Tests a large form by filling all input fields with test data and submitting the form via button click

Starting URL: http://suninjuly.github.io/huge_form.html

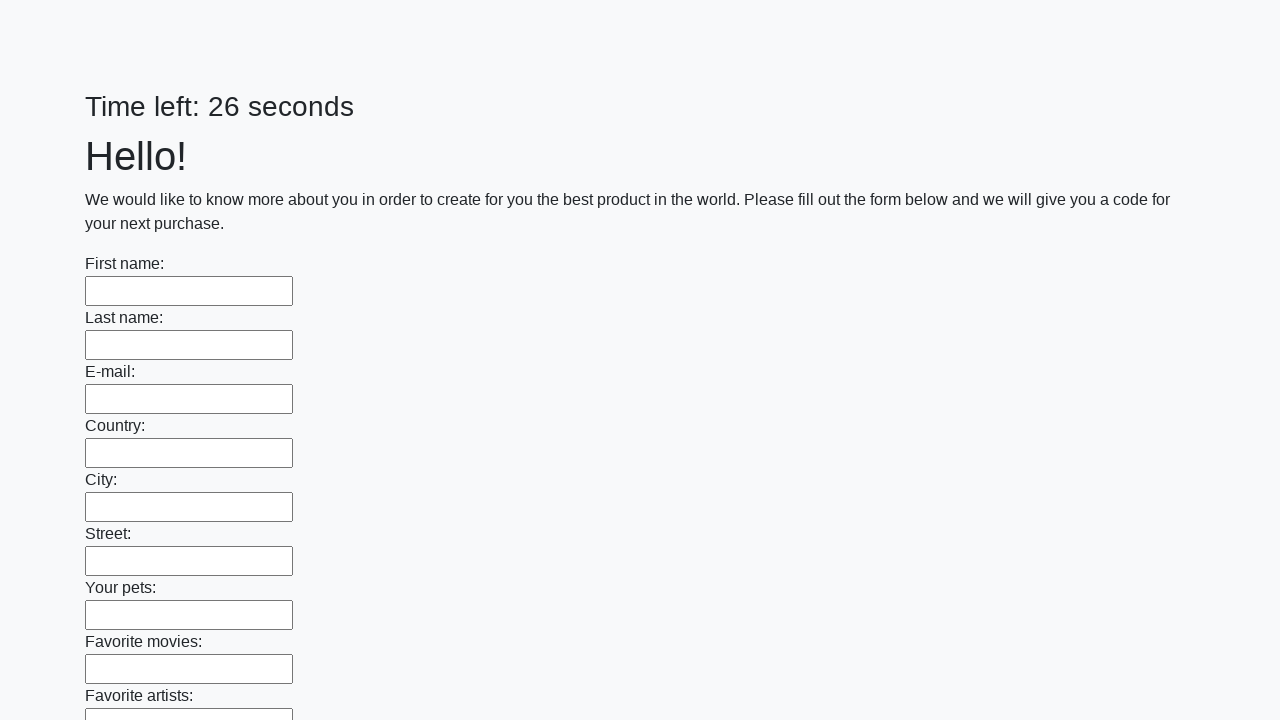

Located all input fields on the huge form
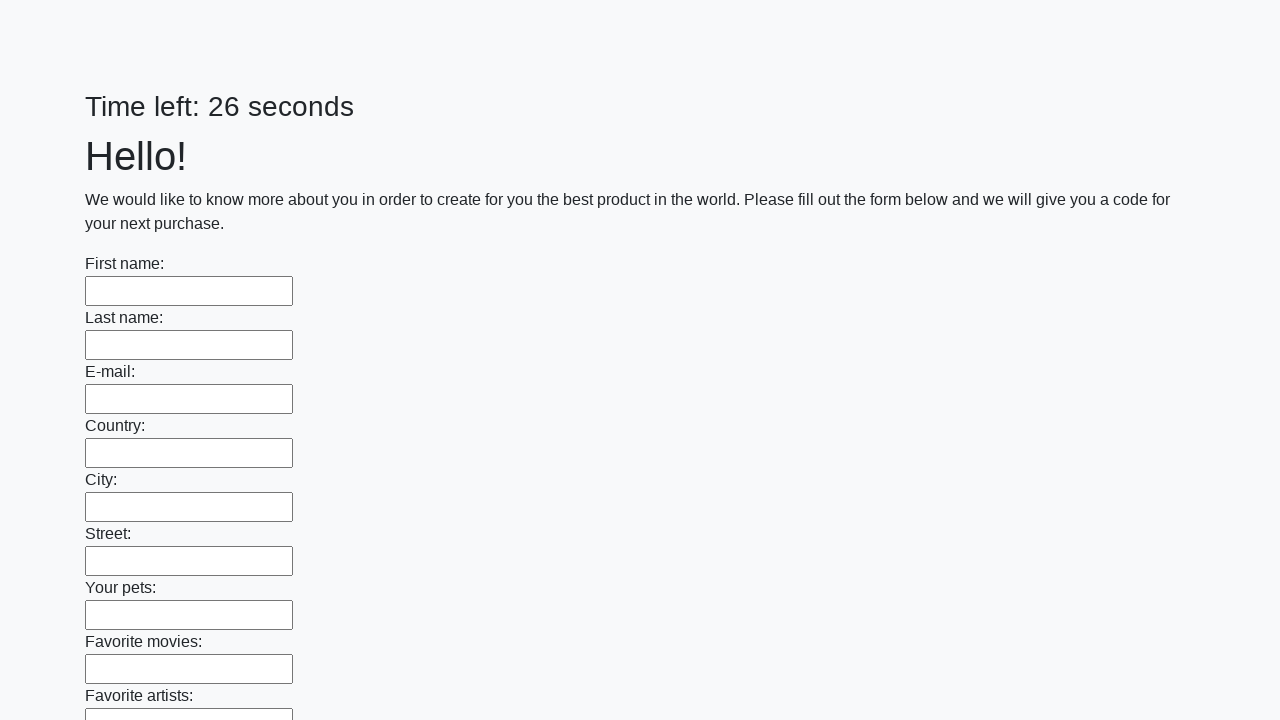

Filled input field with test data on input >> nth=0
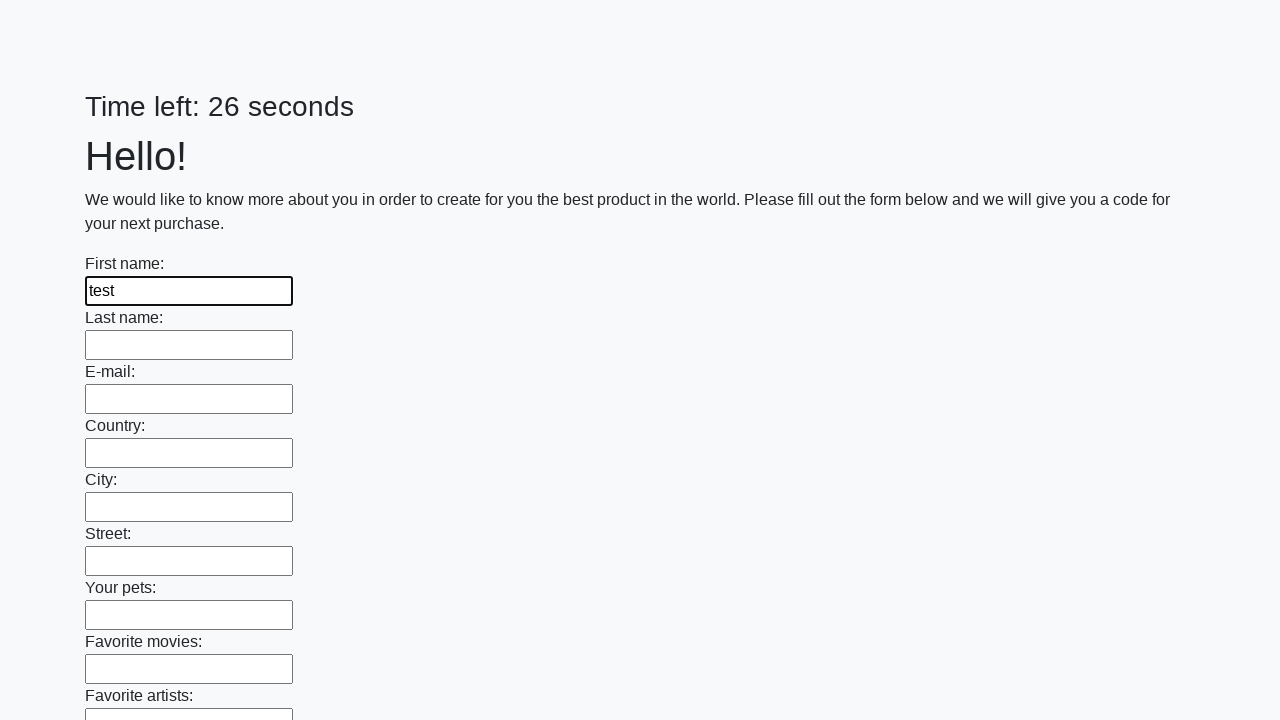

Filled input field with test data on input >> nth=1
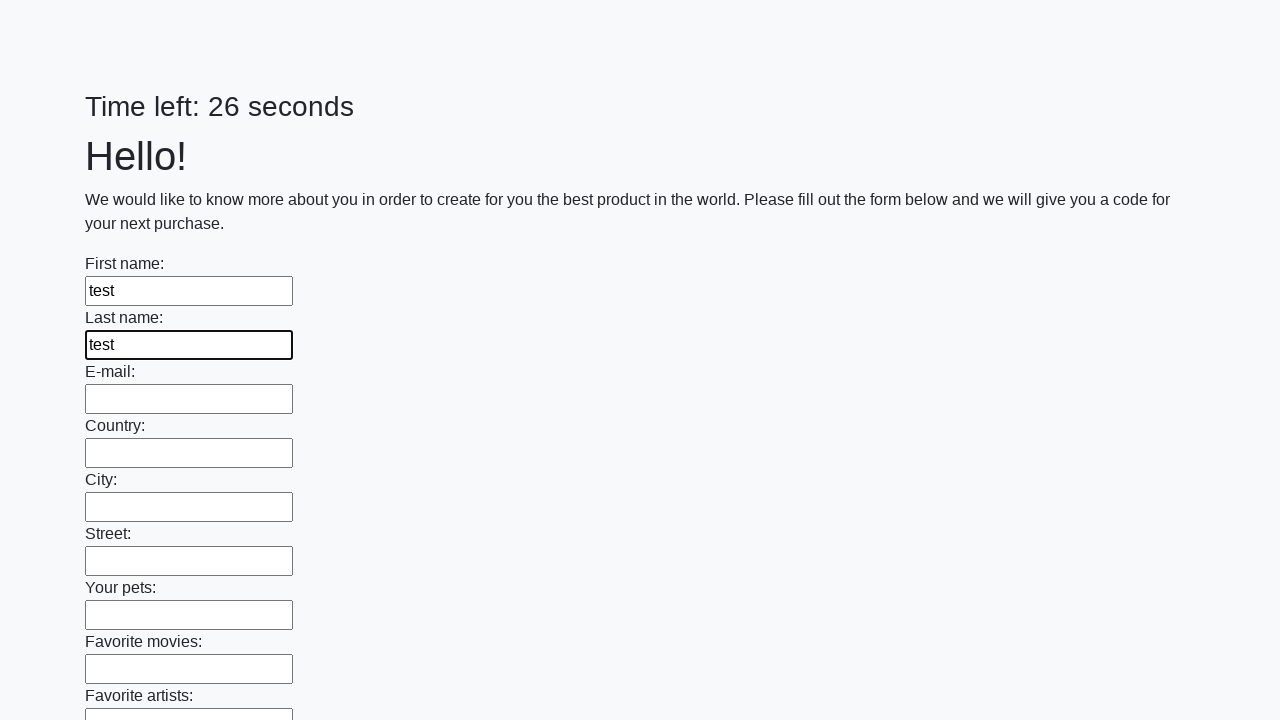

Filled input field with test data on input >> nth=2
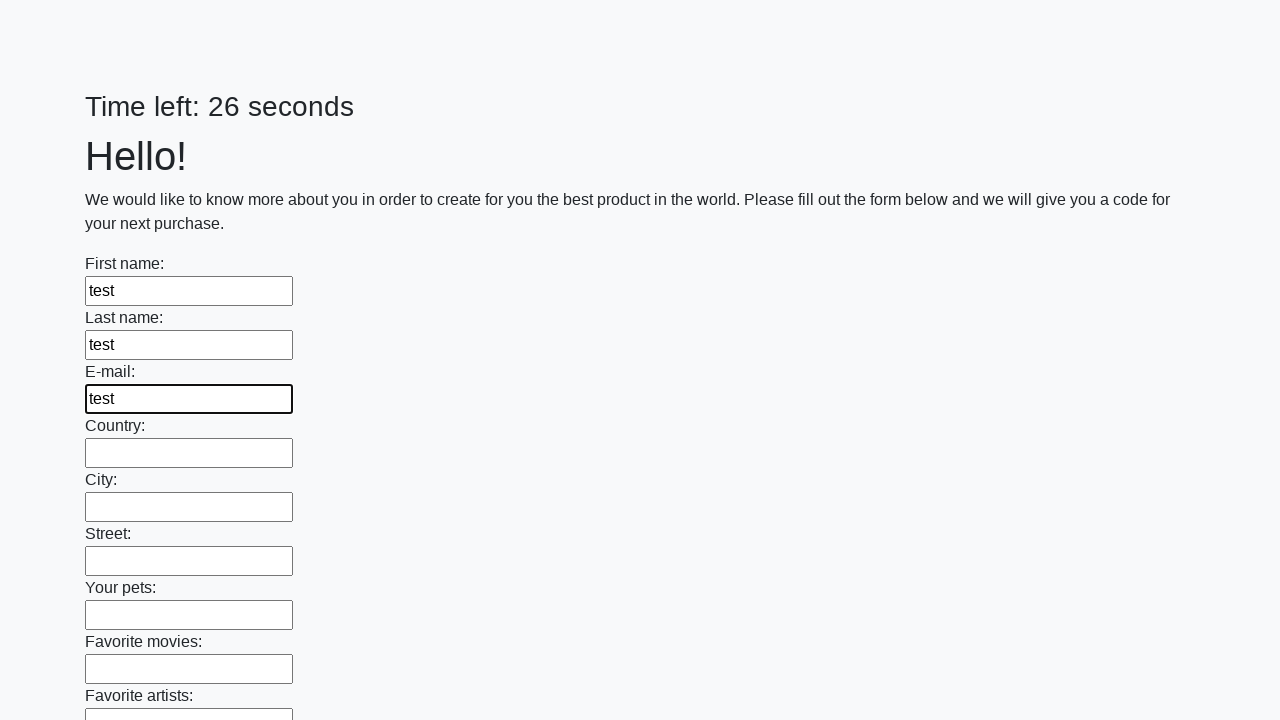

Filled input field with test data on input >> nth=3
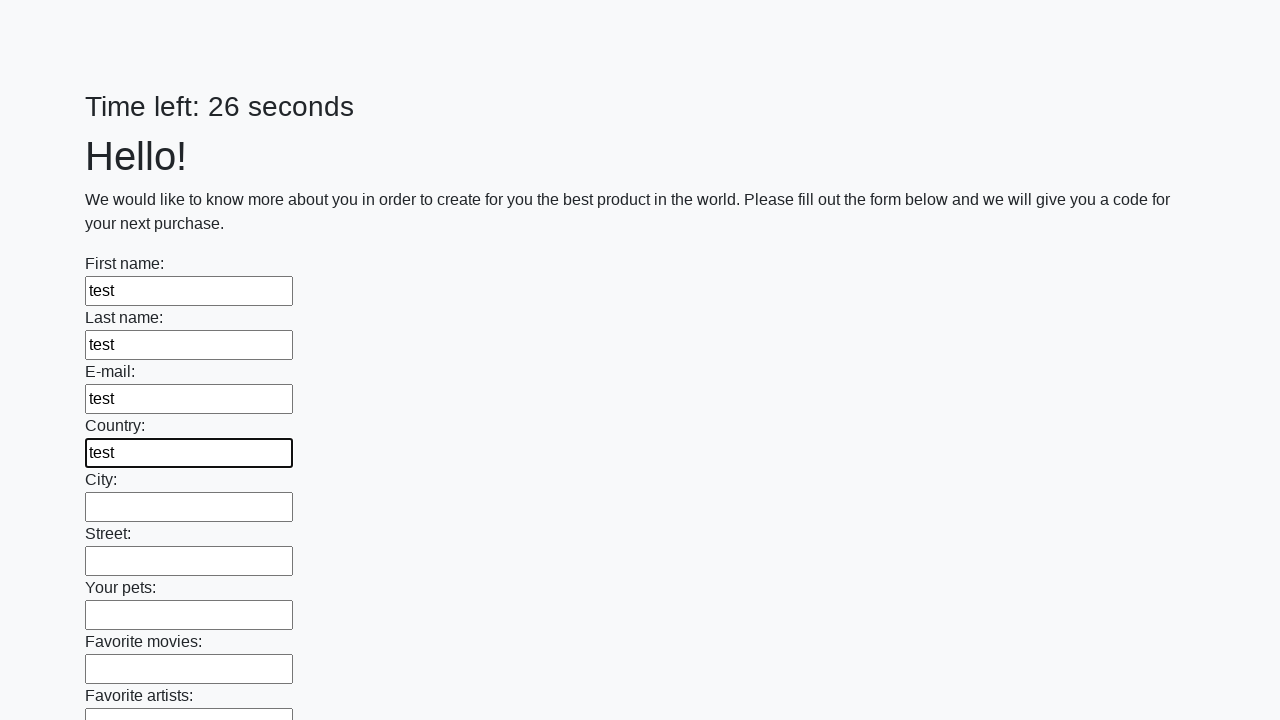

Filled input field with test data on input >> nth=4
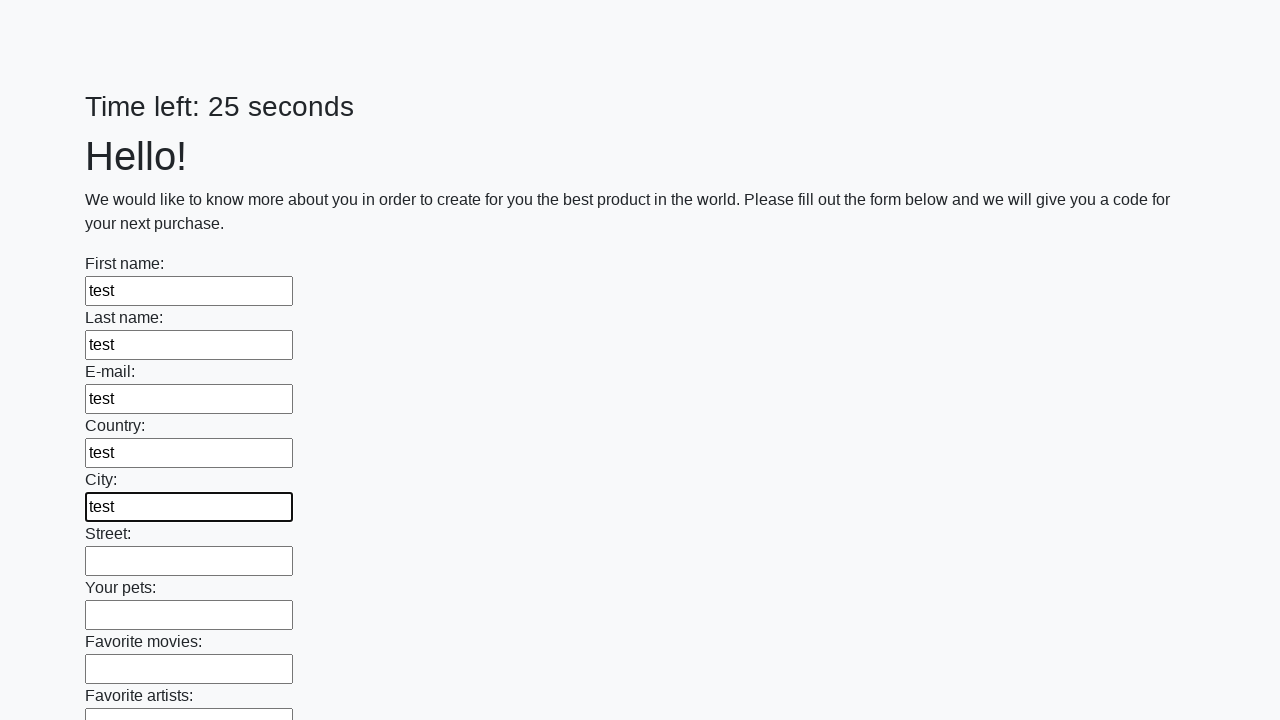

Filled input field with test data on input >> nth=5
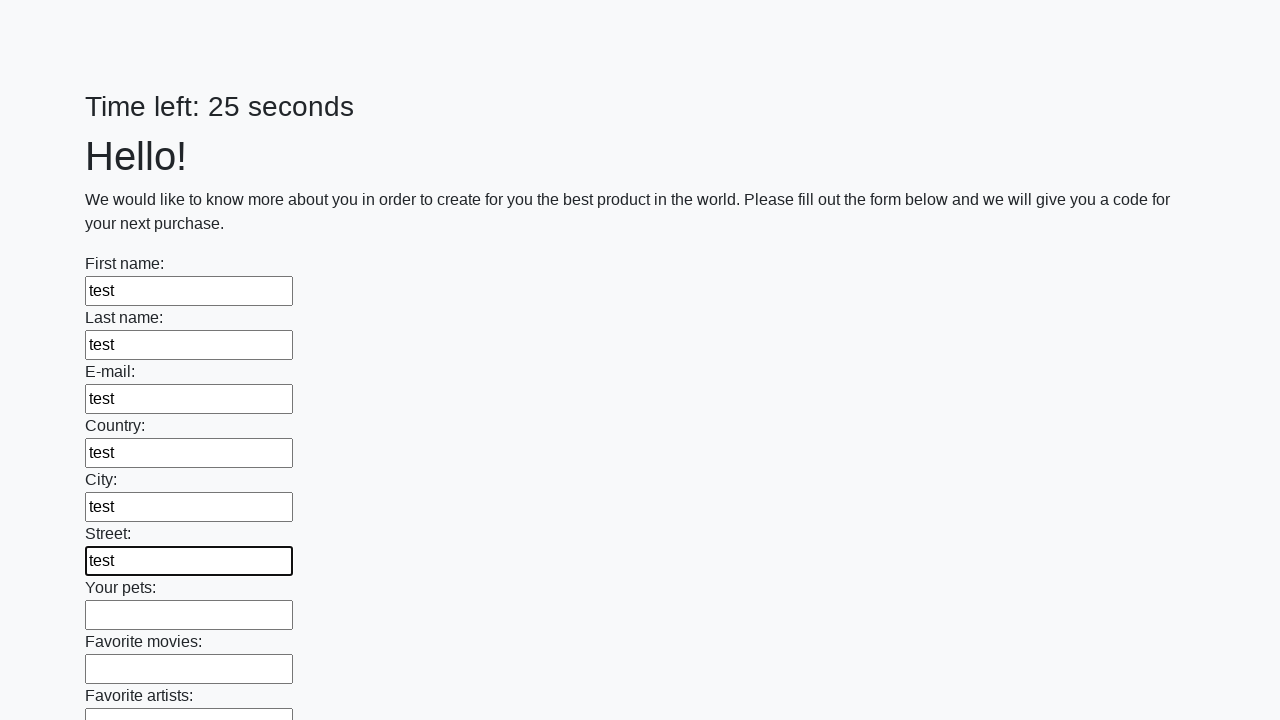

Filled input field with test data on input >> nth=6
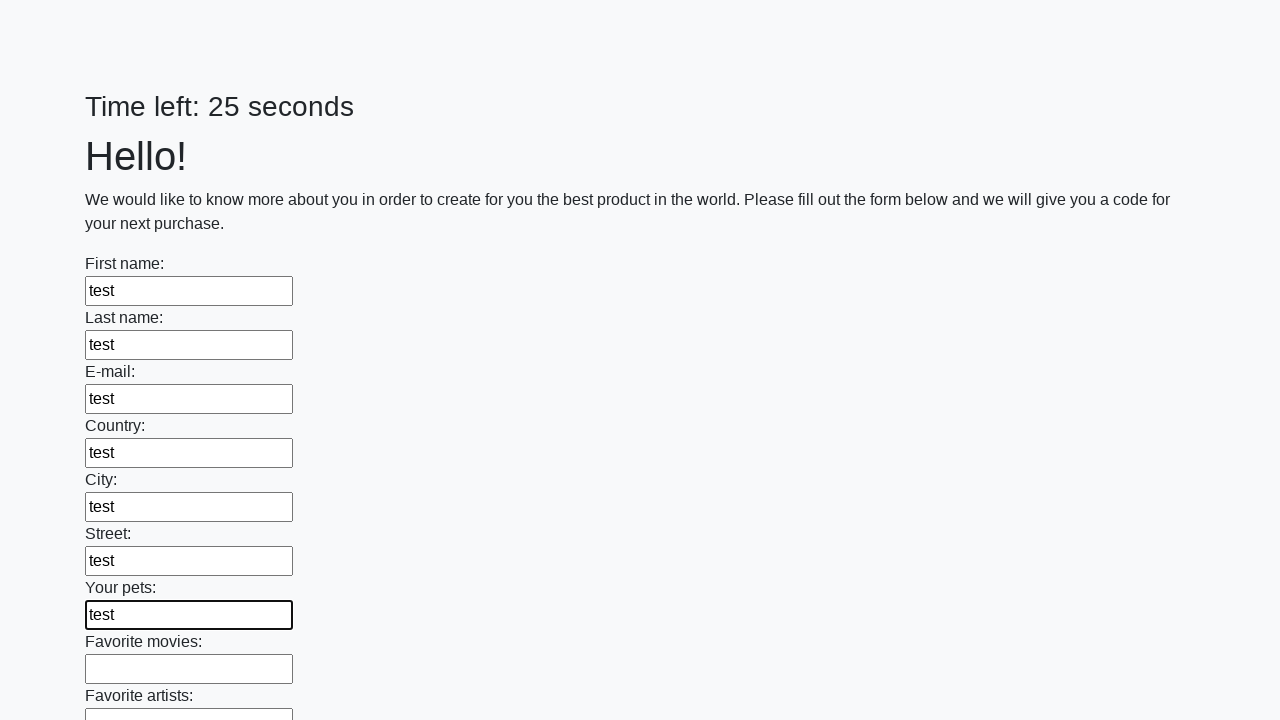

Filled input field with test data on input >> nth=7
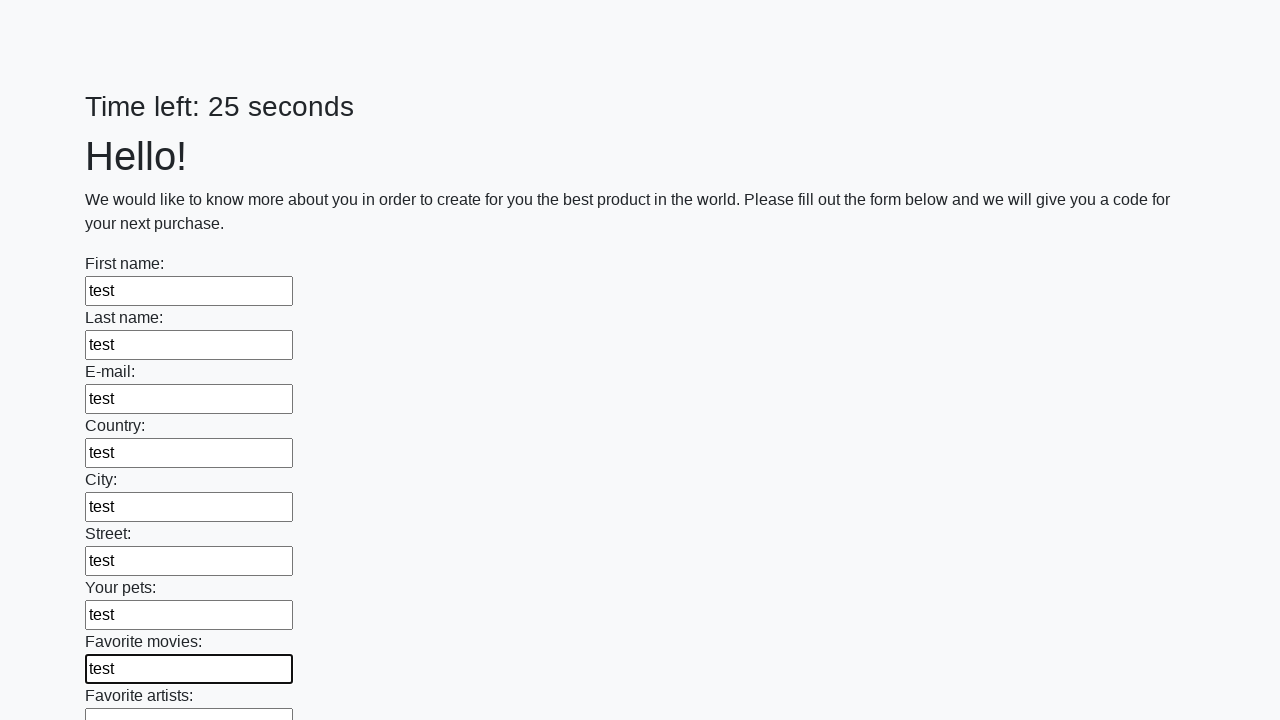

Filled input field with test data on input >> nth=8
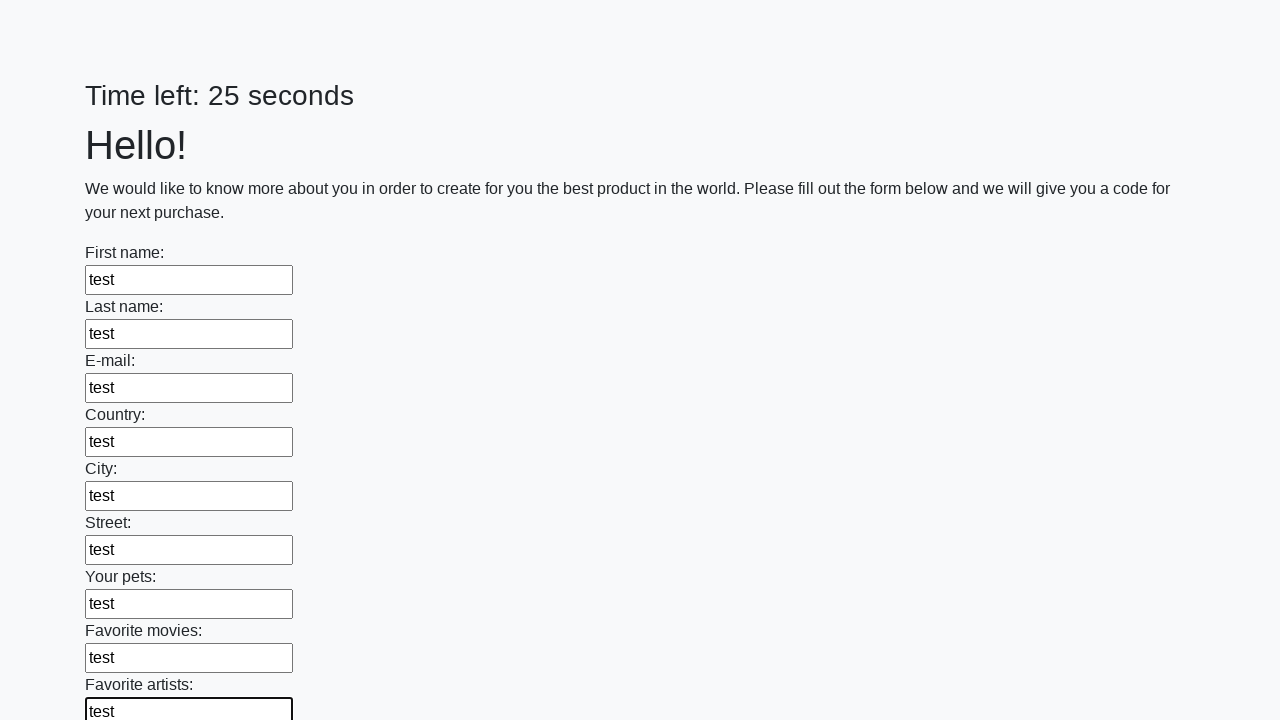

Filled input field with test data on input >> nth=9
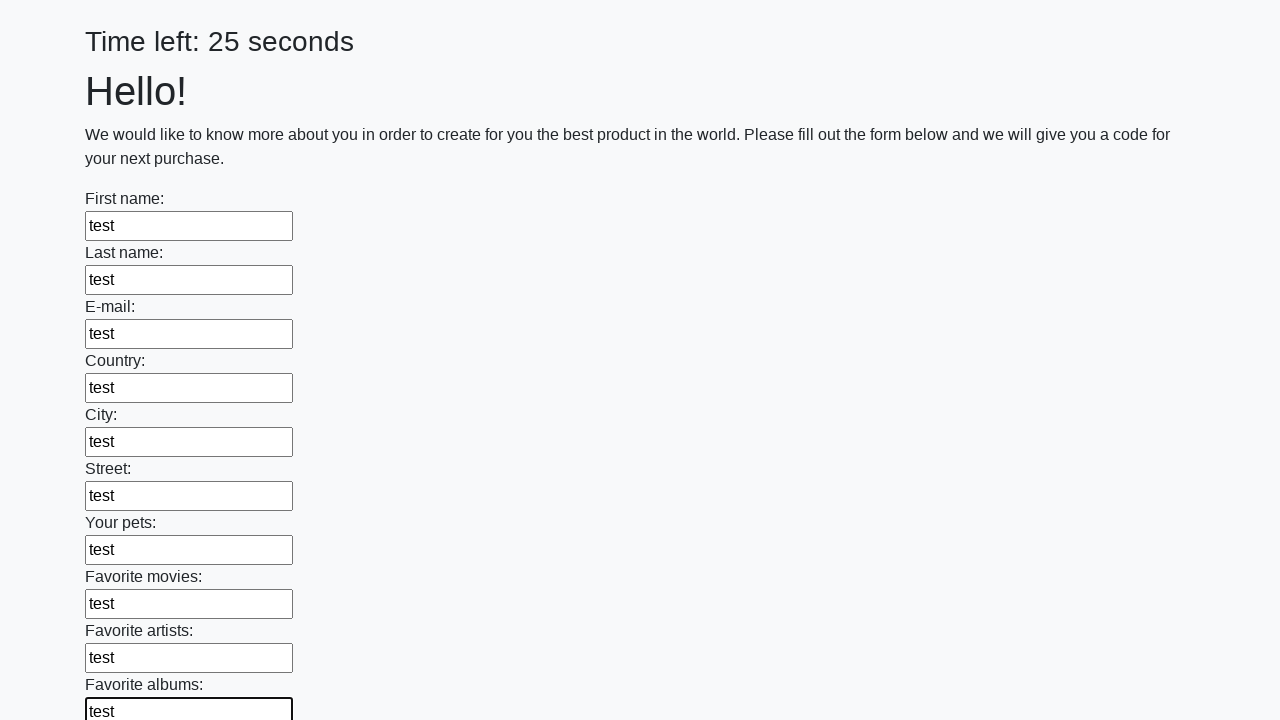

Filled input field with test data on input >> nth=10
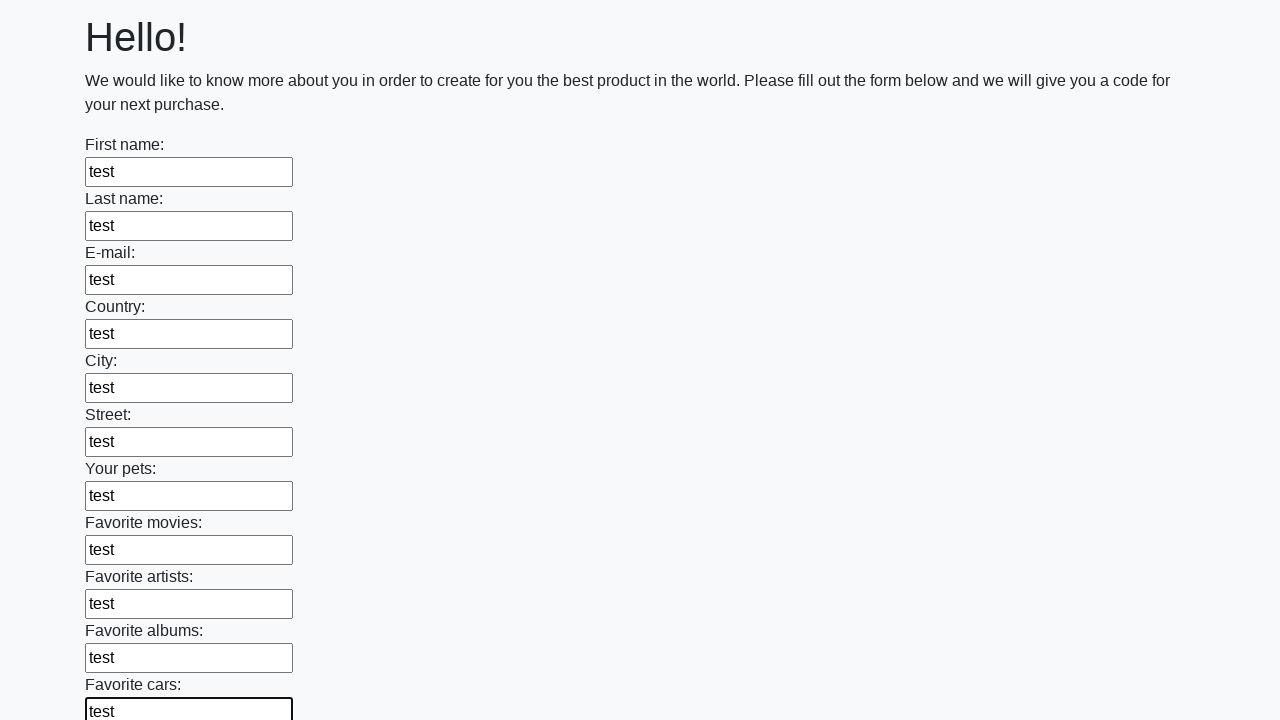

Filled input field with test data on input >> nth=11
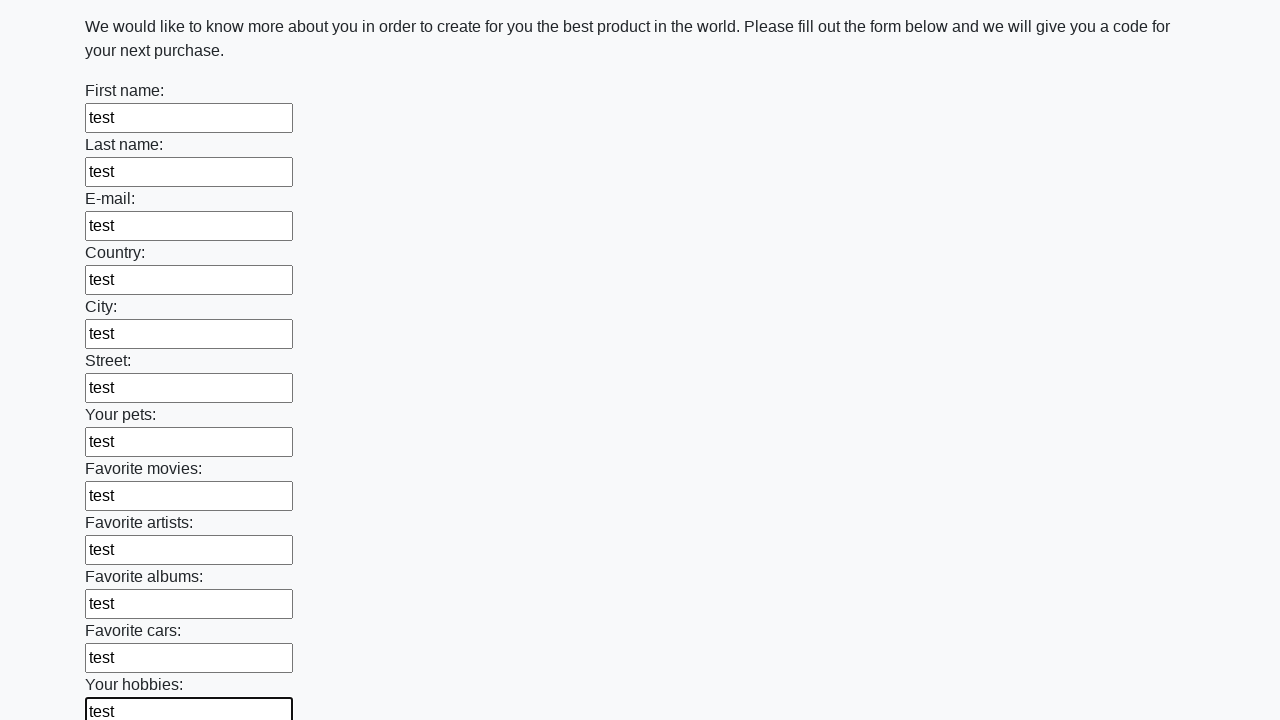

Filled input field with test data on input >> nth=12
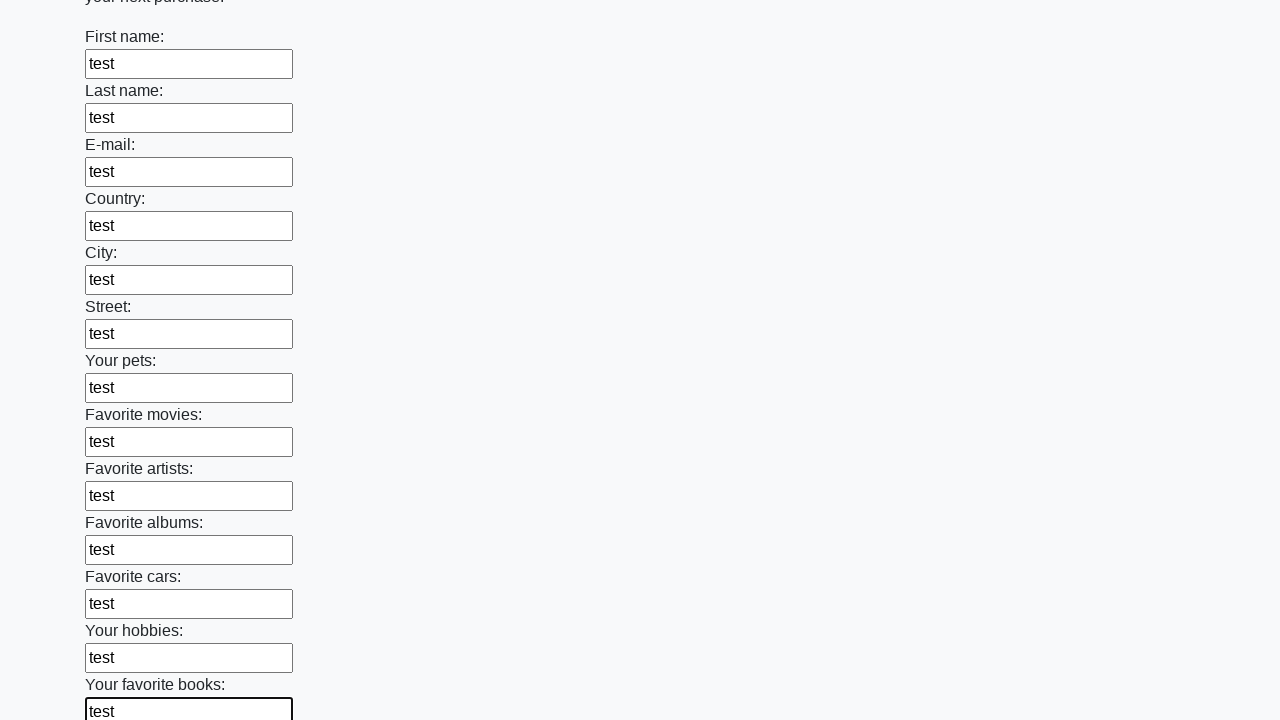

Filled input field with test data on input >> nth=13
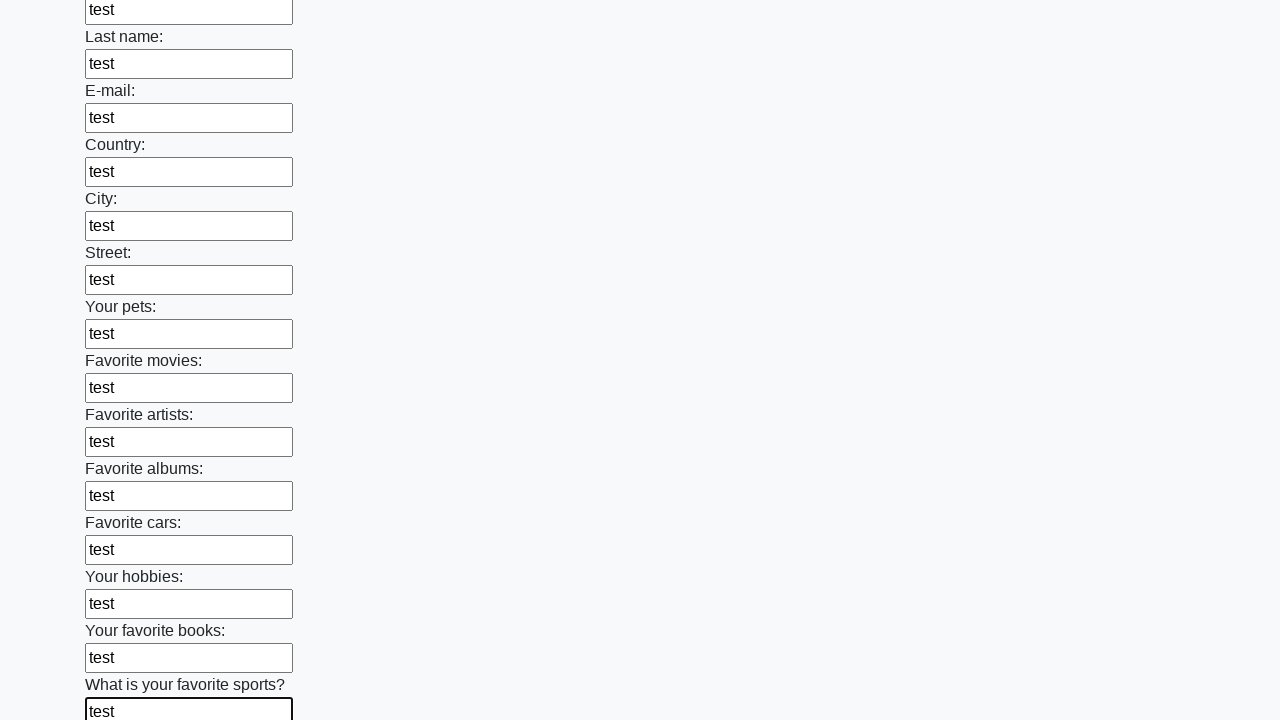

Filled input field with test data on input >> nth=14
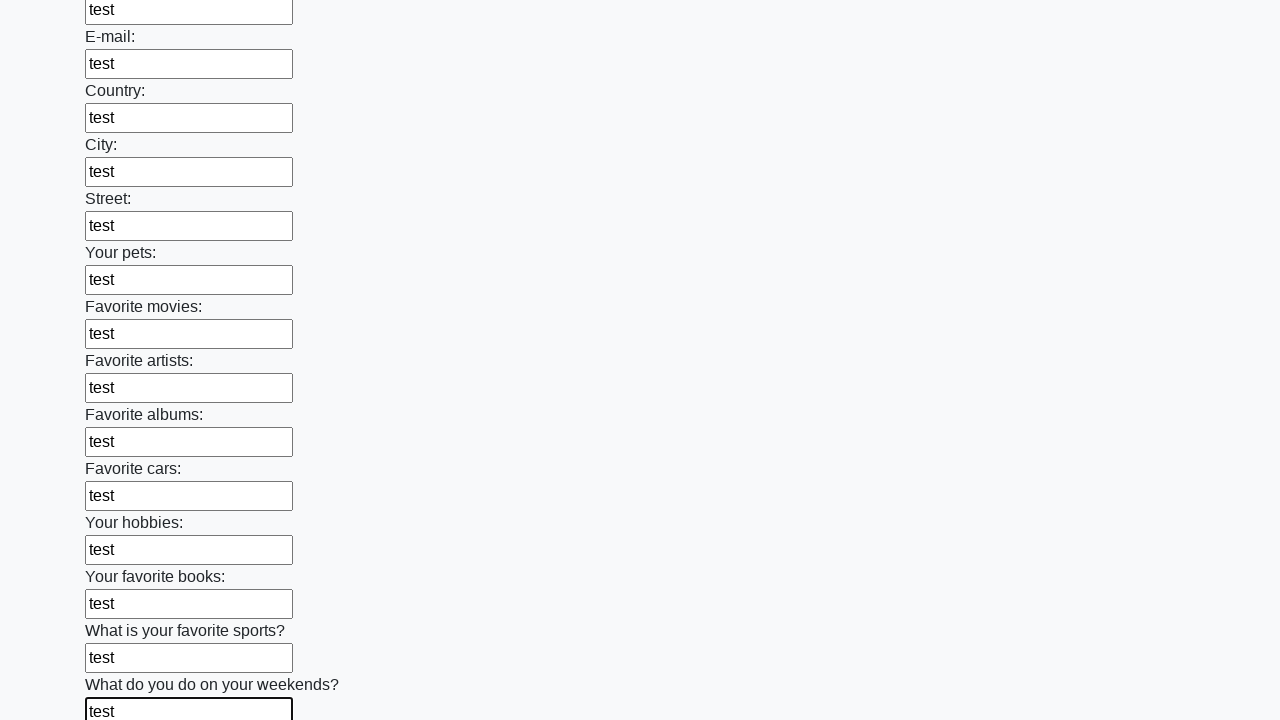

Filled input field with test data on input >> nth=15
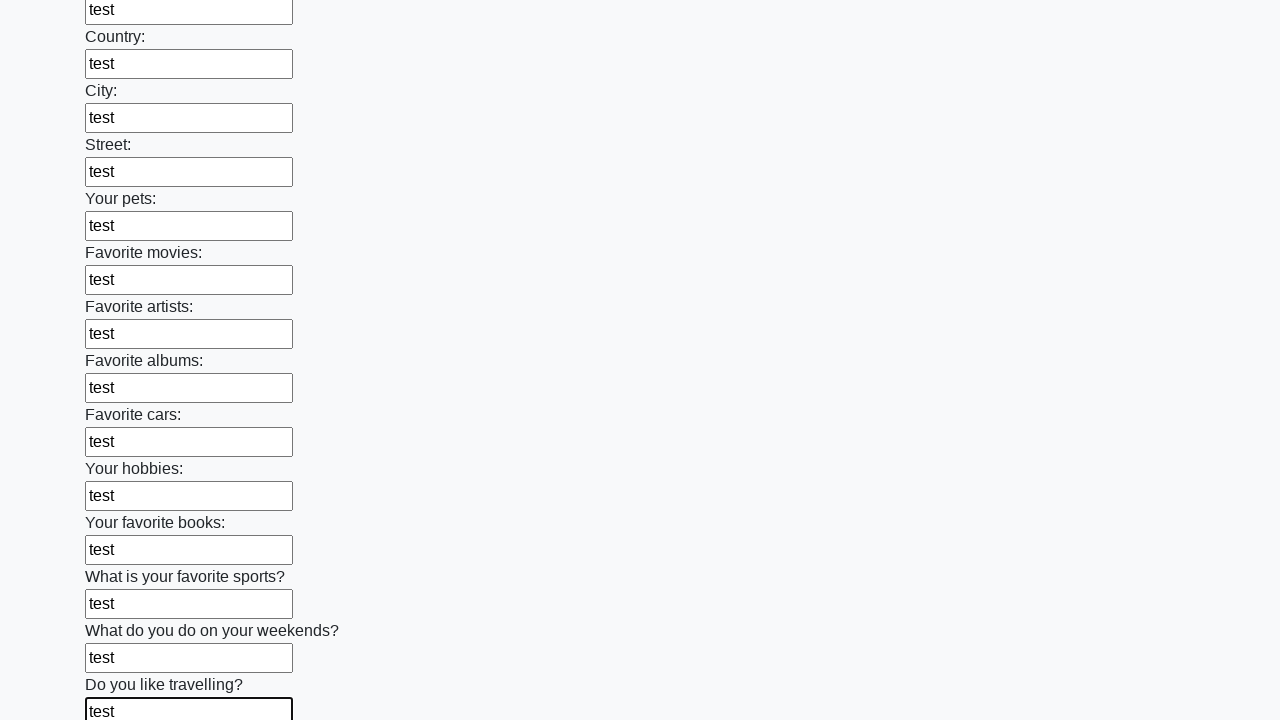

Filled input field with test data on input >> nth=16
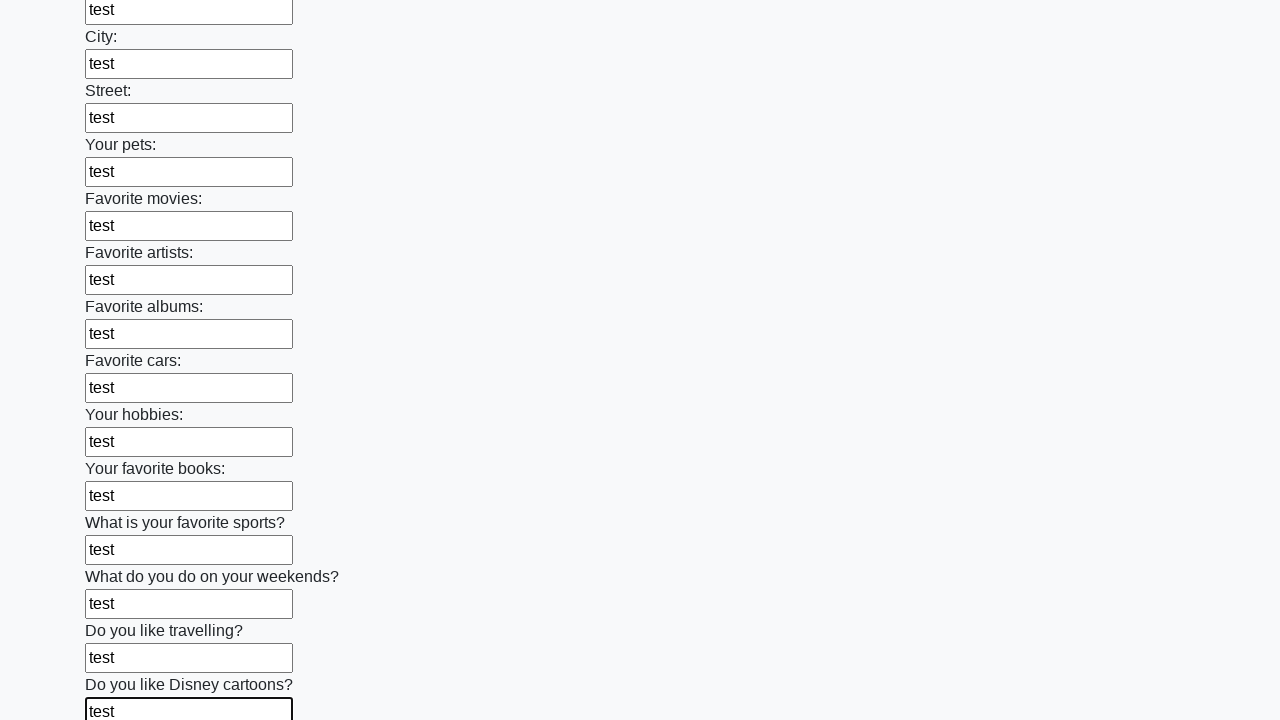

Filled input field with test data on input >> nth=17
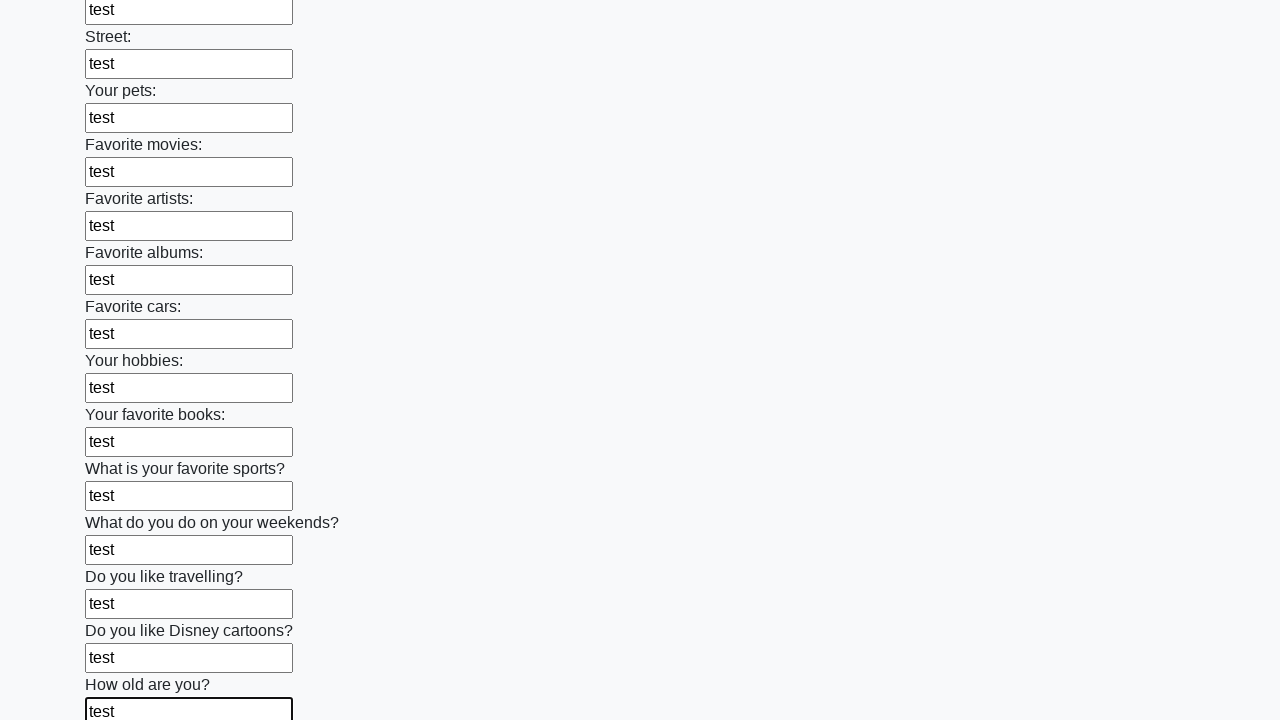

Filled input field with test data on input >> nth=18
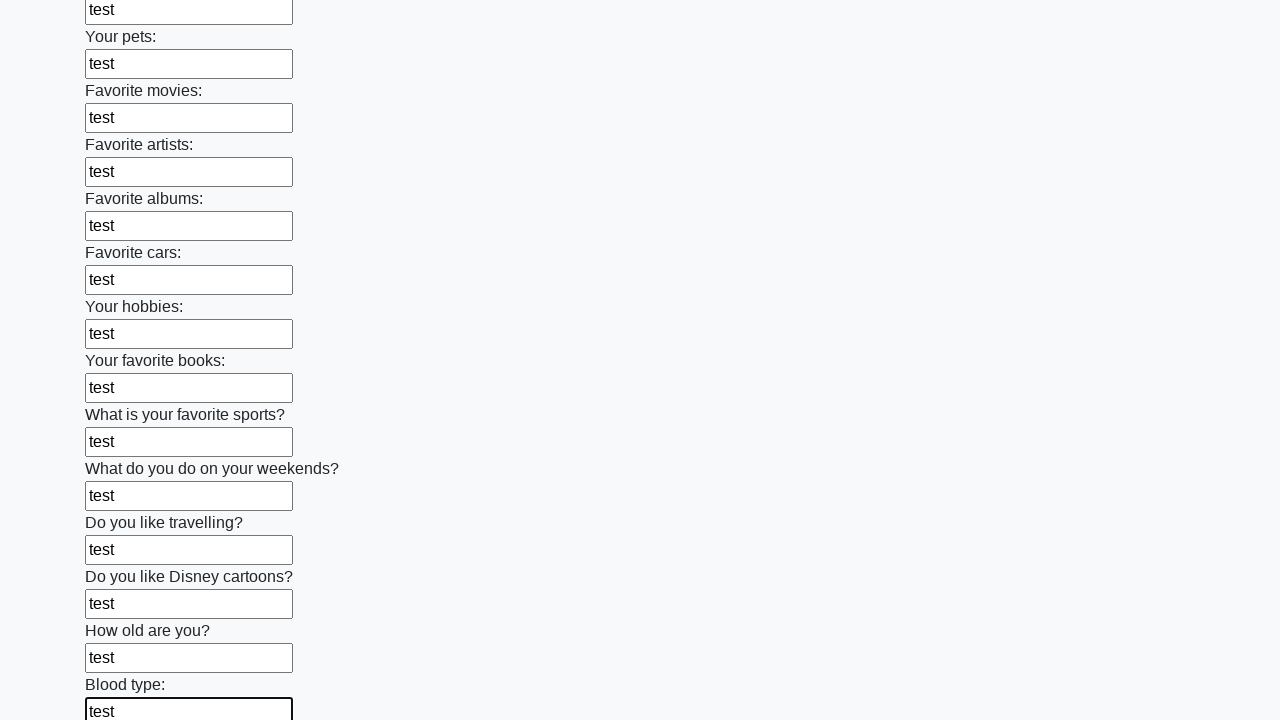

Filled input field with test data on input >> nth=19
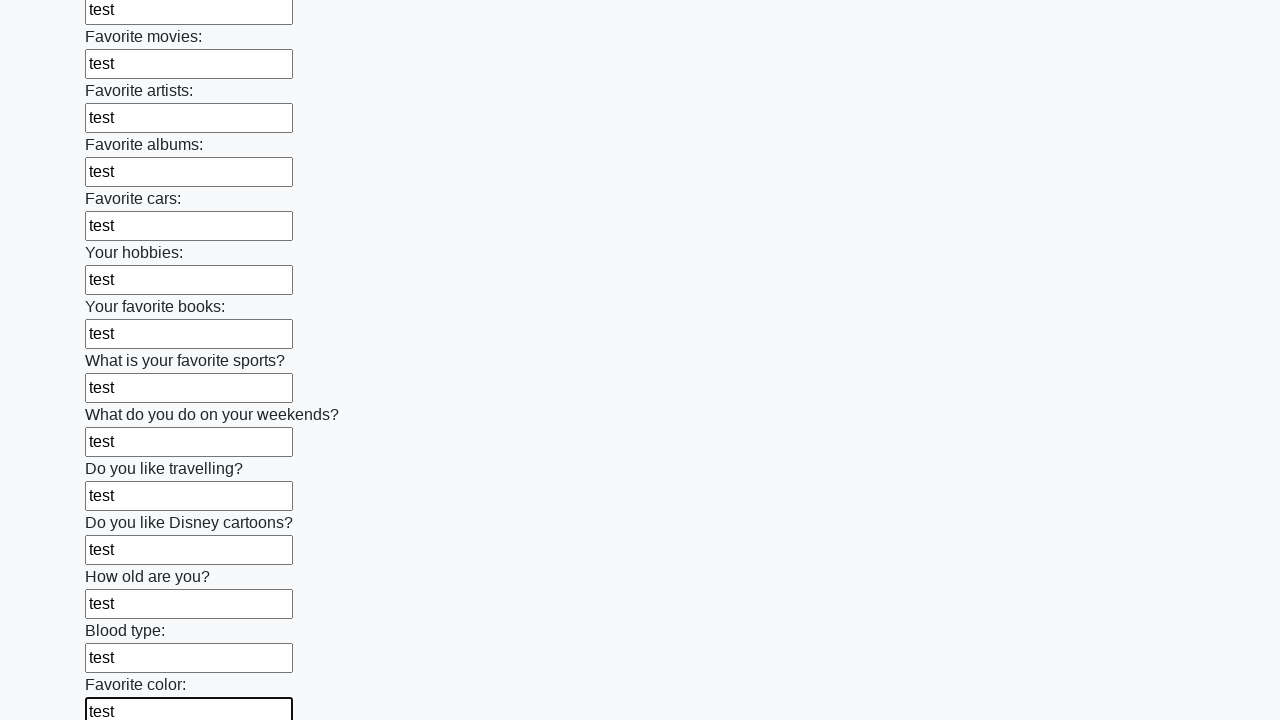

Filled input field with test data on input >> nth=20
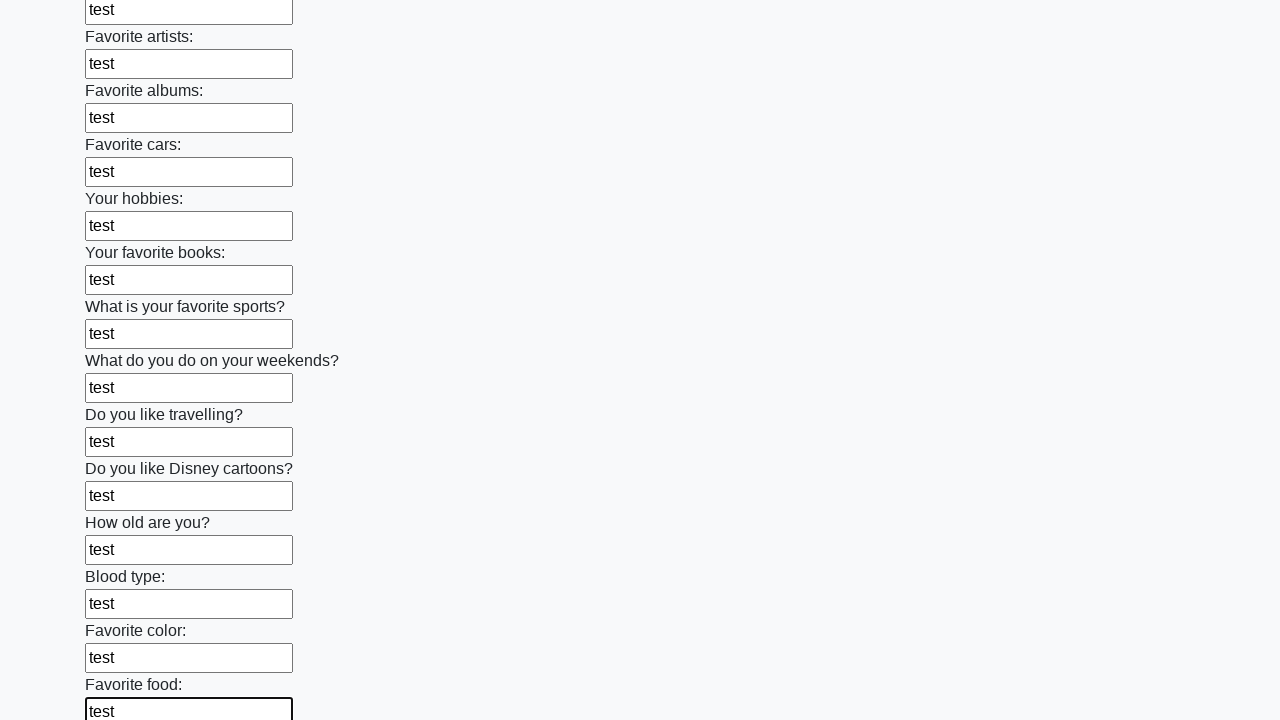

Filled input field with test data on input >> nth=21
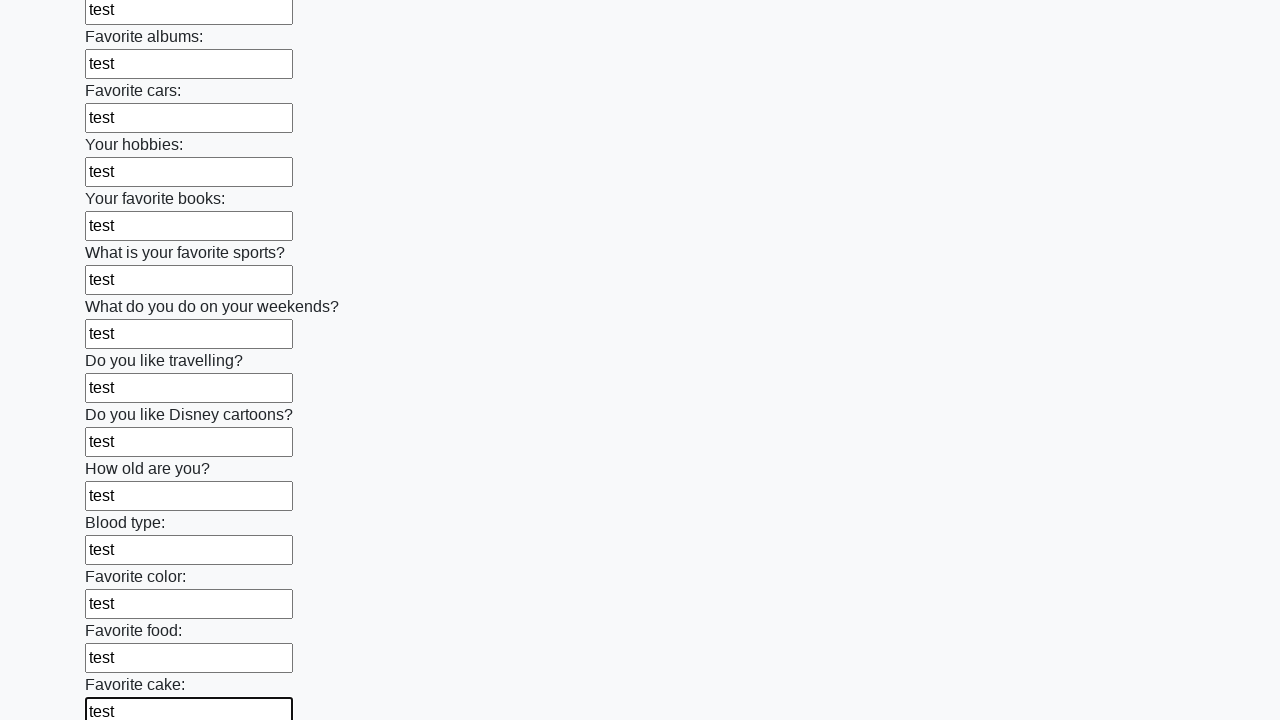

Filled input field with test data on input >> nth=22
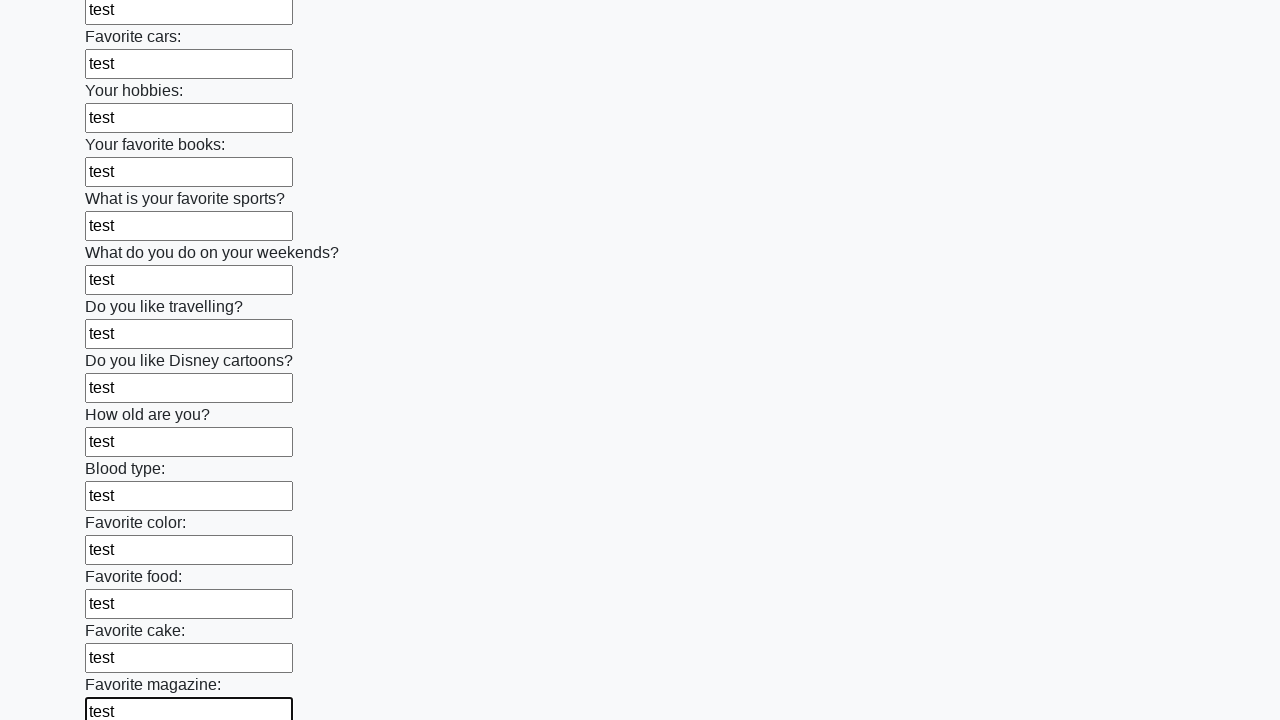

Filled input field with test data on input >> nth=23
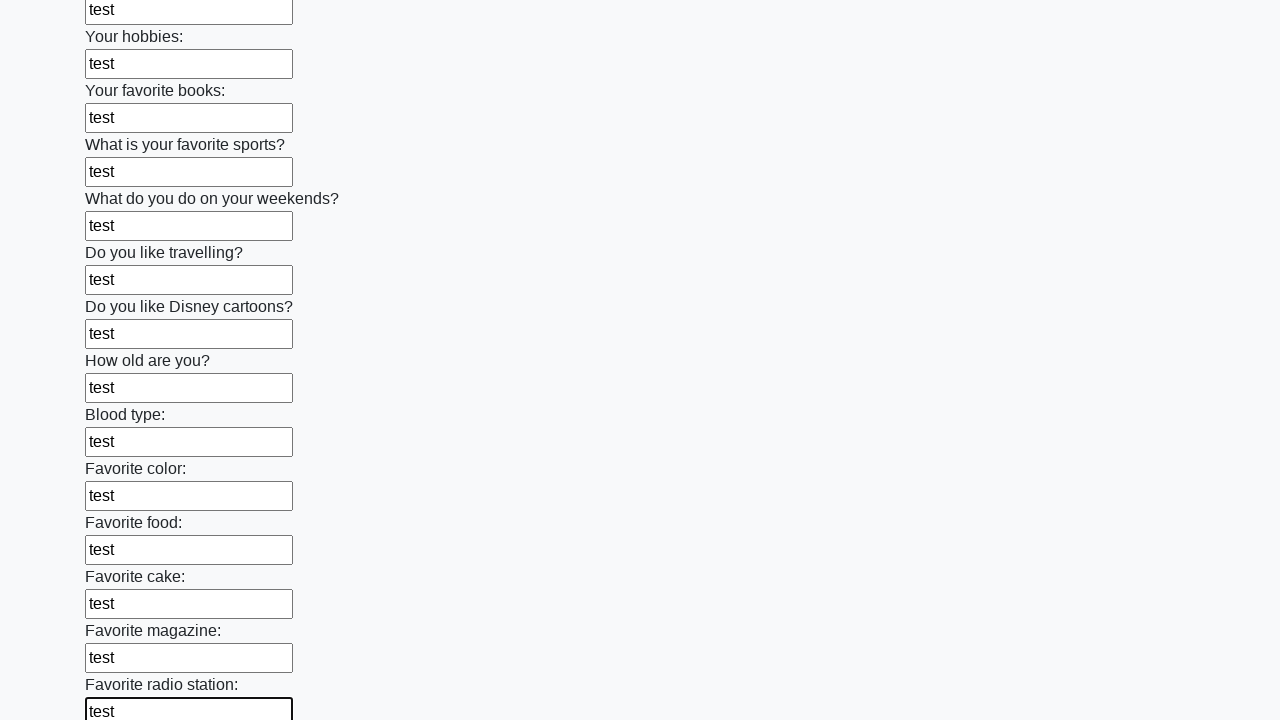

Filled input field with test data on input >> nth=24
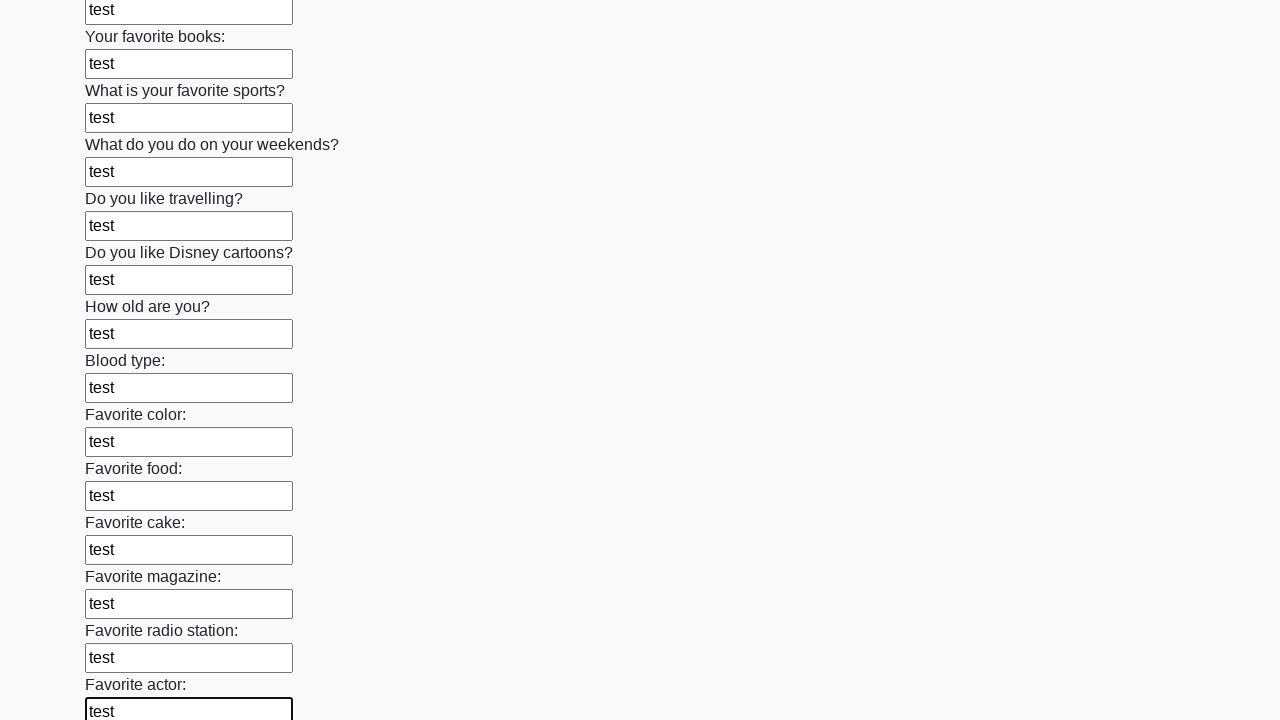

Filled input field with test data on input >> nth=25
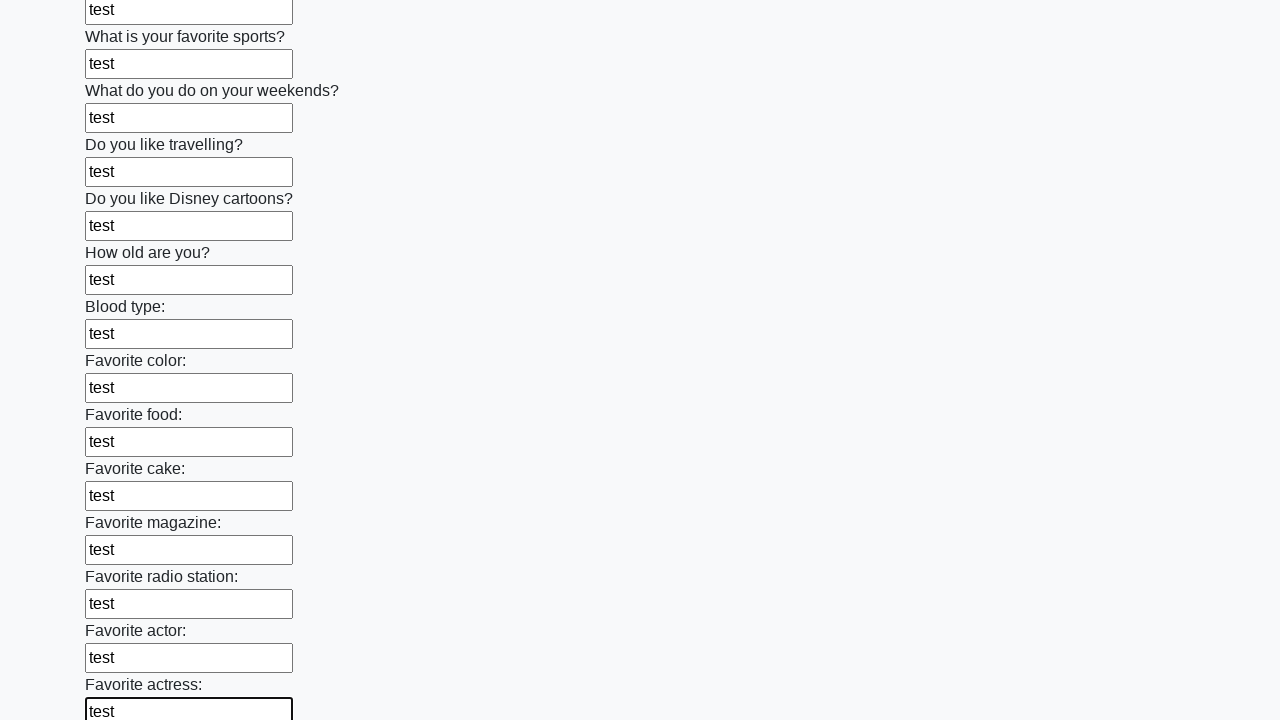

Filled input field with test data on input >> nth=26
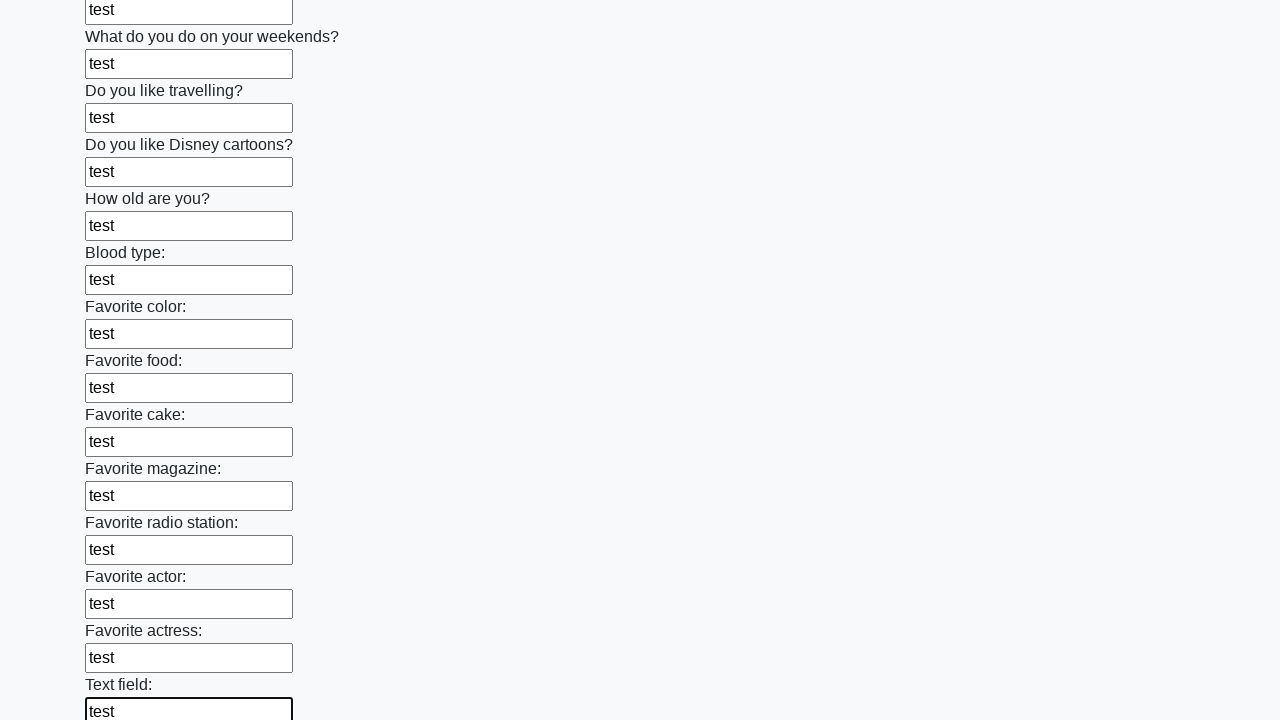

Filled input field with test data on input >> nth=27
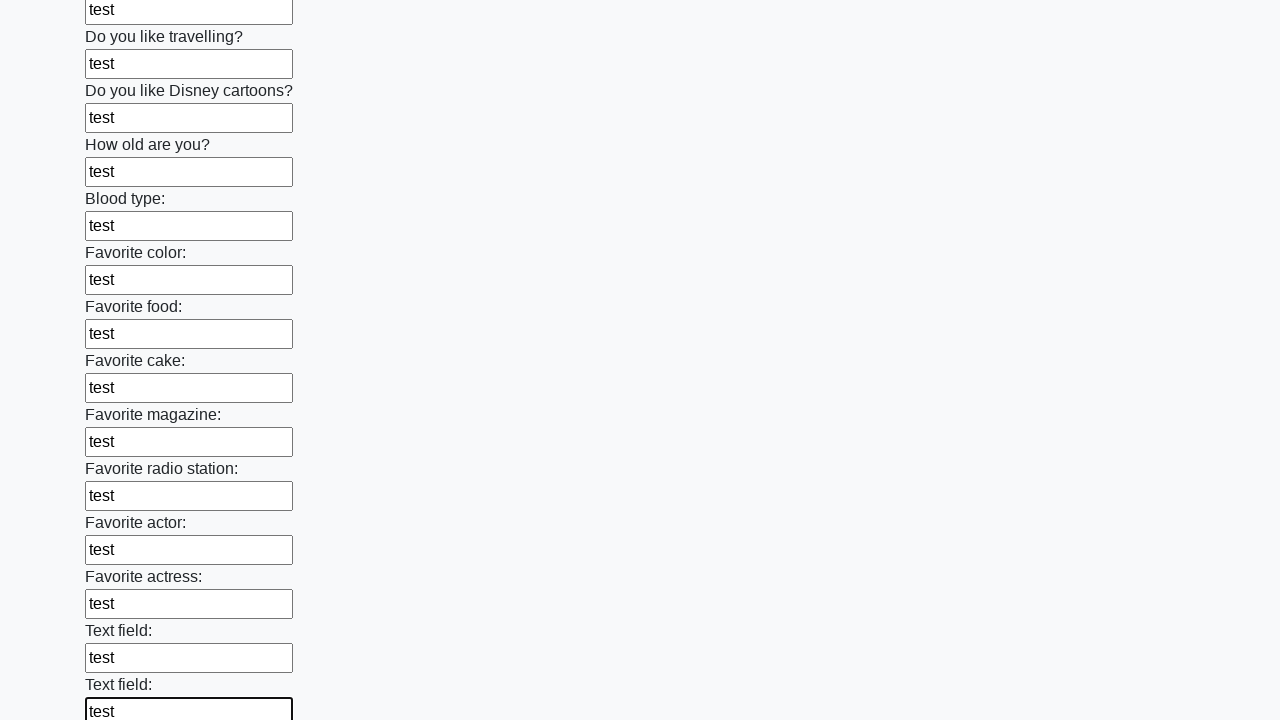

Filled input field with test data on input >> nth=28
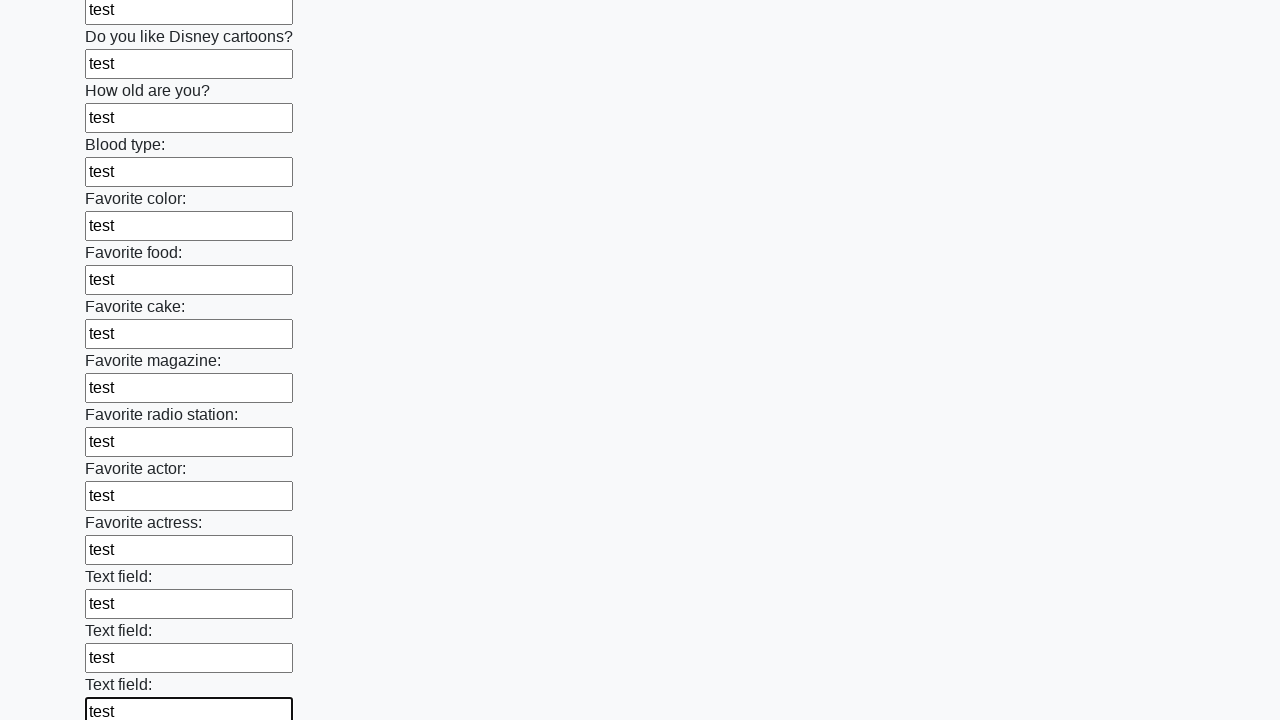

Filled input field with test data on input >> nth=29
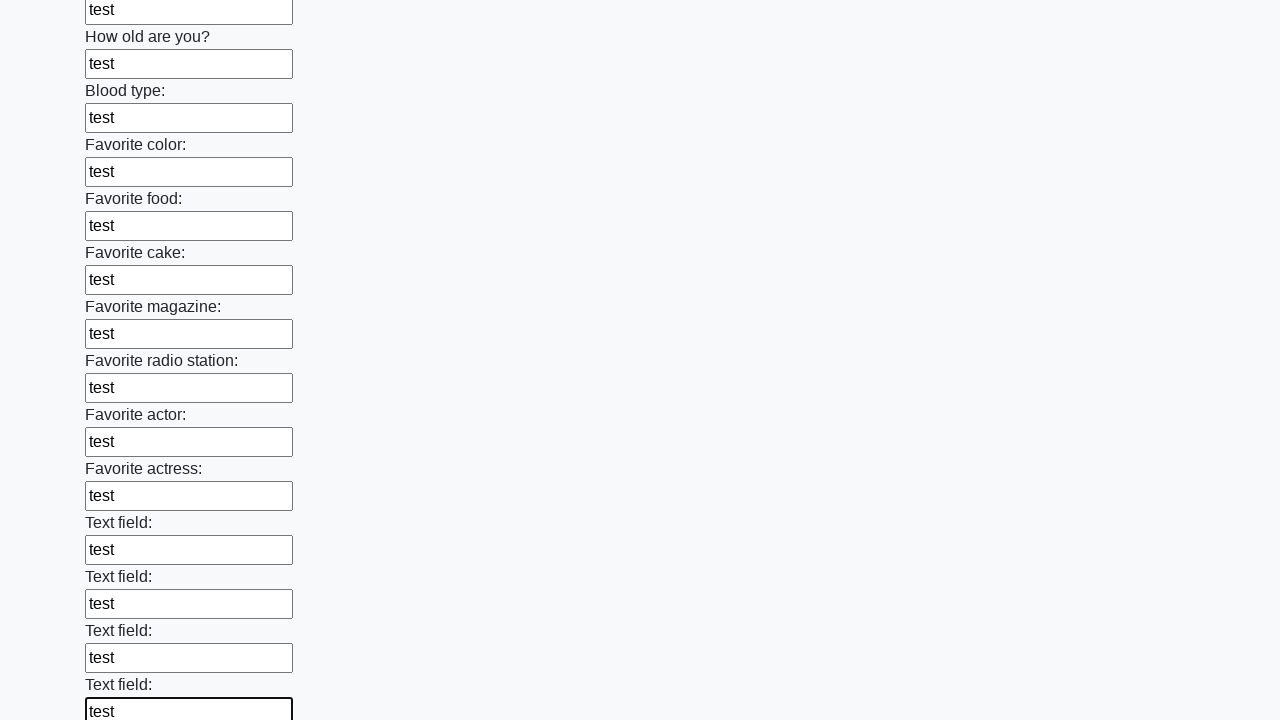

Filled input field with test data on input >> nth=30
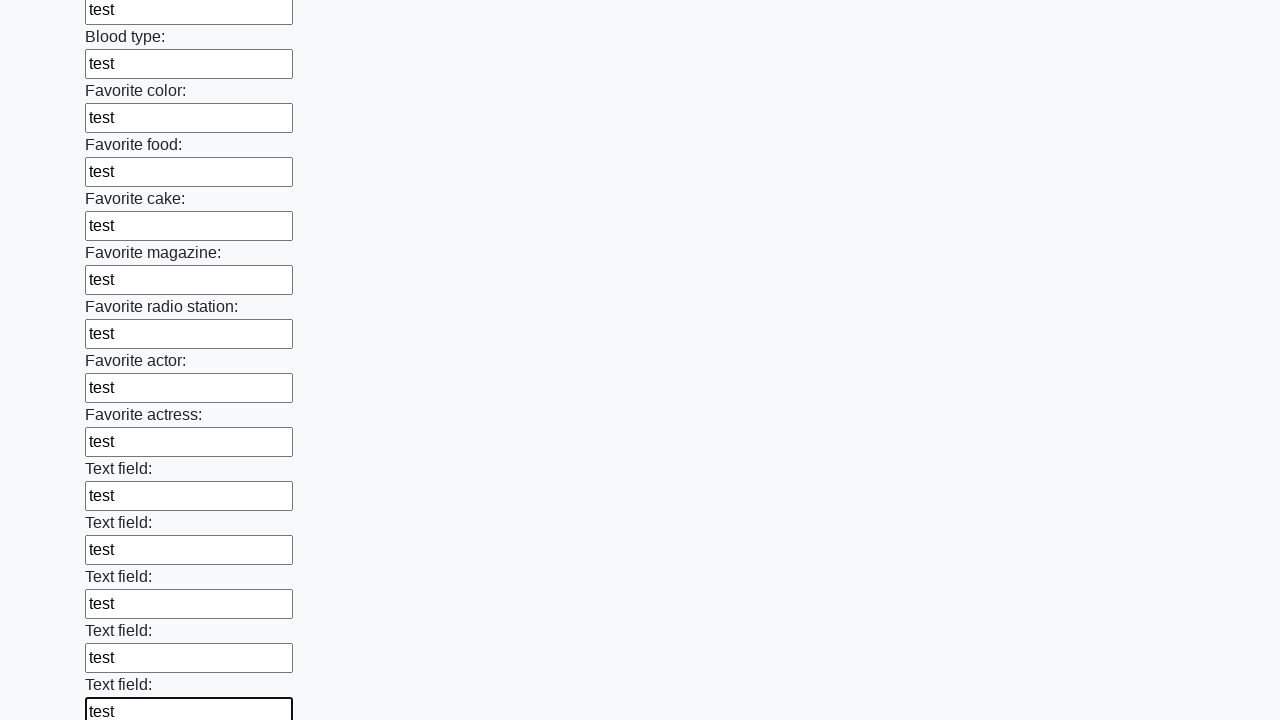

Filled input field with test data on input >> nth=31
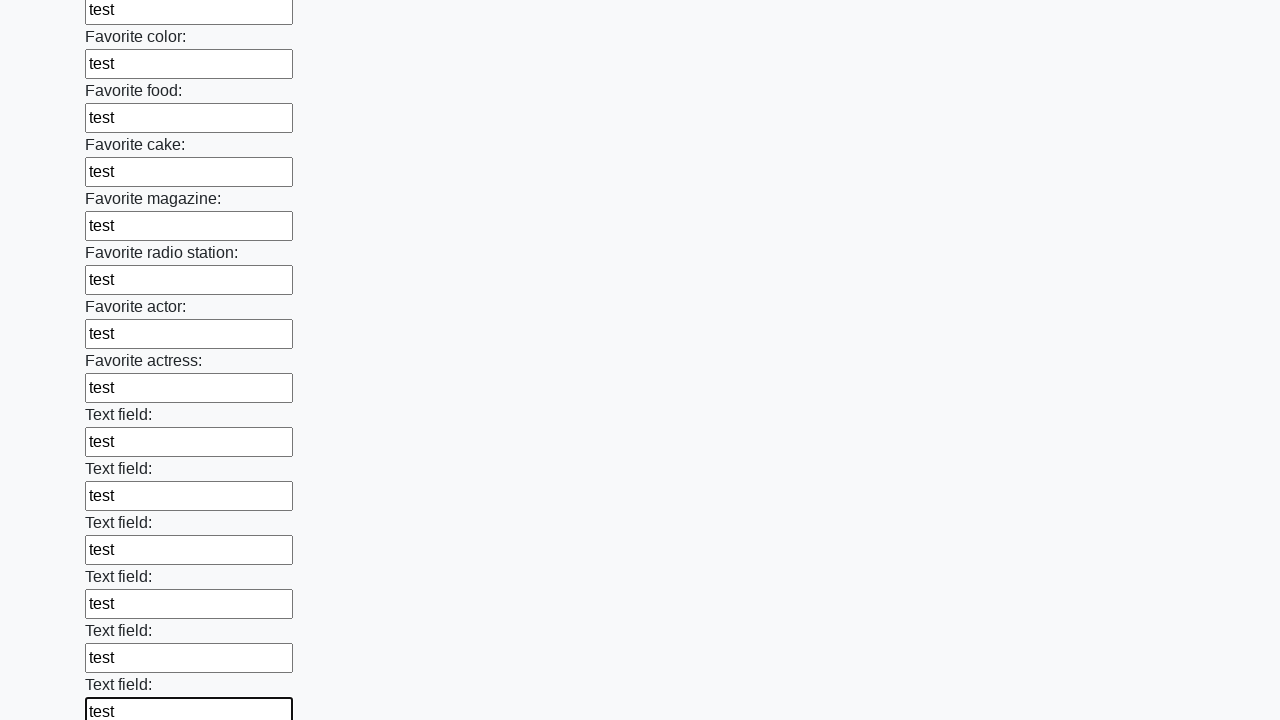

Filled input field with test data on input >> nth=32
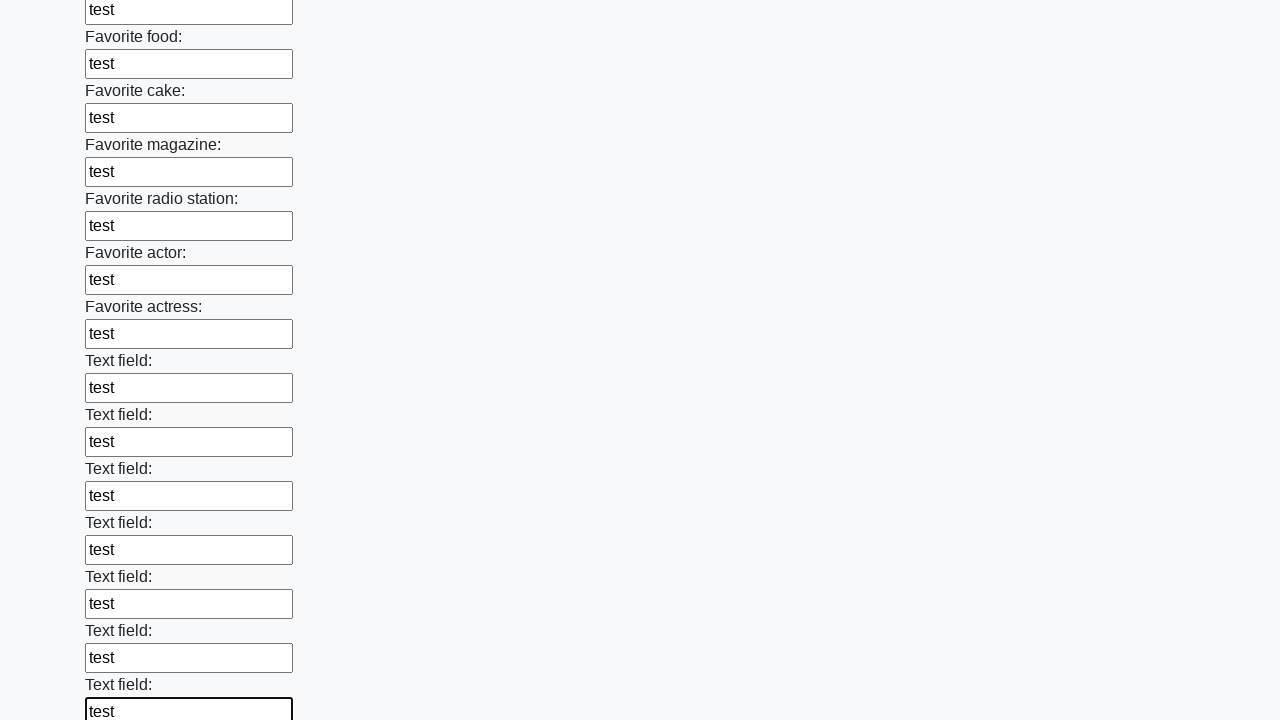

Filled input field with test data on input >> nth=33
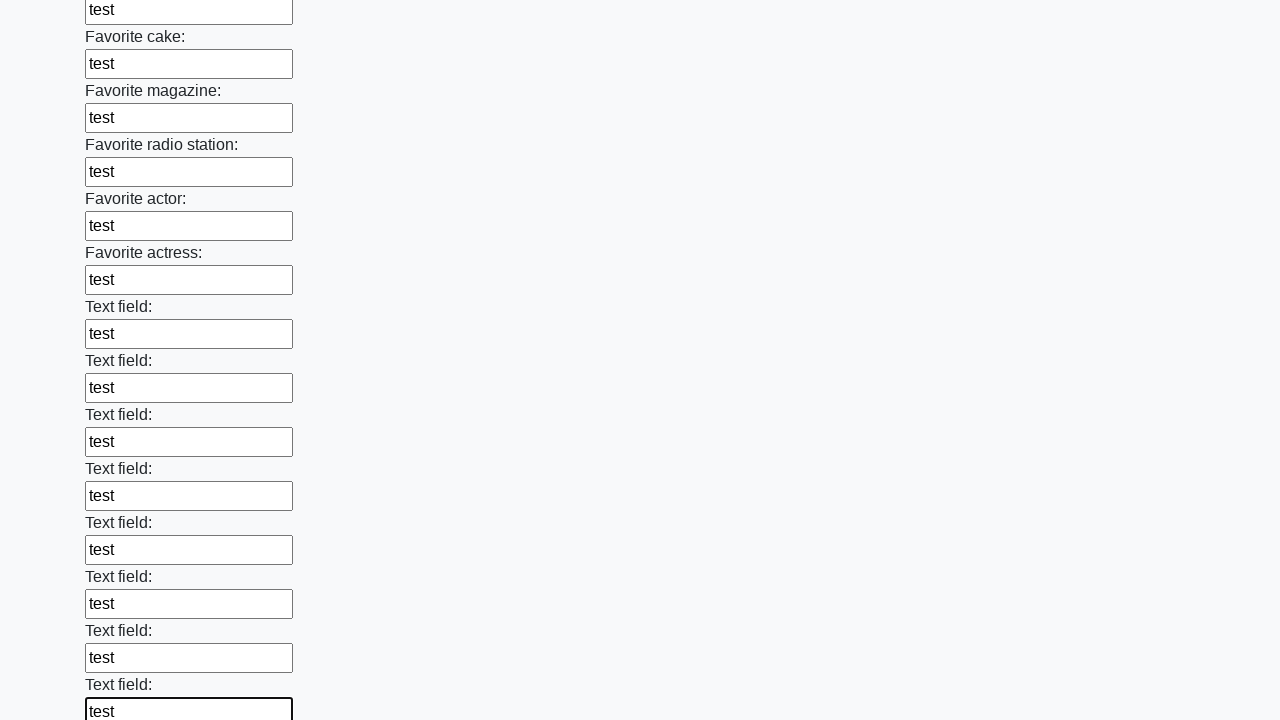

Filled input field with test data on input >> nth=34
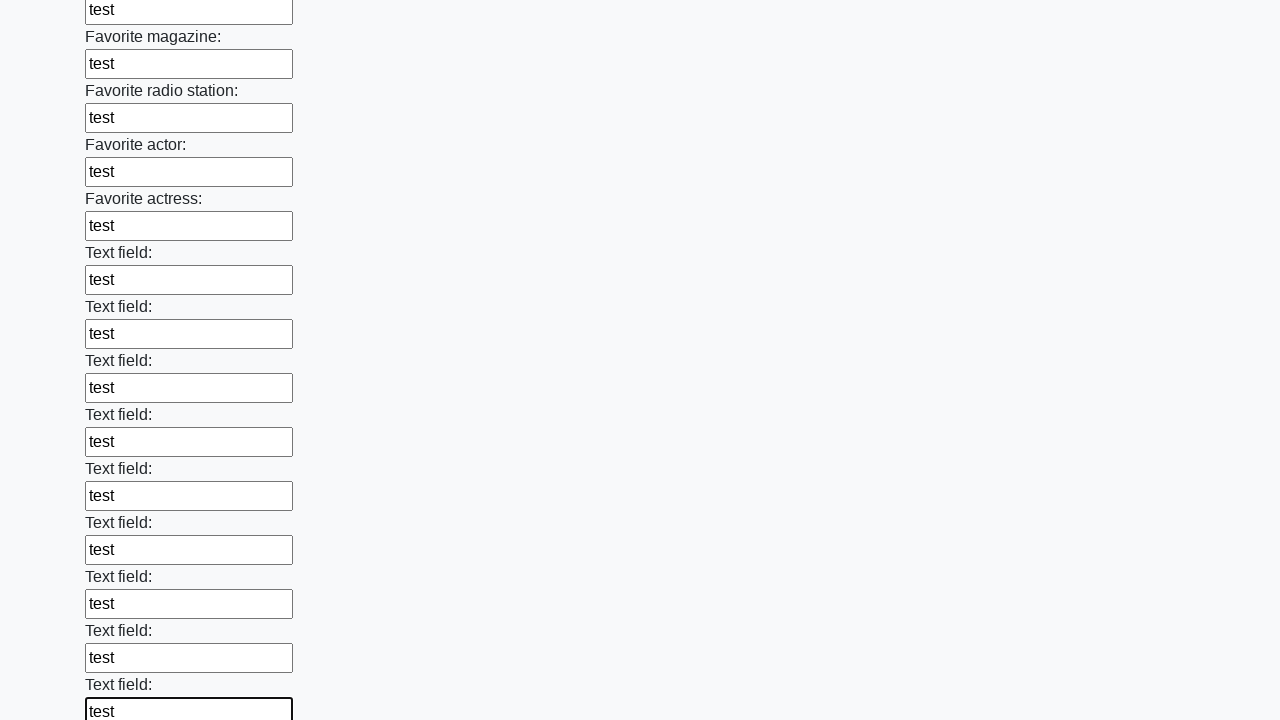

Filled input field with test data on input >> nth=35
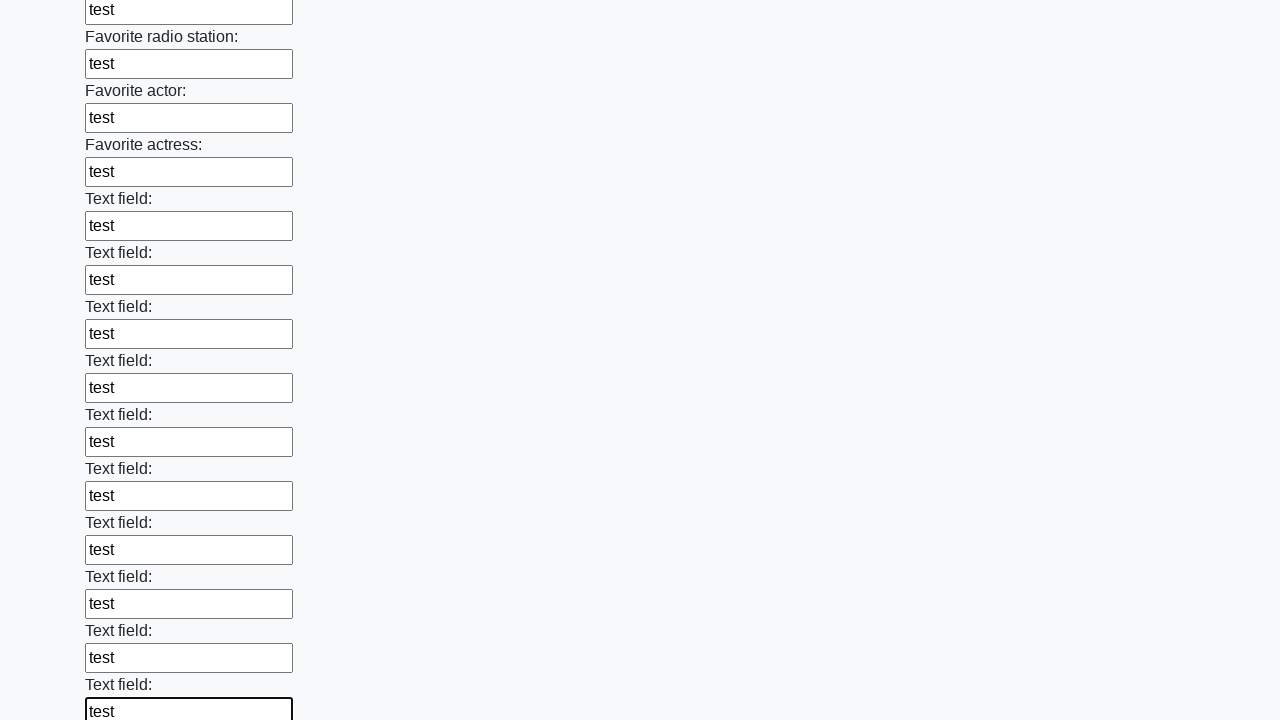

Filled input field with test data on input >> nth=36
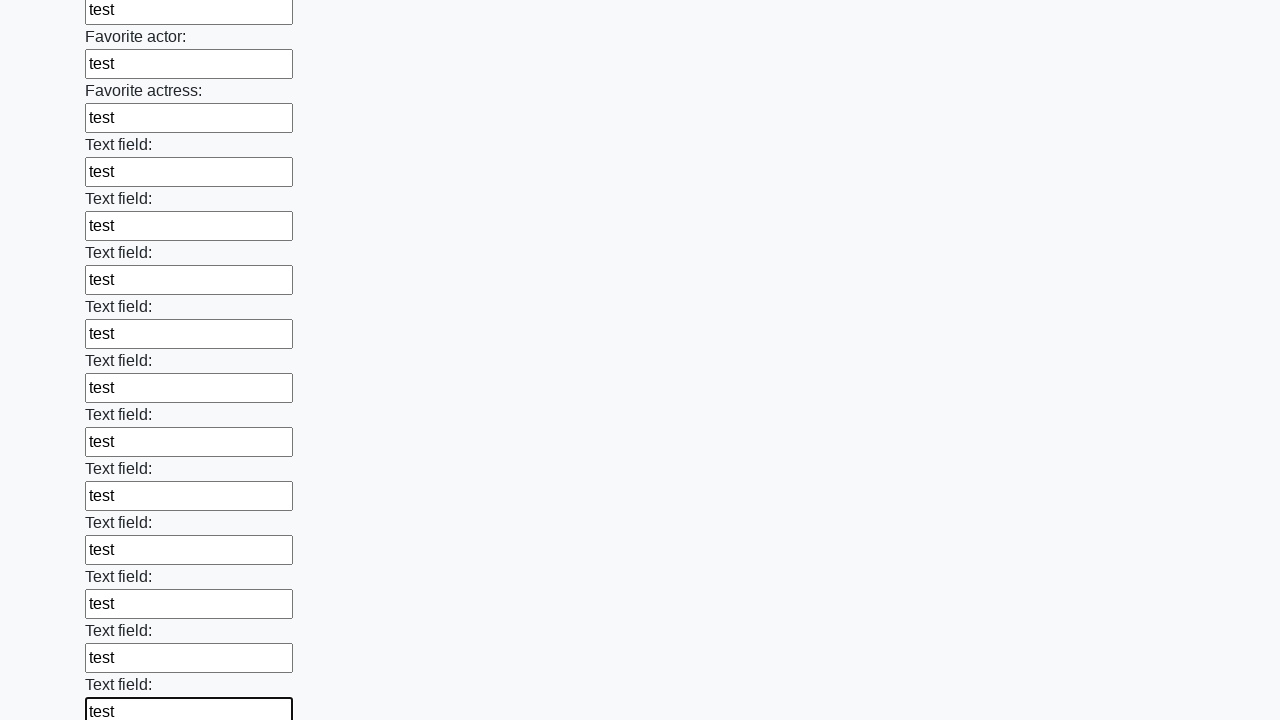

Filled input field with test data on input >> nth=37
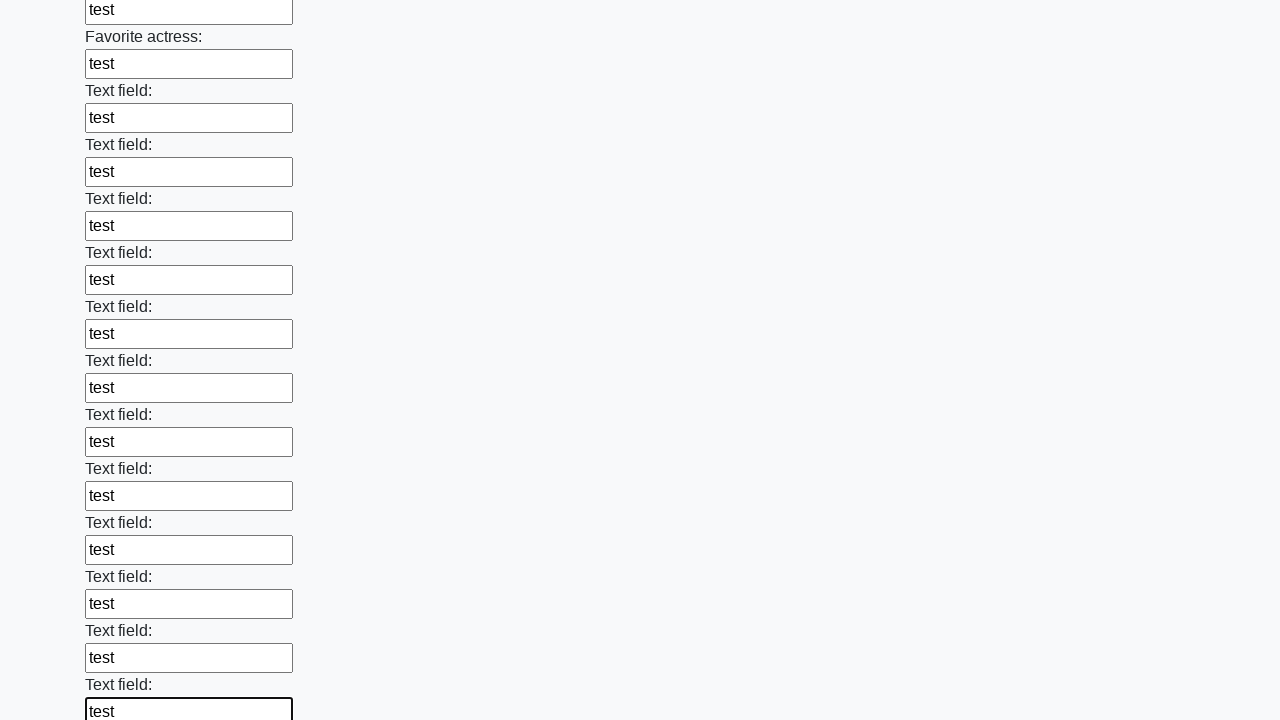

Filled input field with test data on input >> nth=38
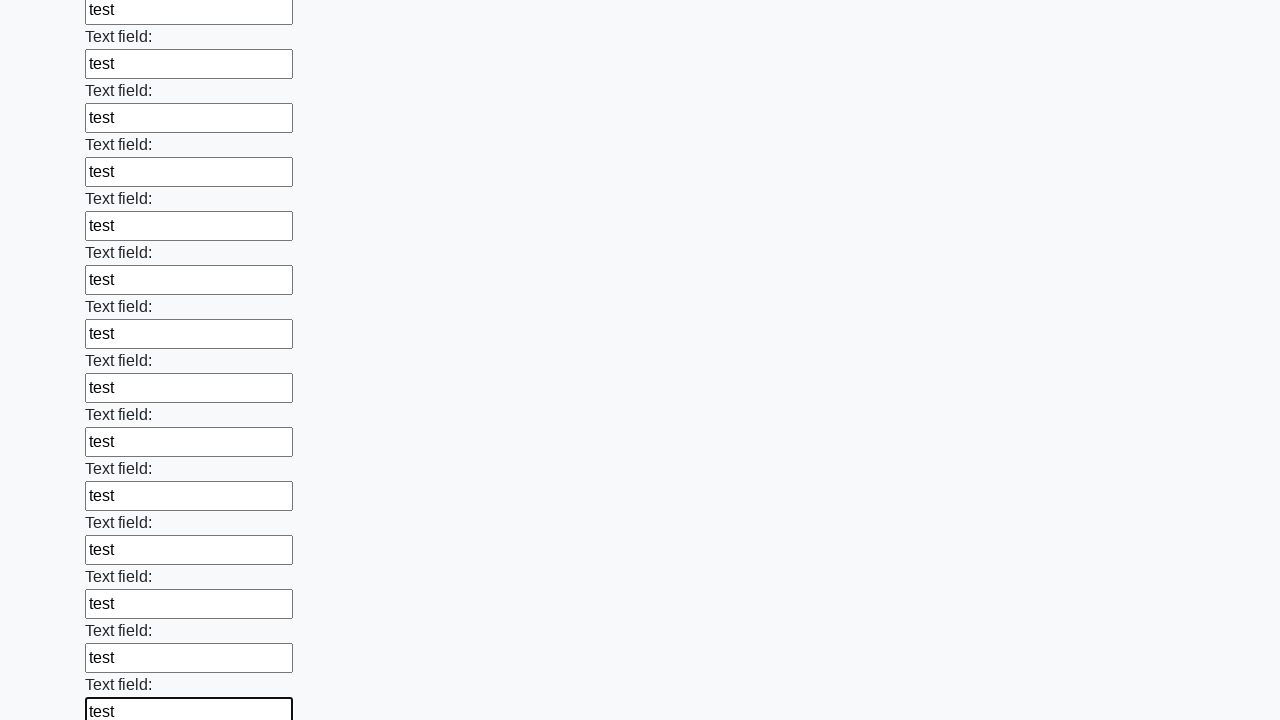

Filled input field with test data on input >> nth=39
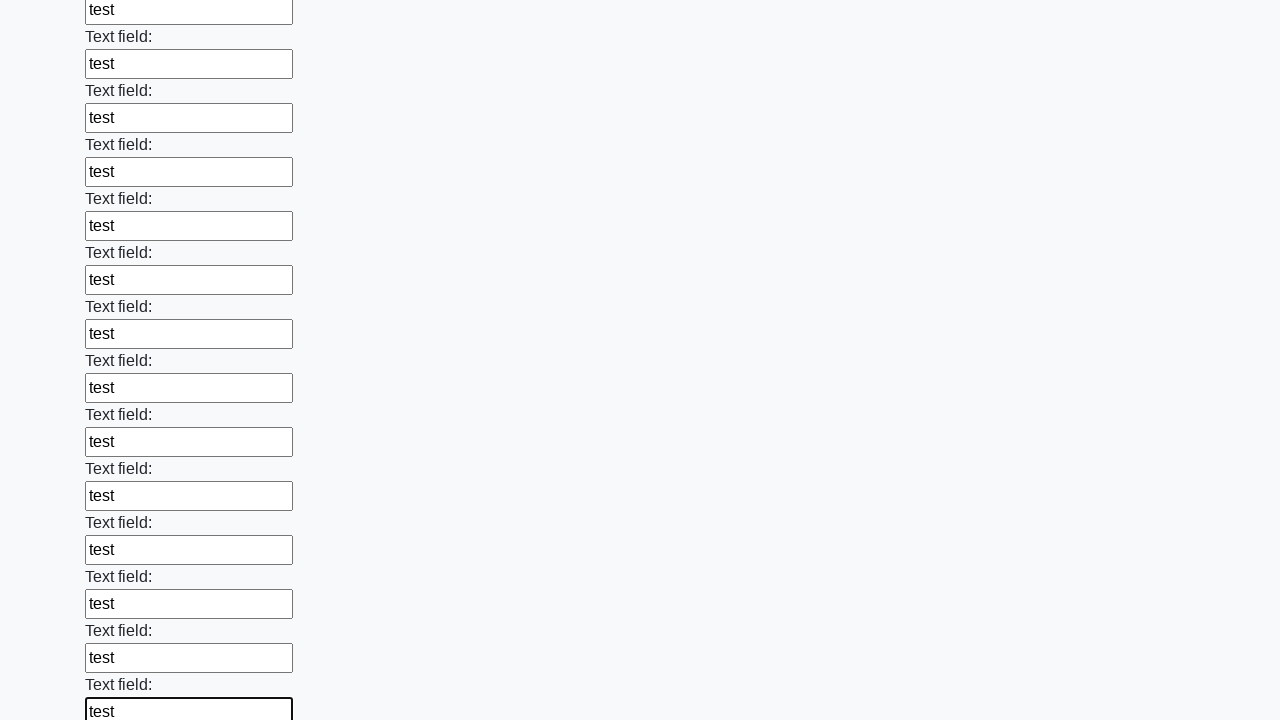

Filled input field with test data on input >> nth=40
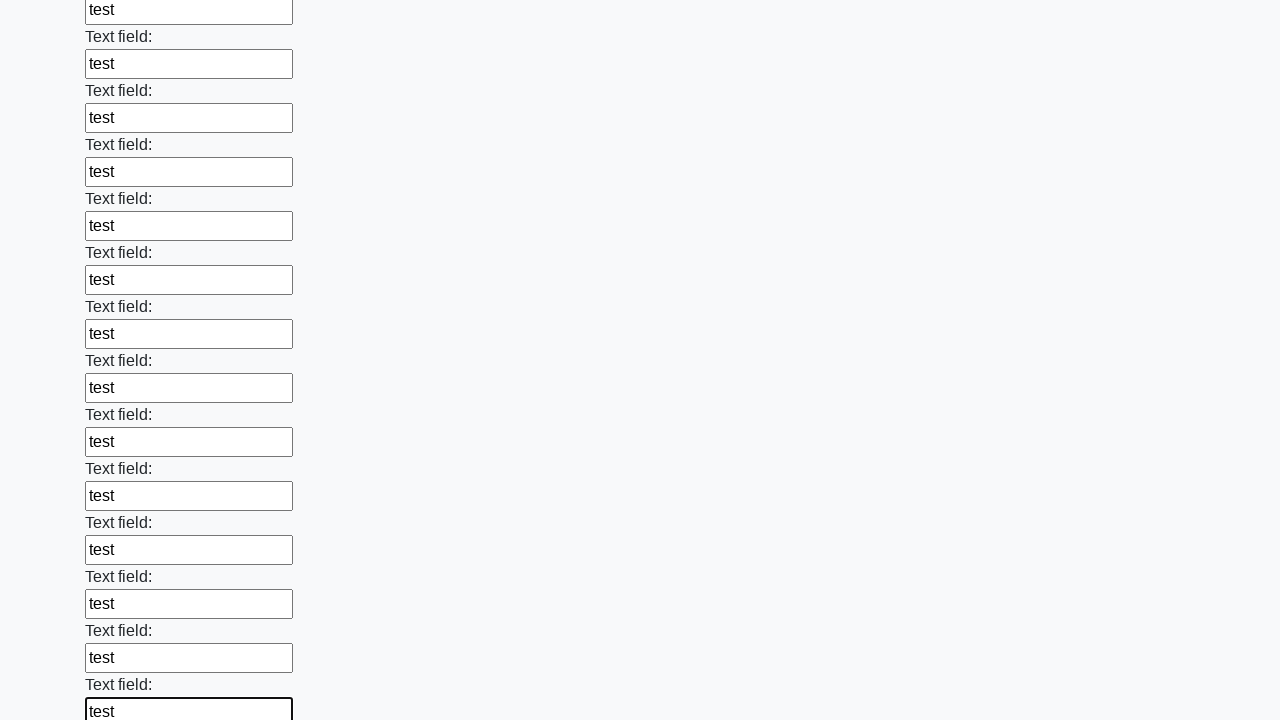

Filled input field with test data on input >> nth=41
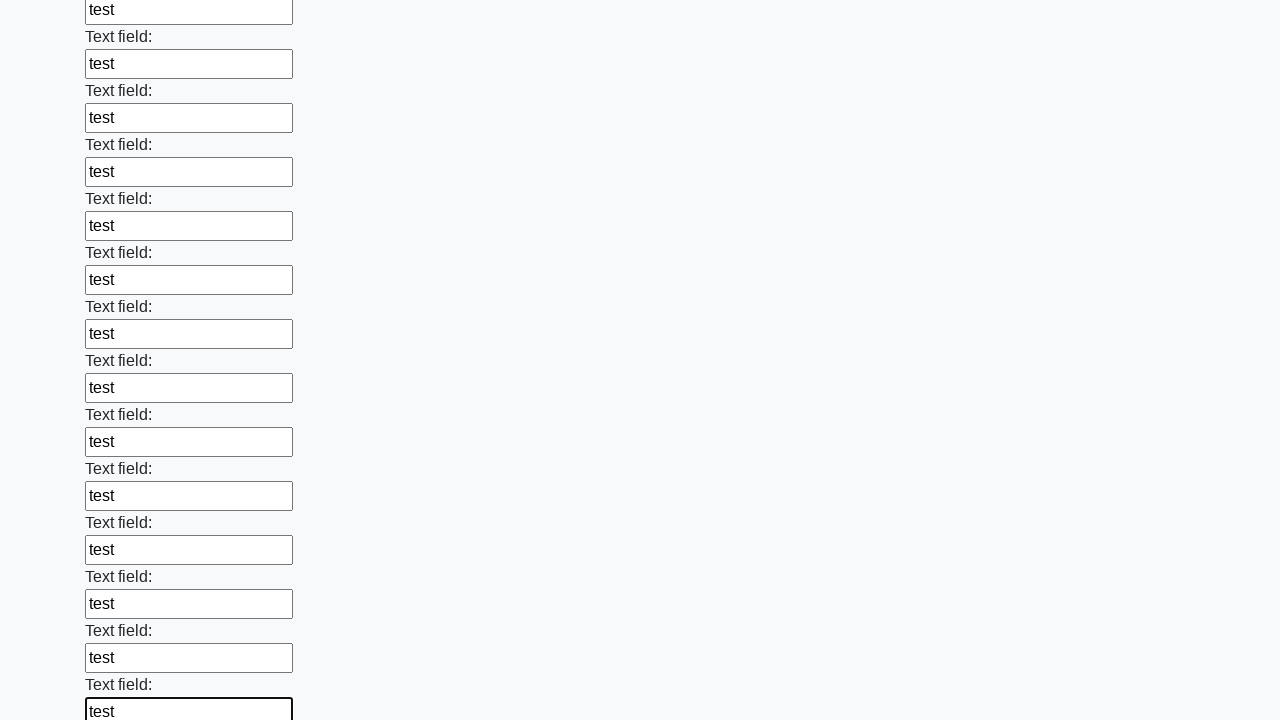

Filled input field with test data on input >> nth=42
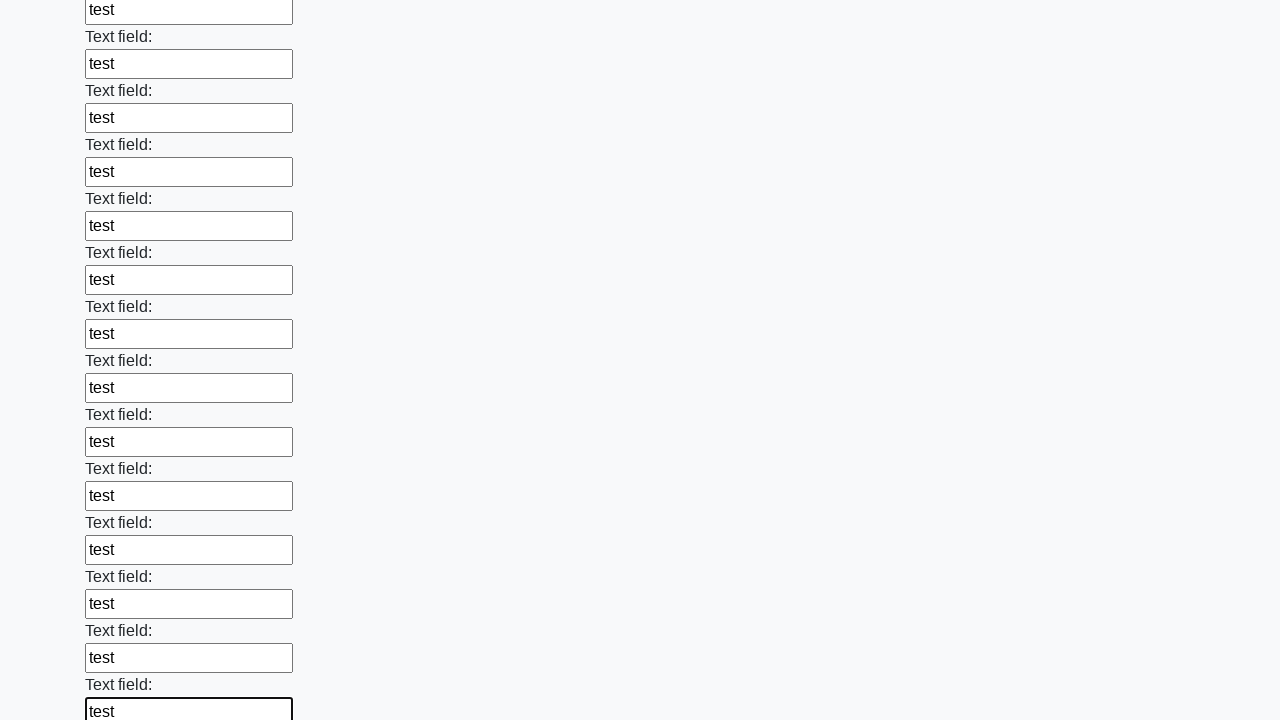

Filled input field with test data on input >> nth=43
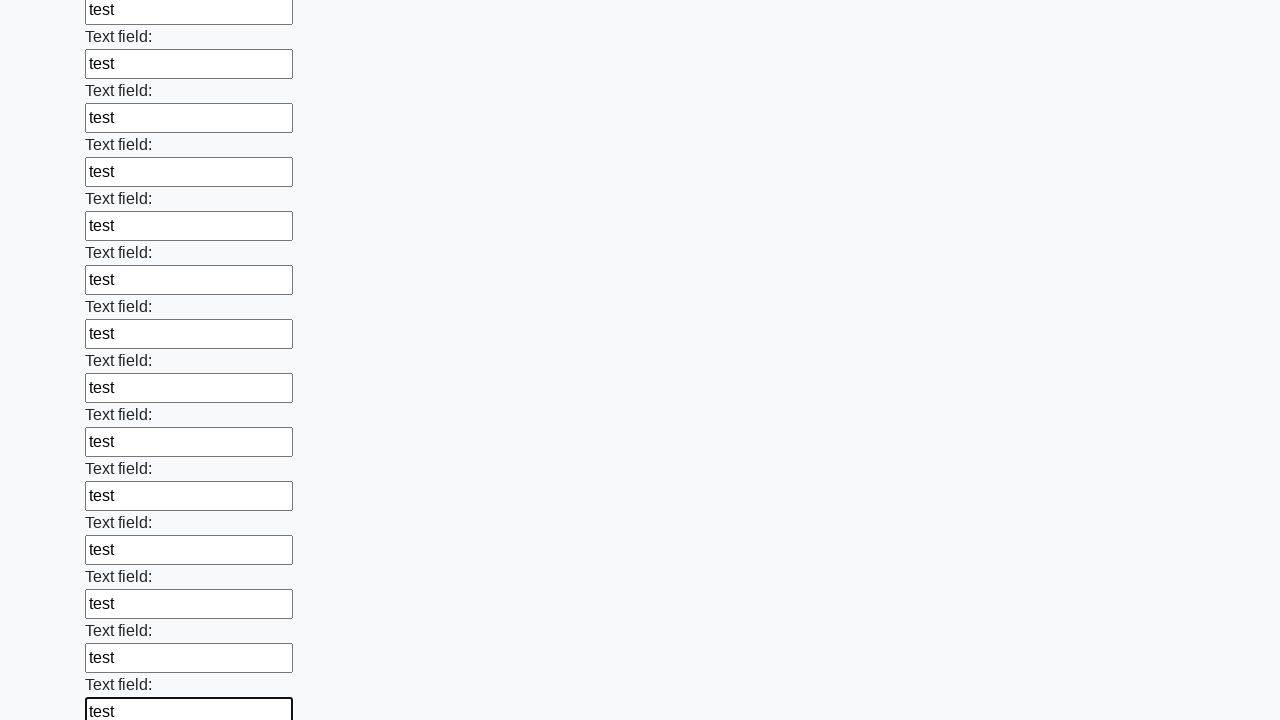

Filled input field with test data on input >> nth=44
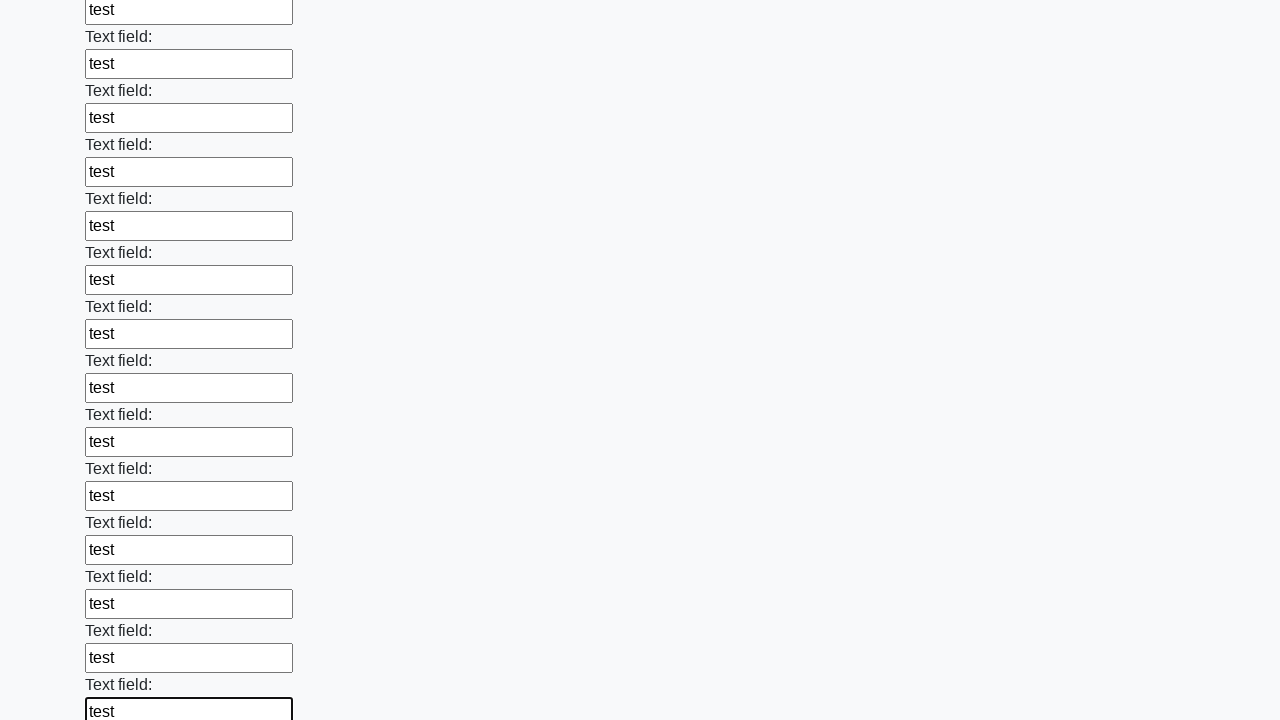

Filled input field with test data on input >> nth=45
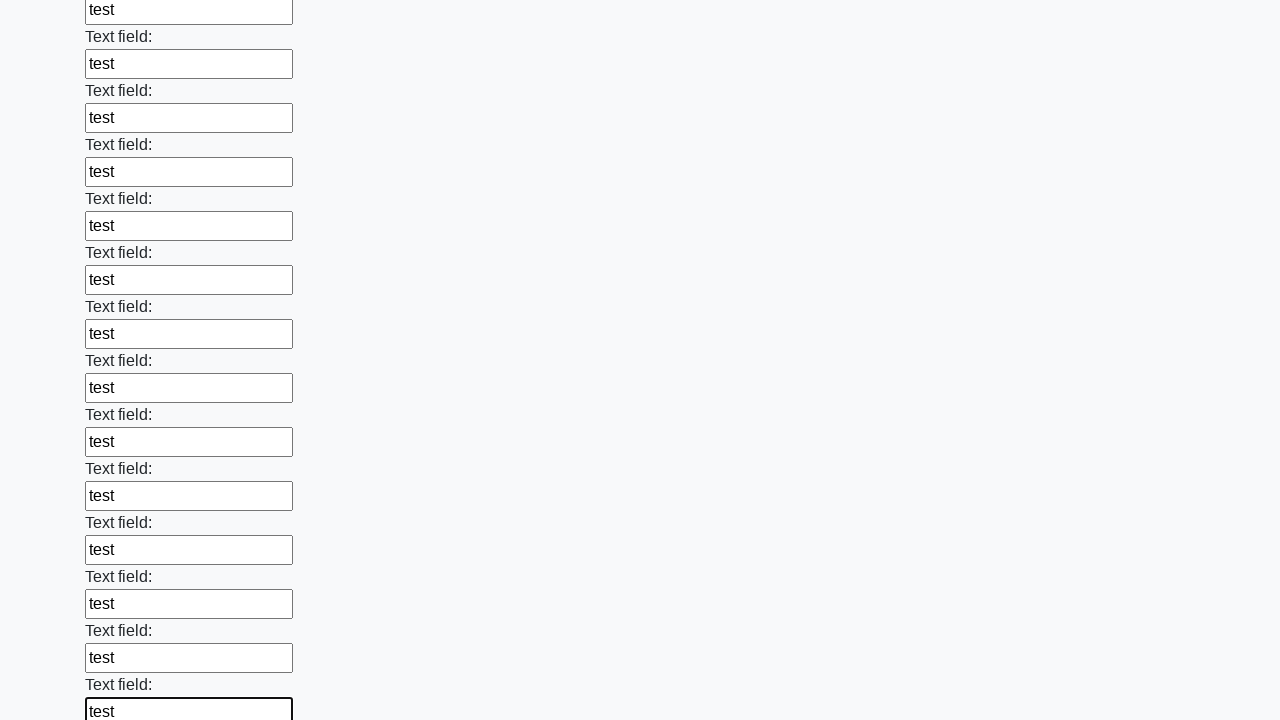

Filled input field with test data on input >> nth=46
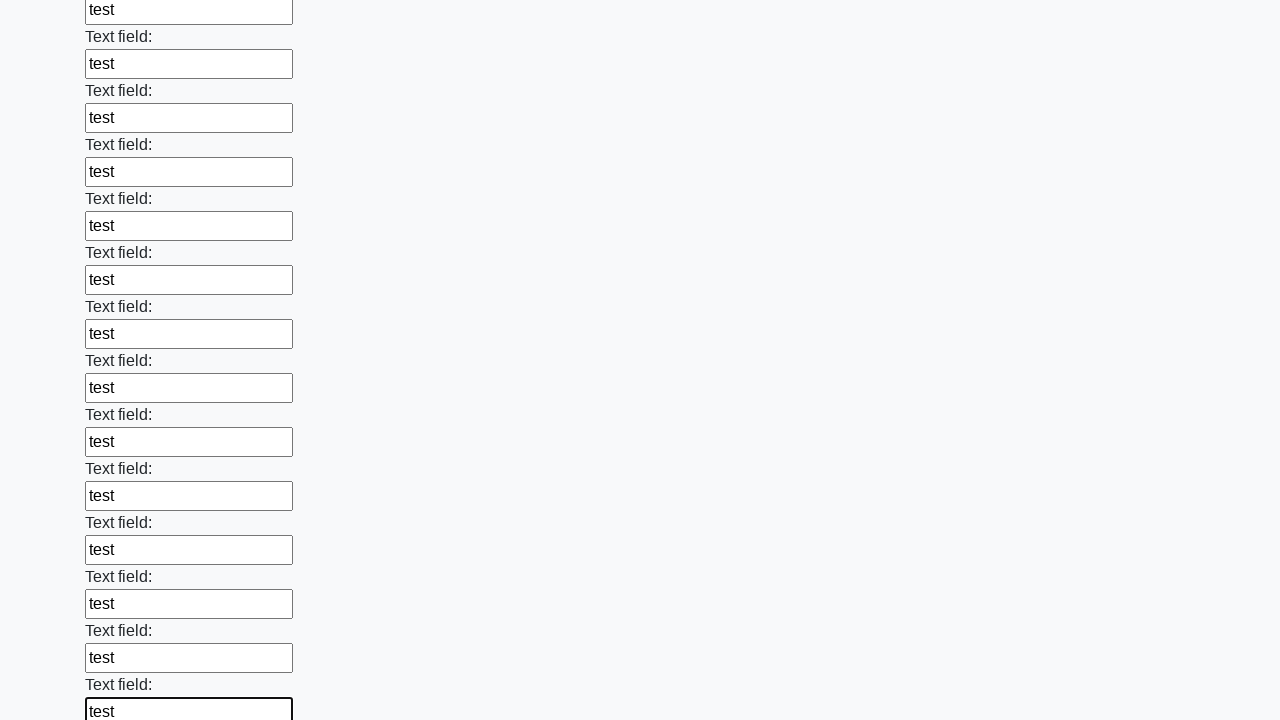

Filled input field with test data on input >> nth=47
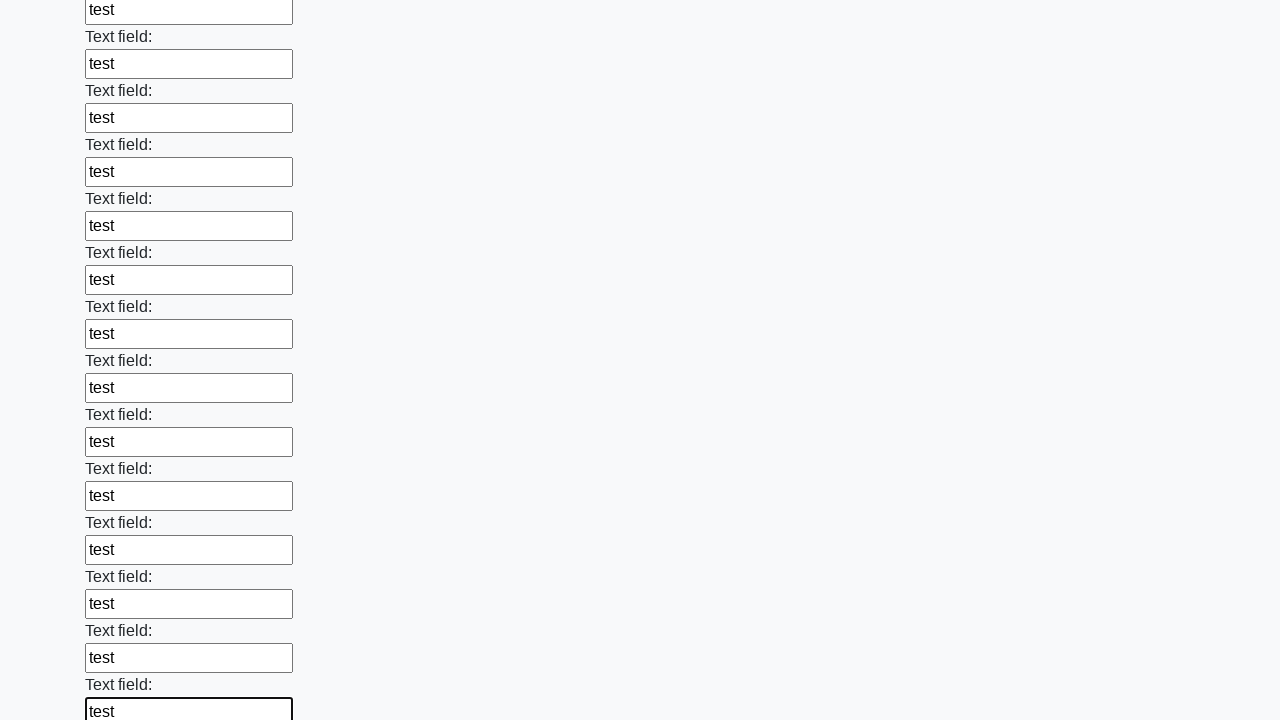

Filled input field with test data on input >> nth=48
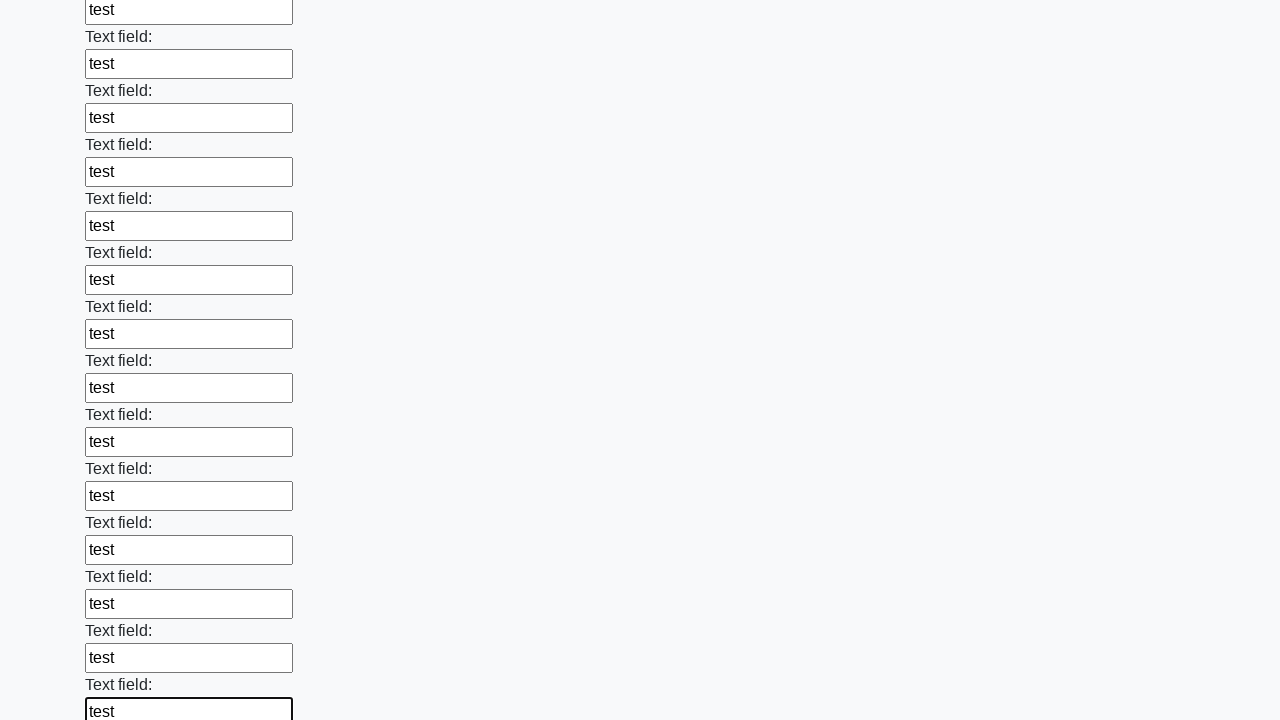

Filled input field with test data on input >> nth=49
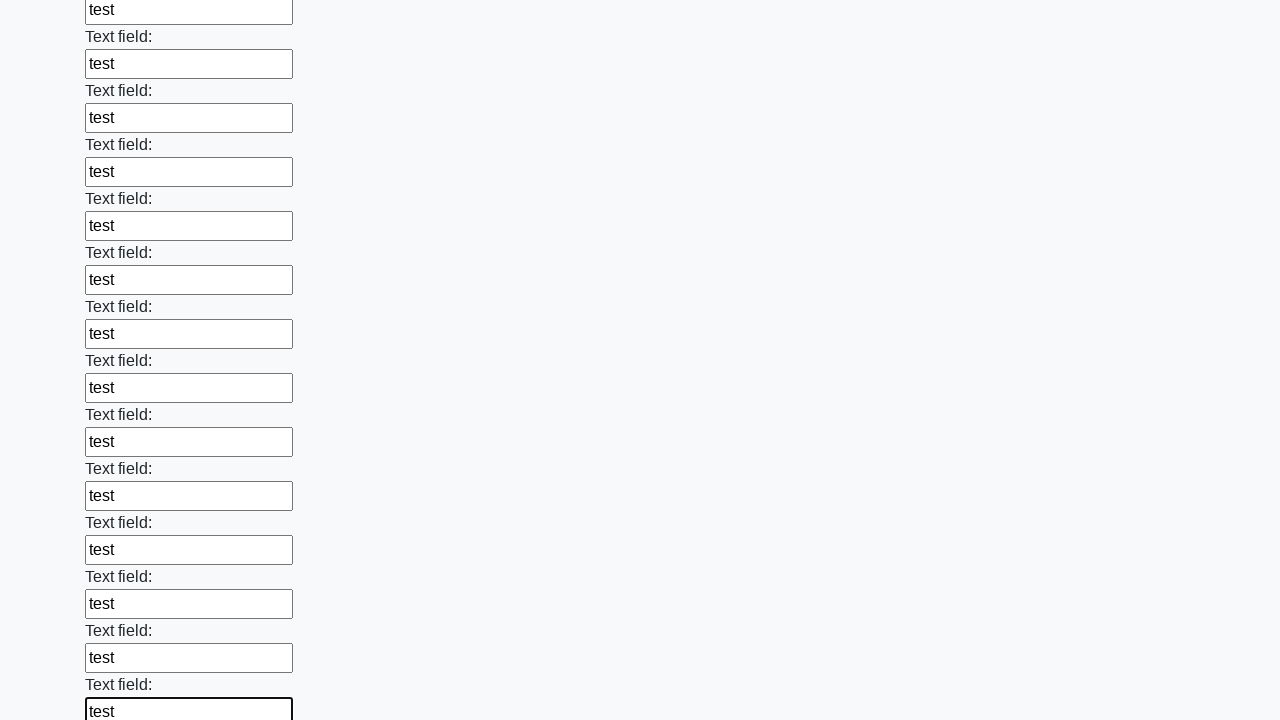

Filled input field with test data on input >> nth=50
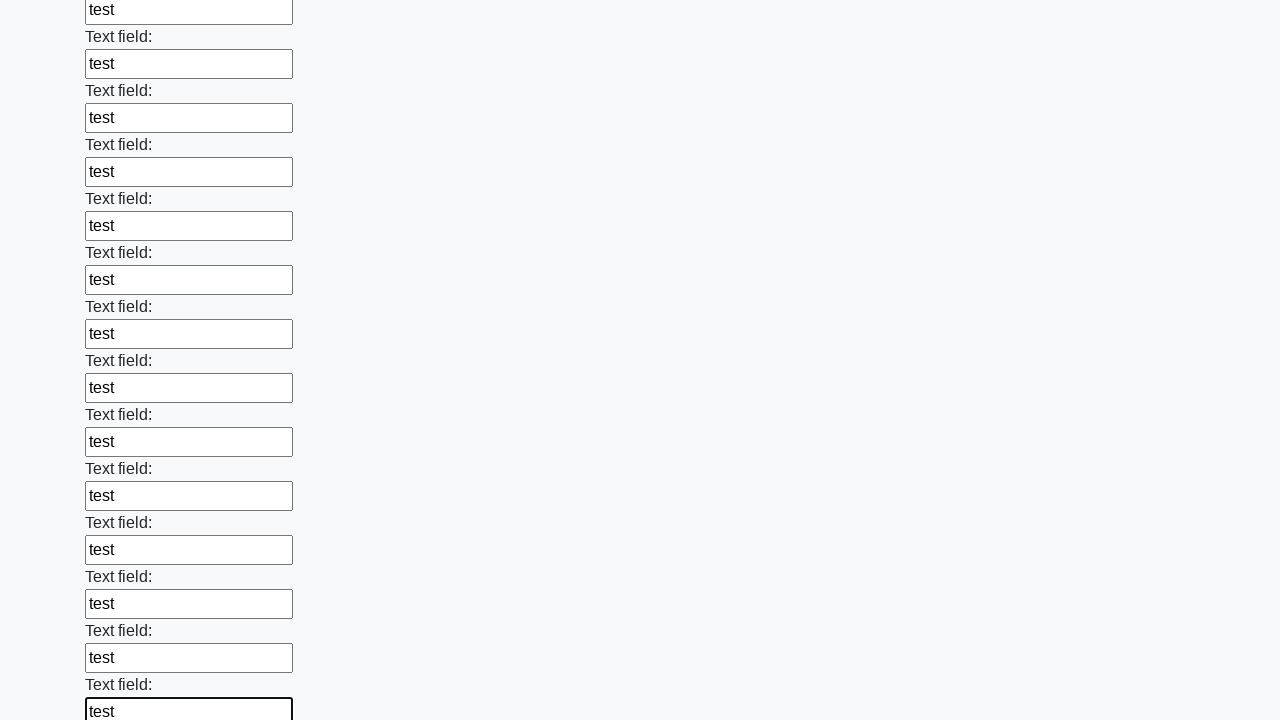

Filled input field with test data on input >> nth=51
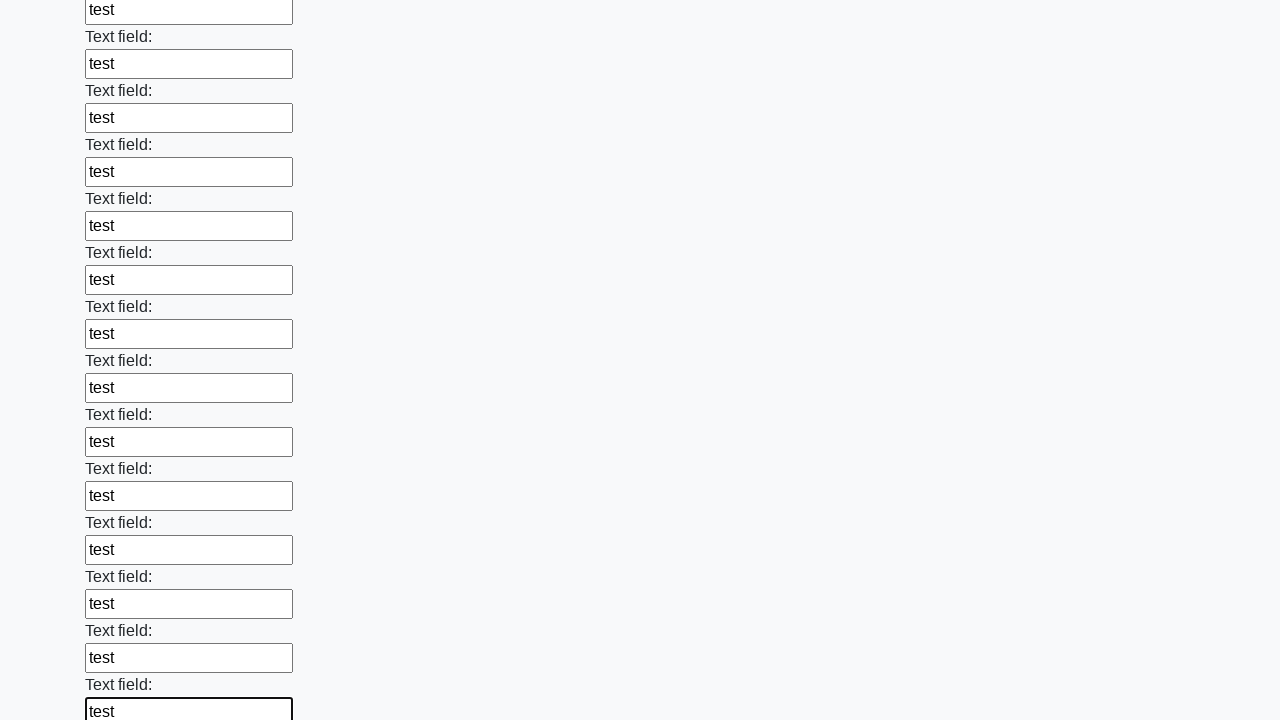

Filled input field with test data on input >> nth=52
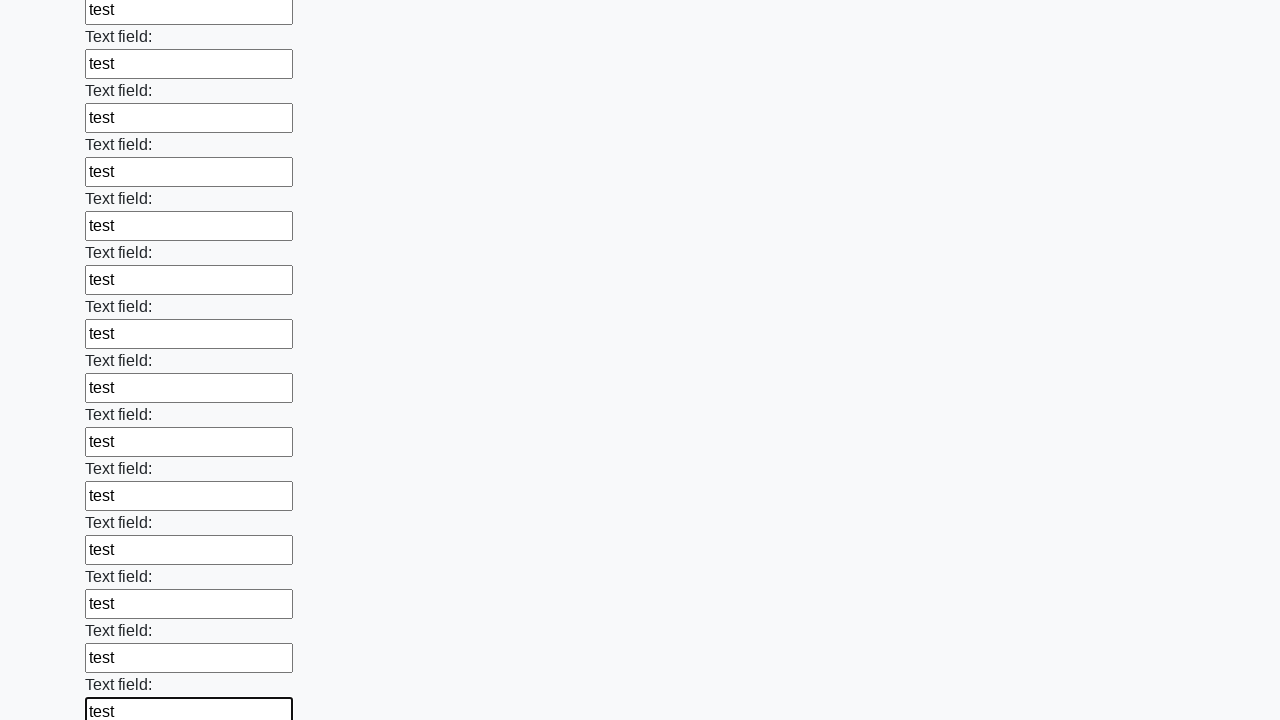

Filled input field with test data on input >> nth=53
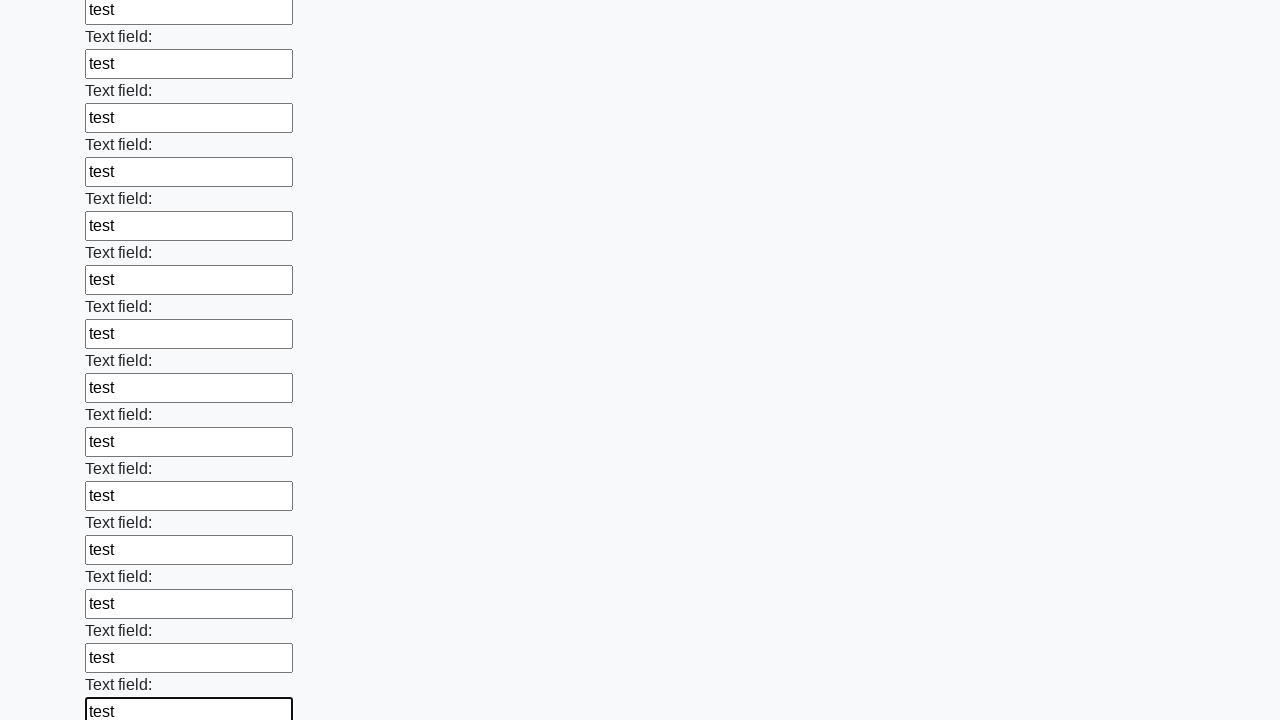

Filled input field with test data on input >> nth=54
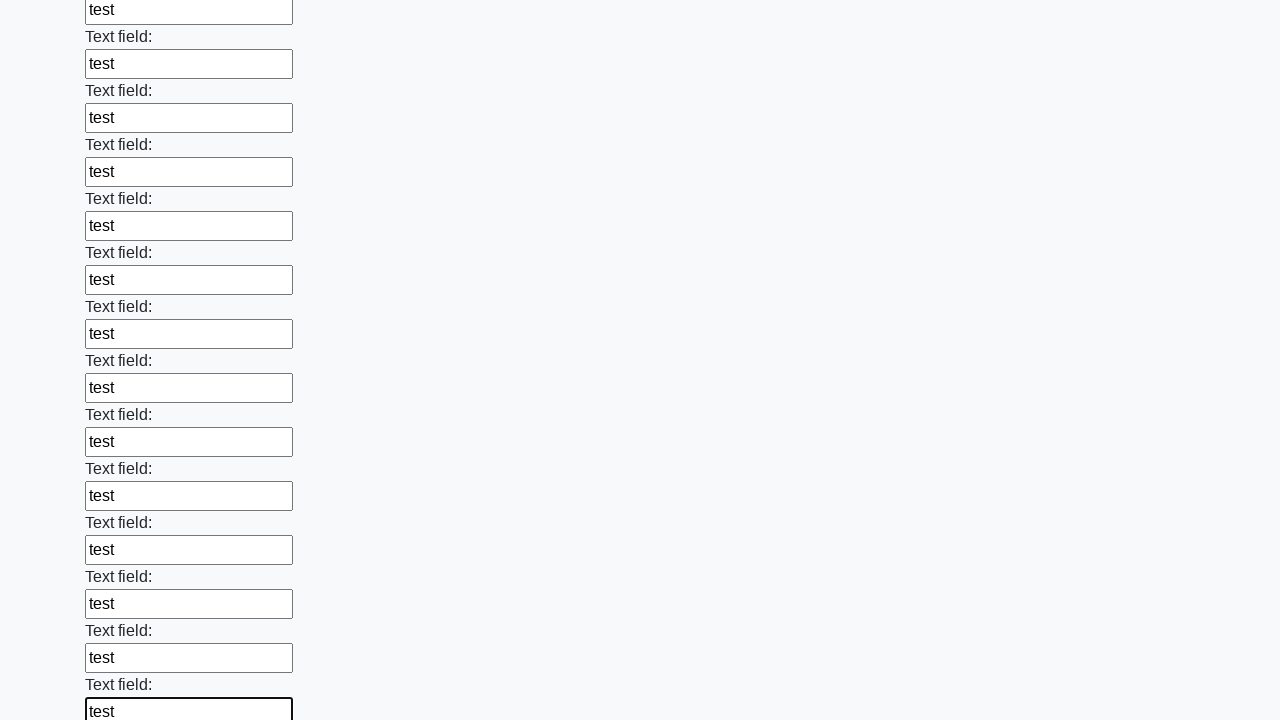

Filled input field with test data on input >> nth=55
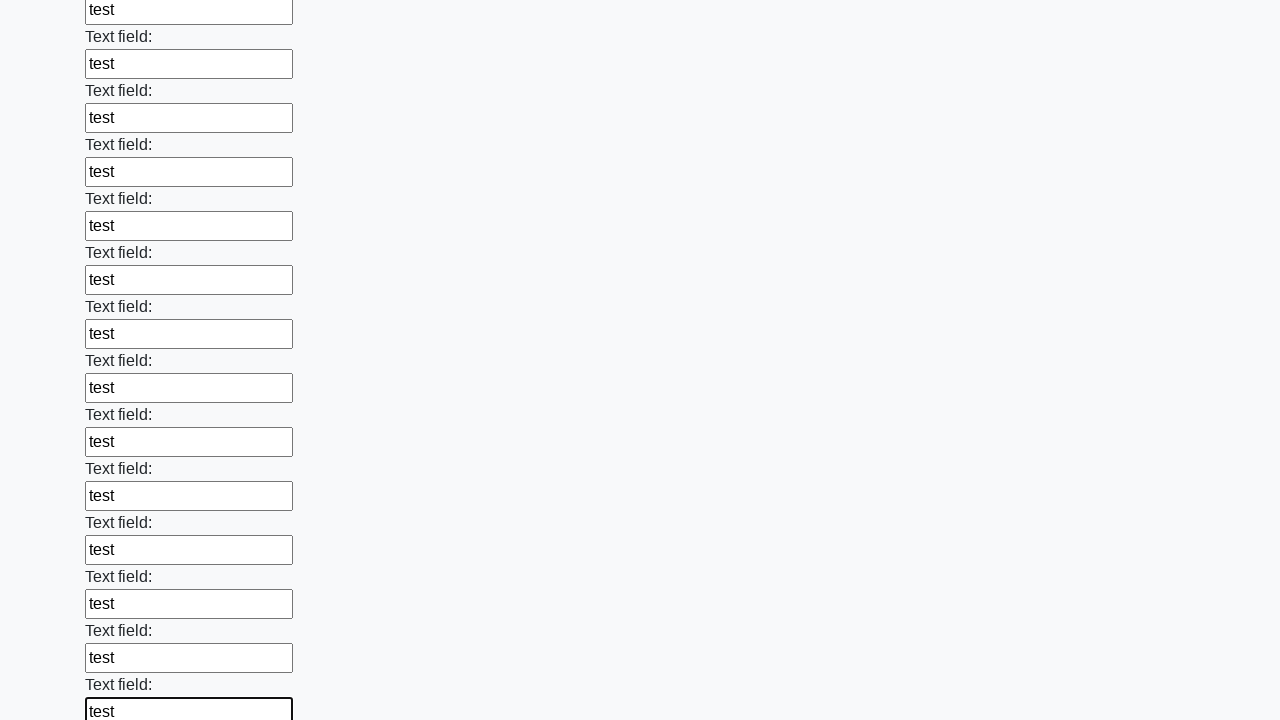

Filled input field with test data on input >> nth=56
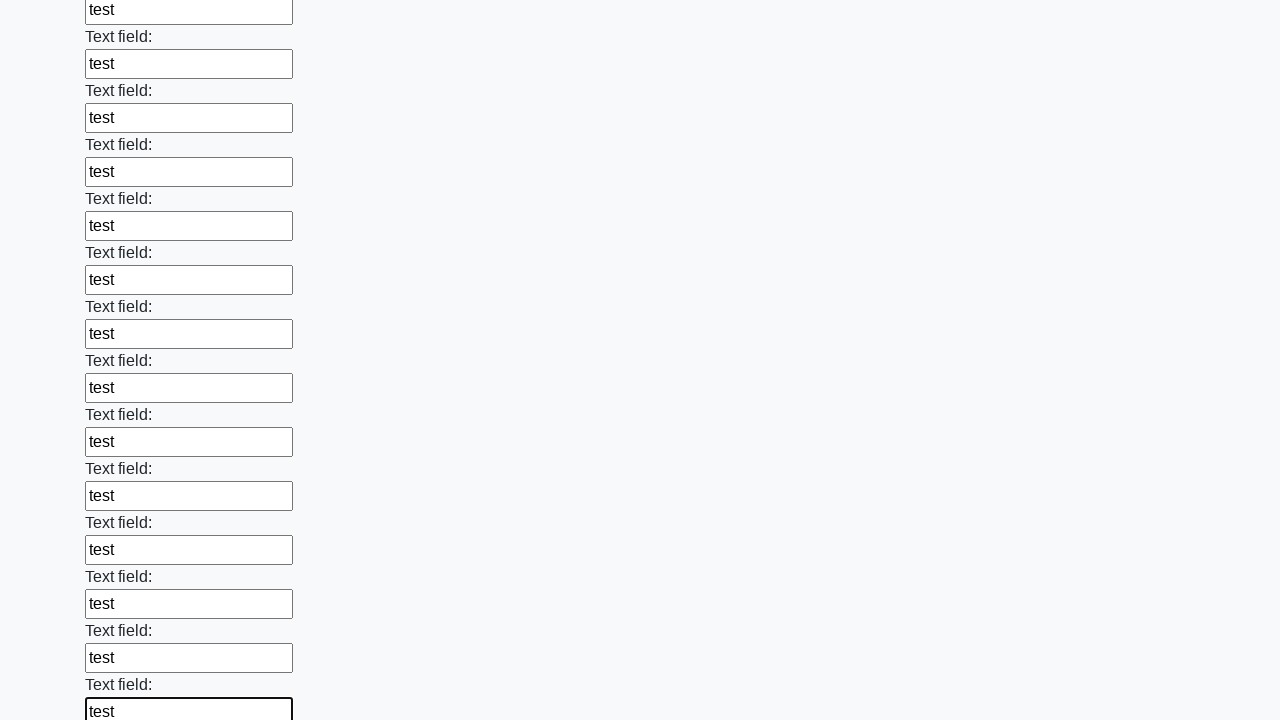

Filled input field with test data on input >> nth=57
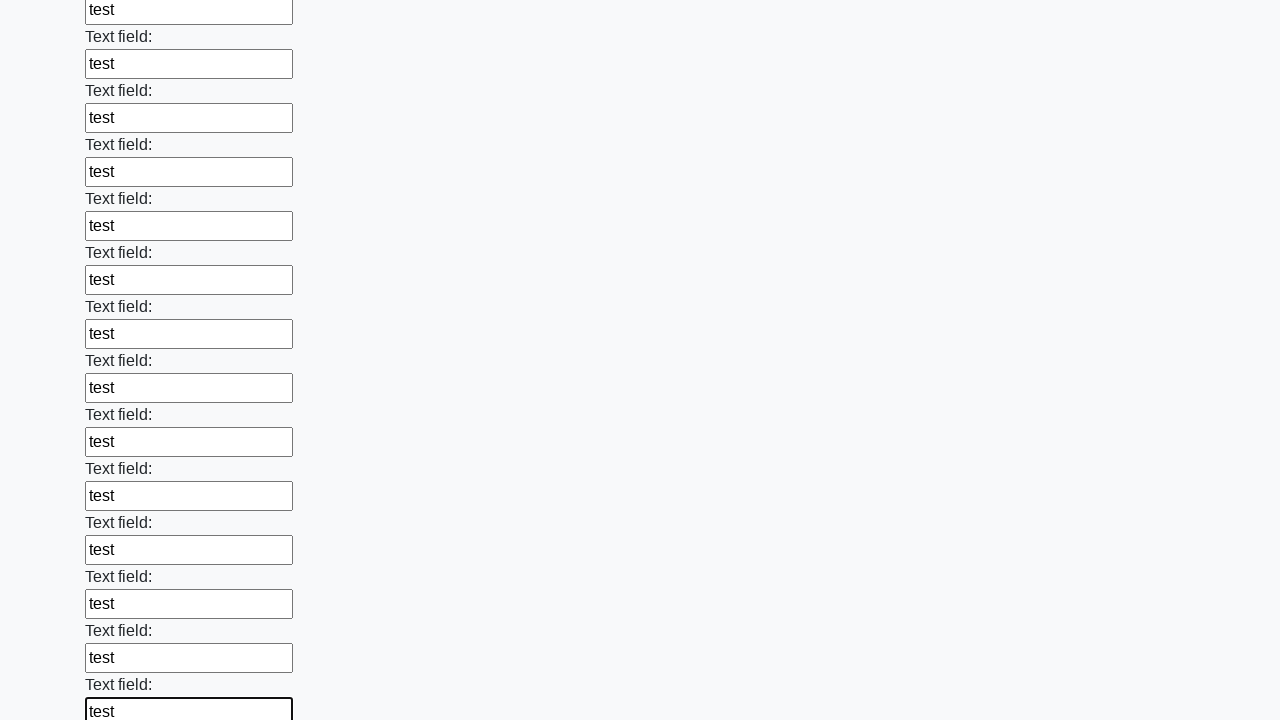

Filled input field with test data on input >> nth=58
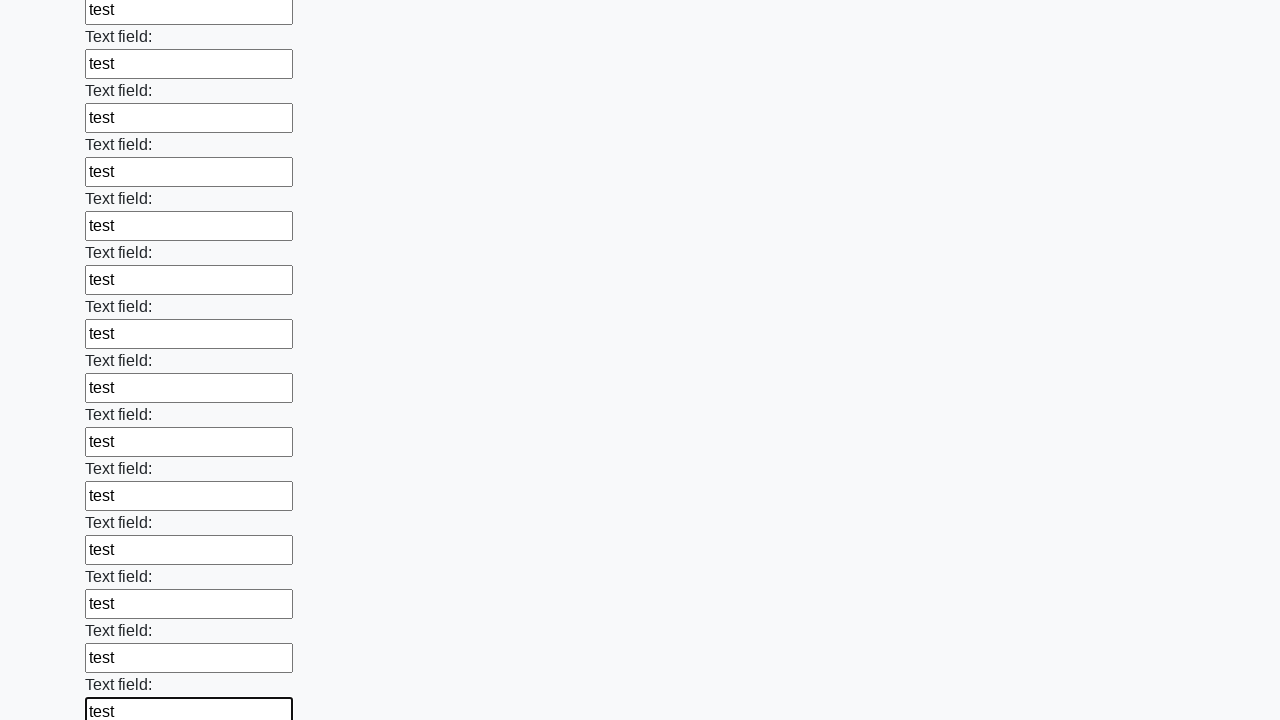

Filled input field with test data on input >> nth=59
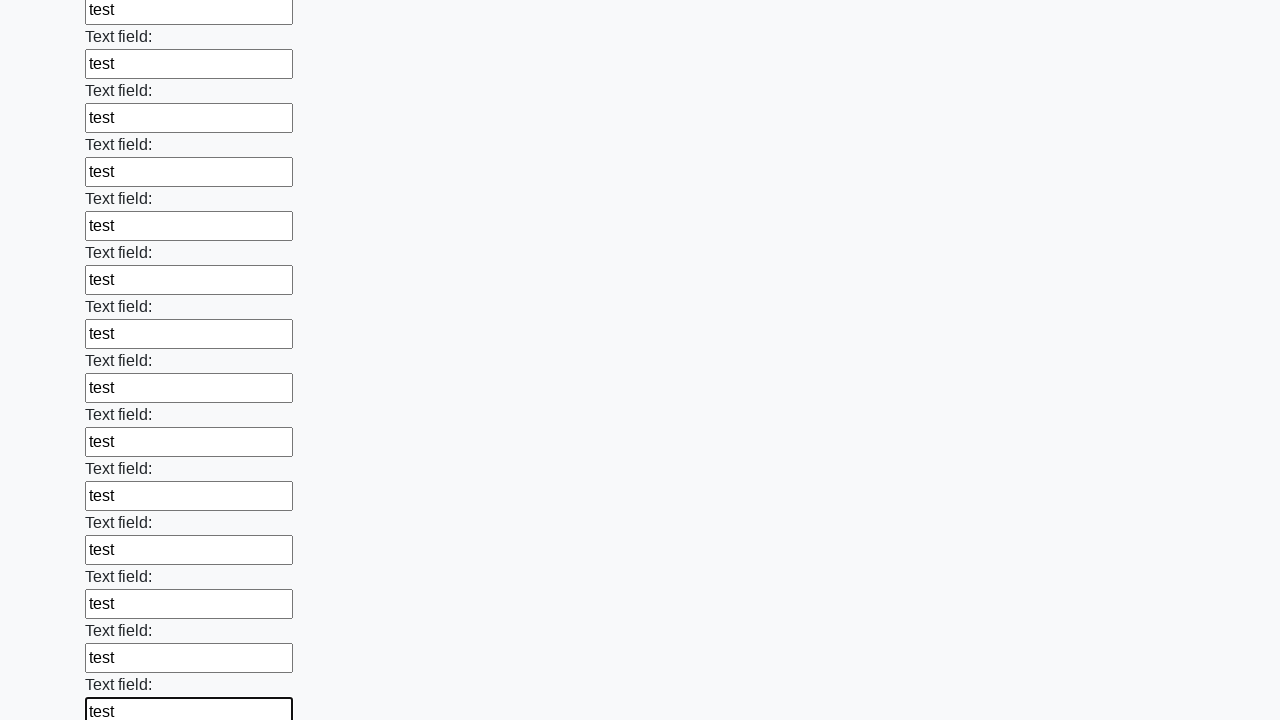

Filled input field with test data on input >> nth=60
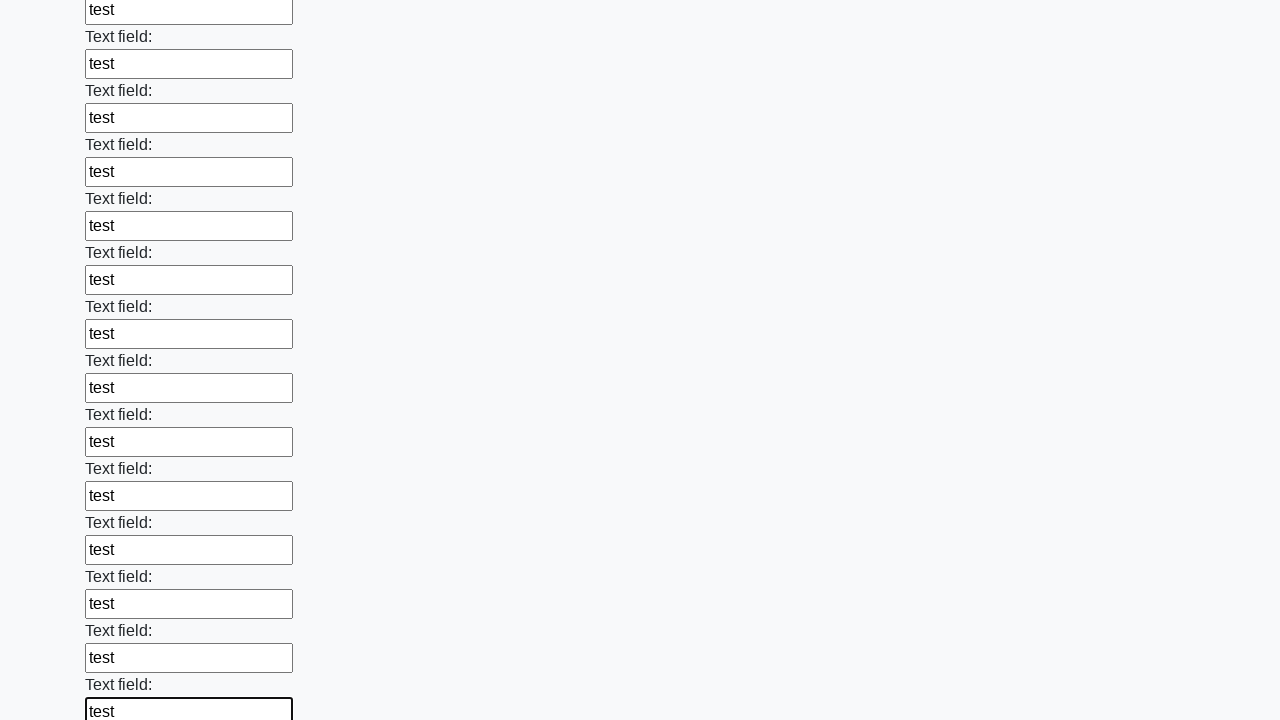

Filled input field with test data on input >> nth=61
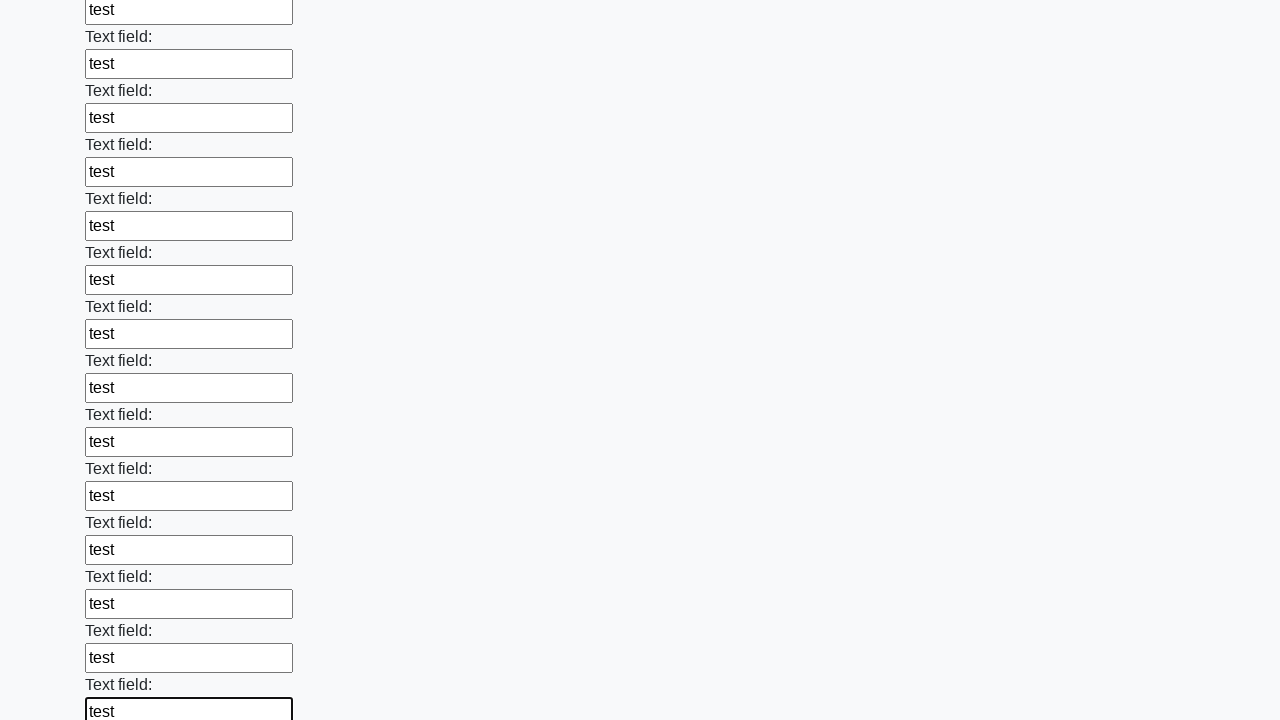

Filled input field with test data on input >> nth=62
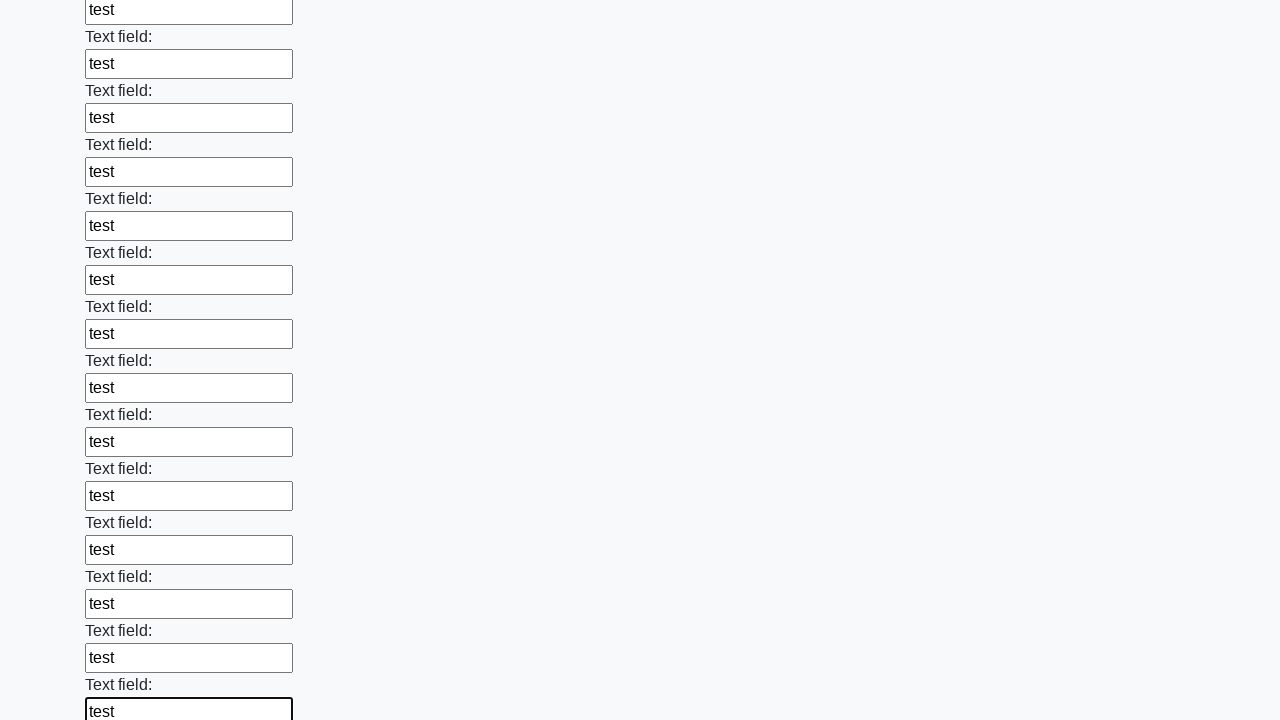

Filled input field with test data on input >> nth=63
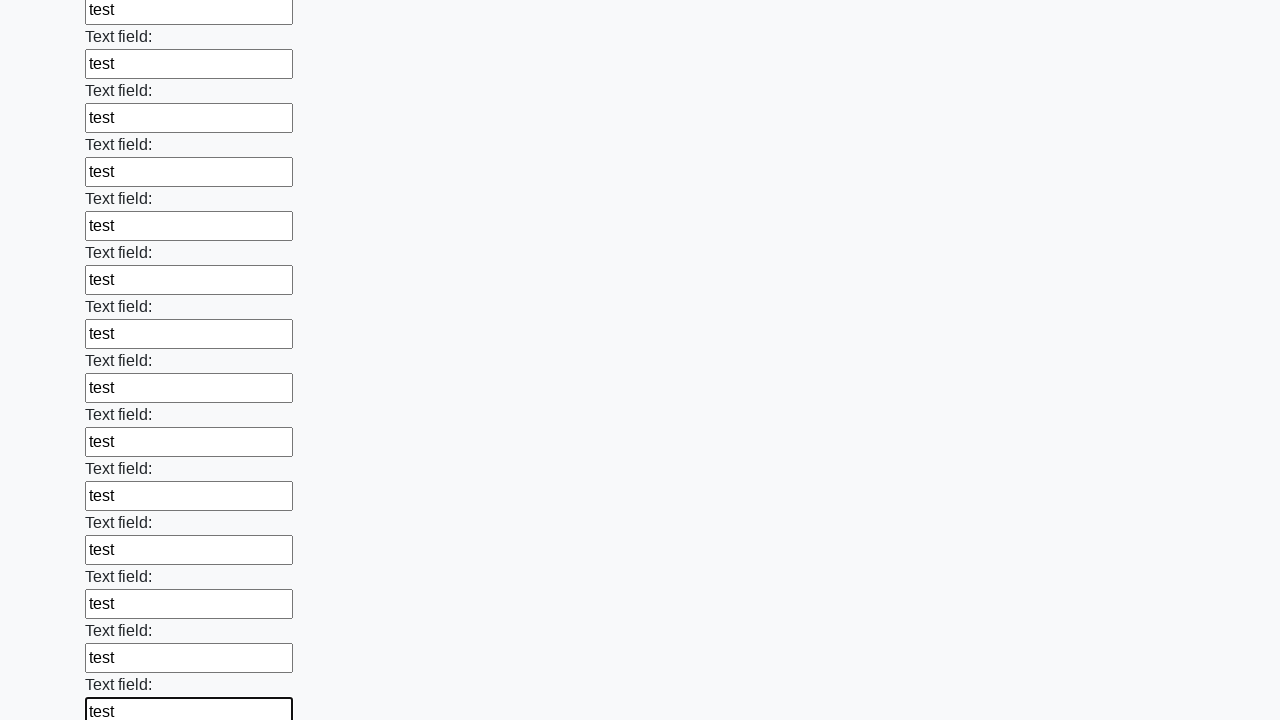

Filled input field with test data on input >> nth=64
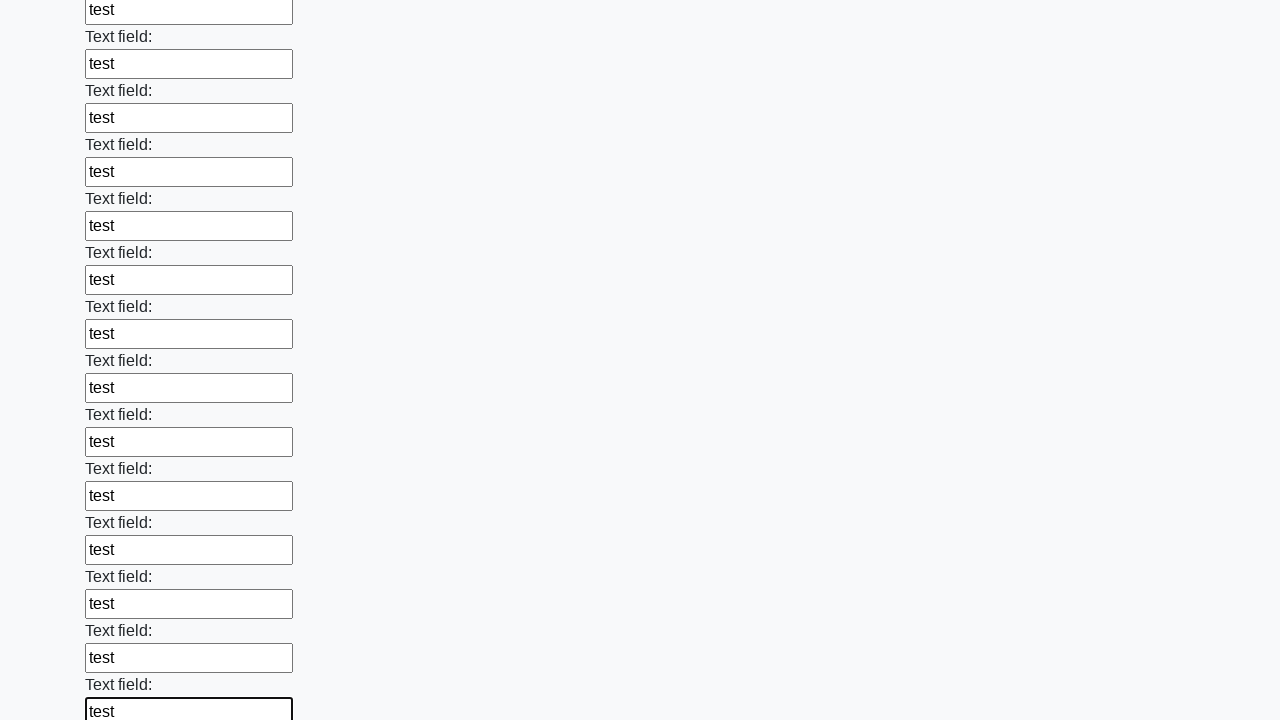

Filled input field with test data on input >> nth=65
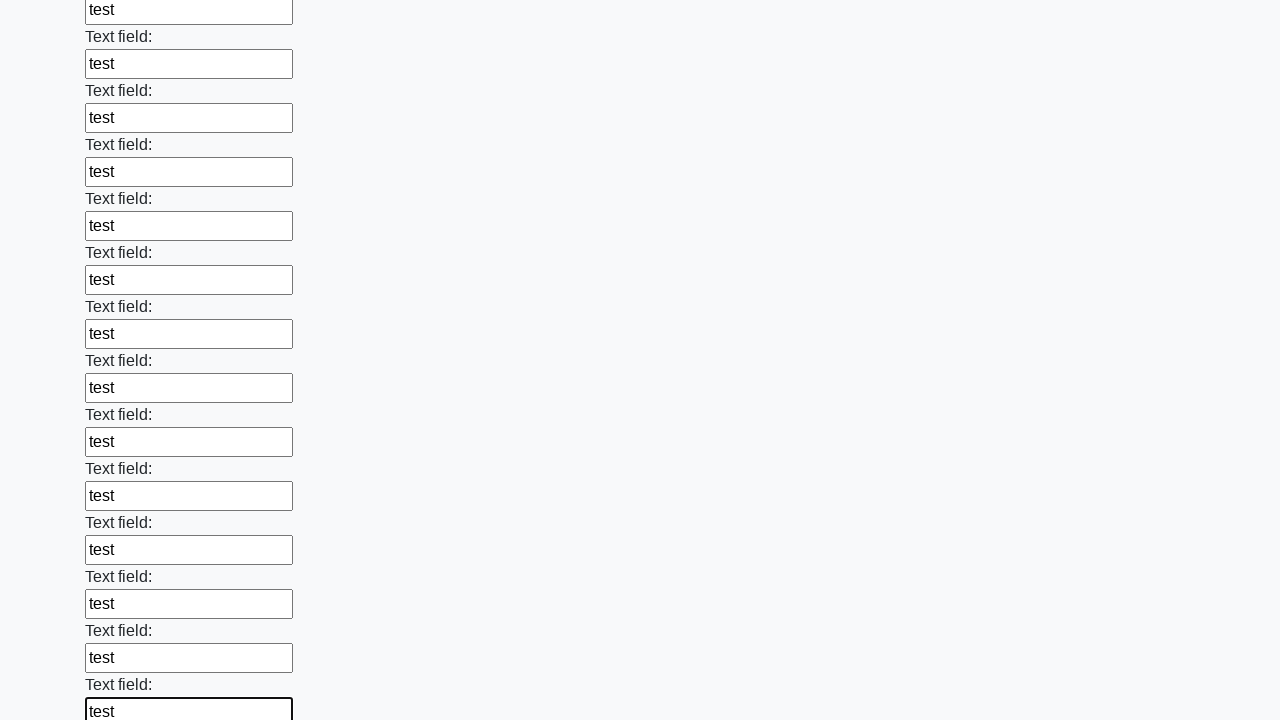

Filled input field with test data on input >> nth=66
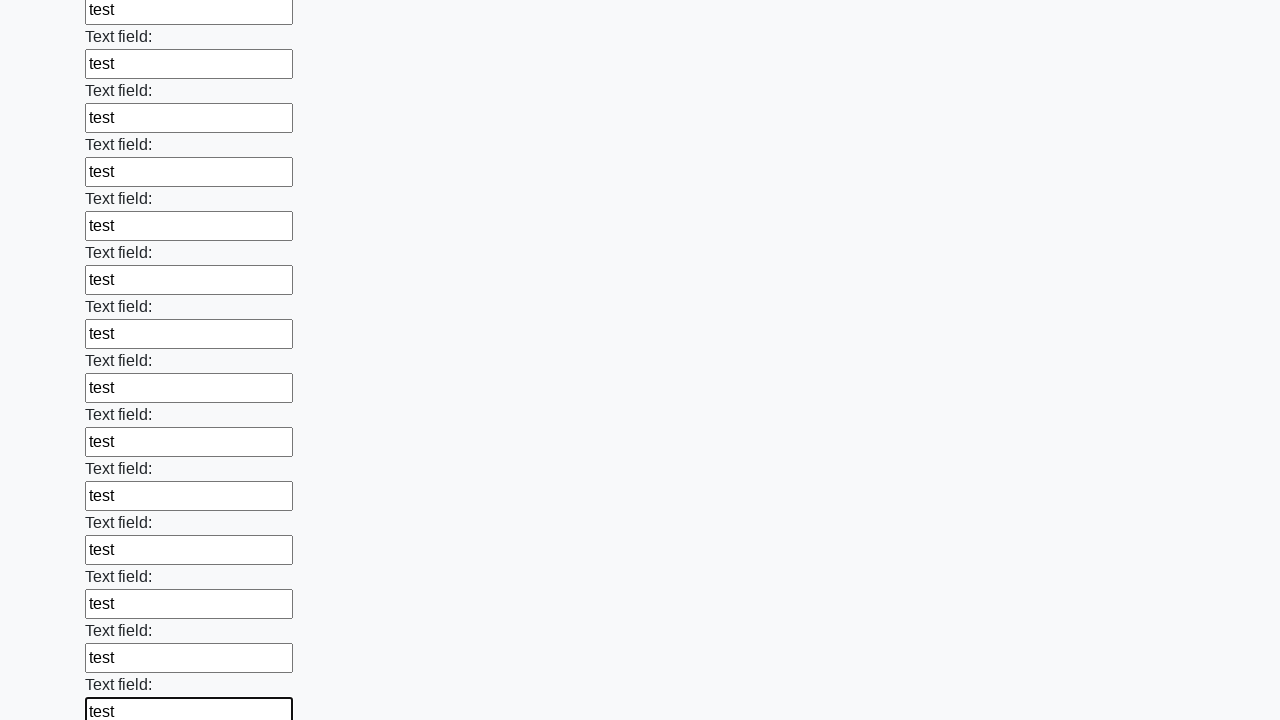

Filled input field with test data on input >> nth=67
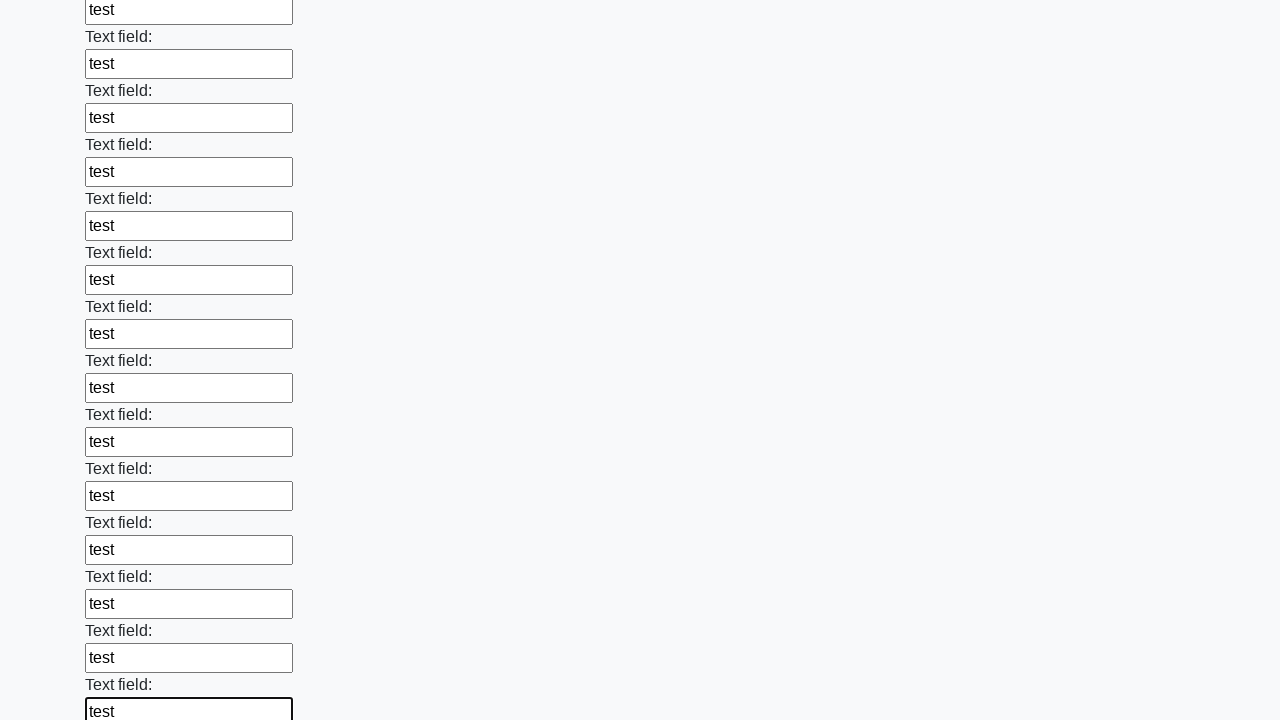

Filled input field with test data on input >> nth=68
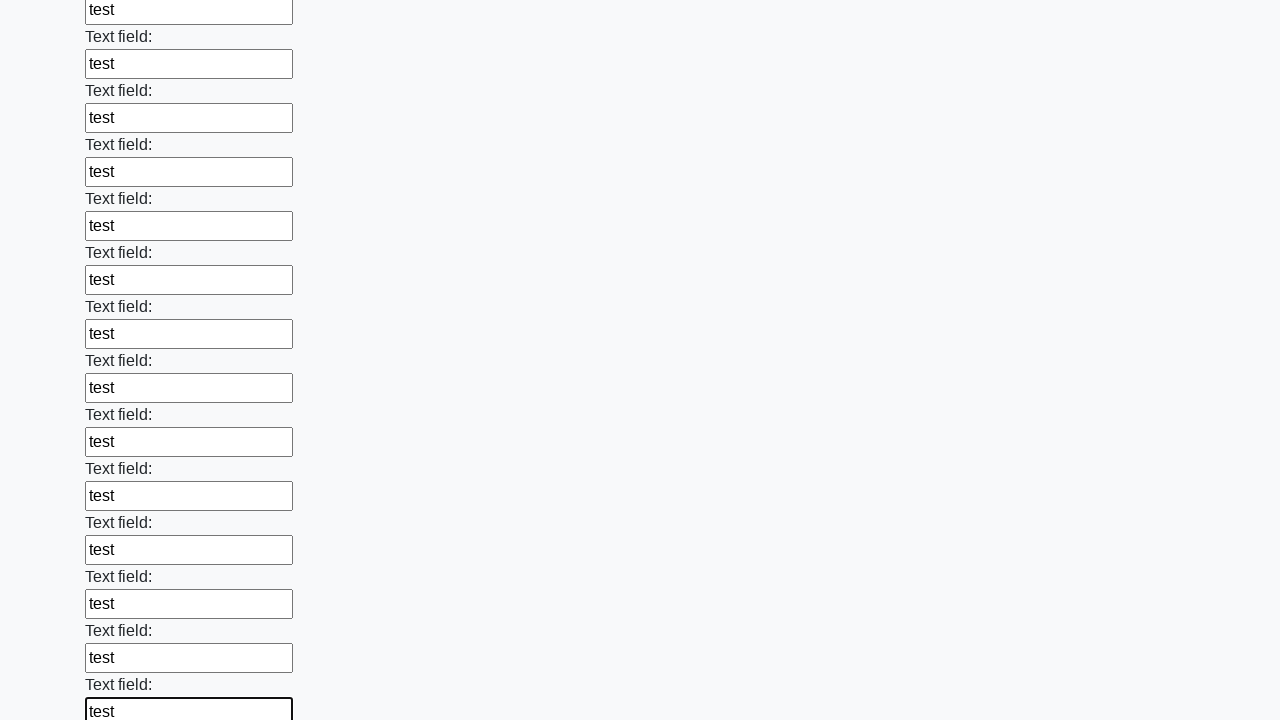

Filled input field with test data on input >> nth=69
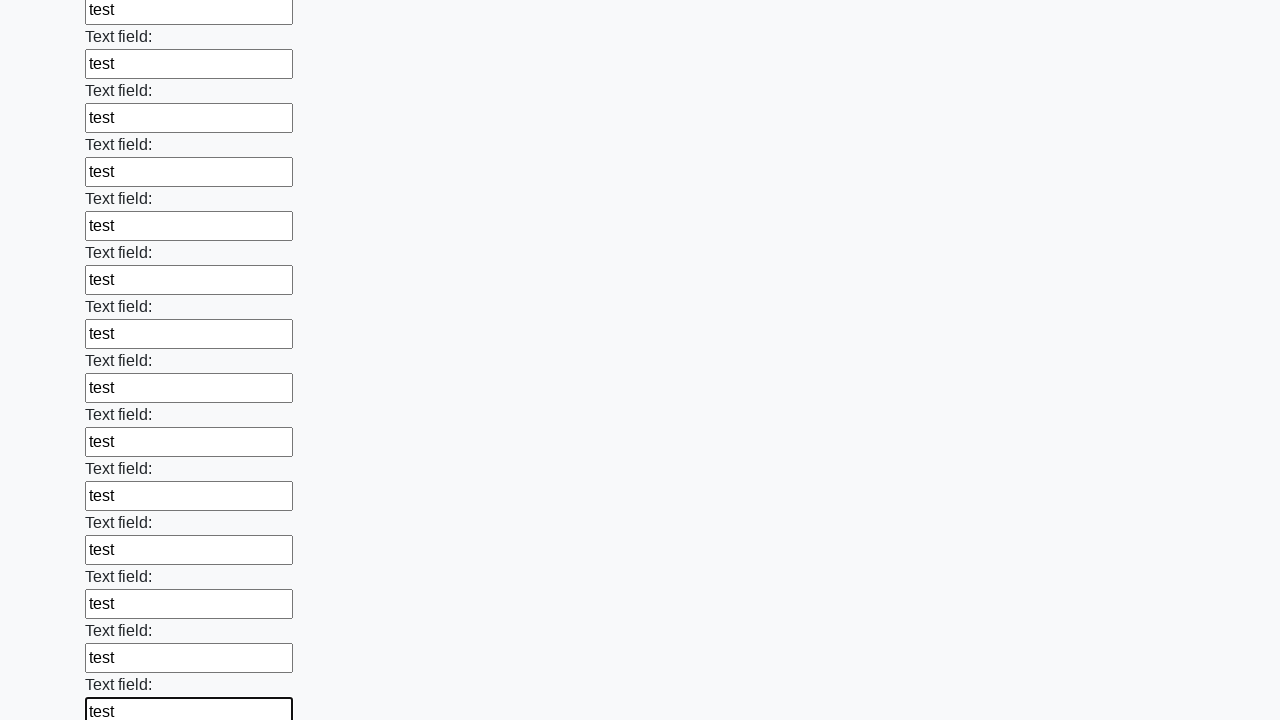

Filled input field with test data on input >> nth=70
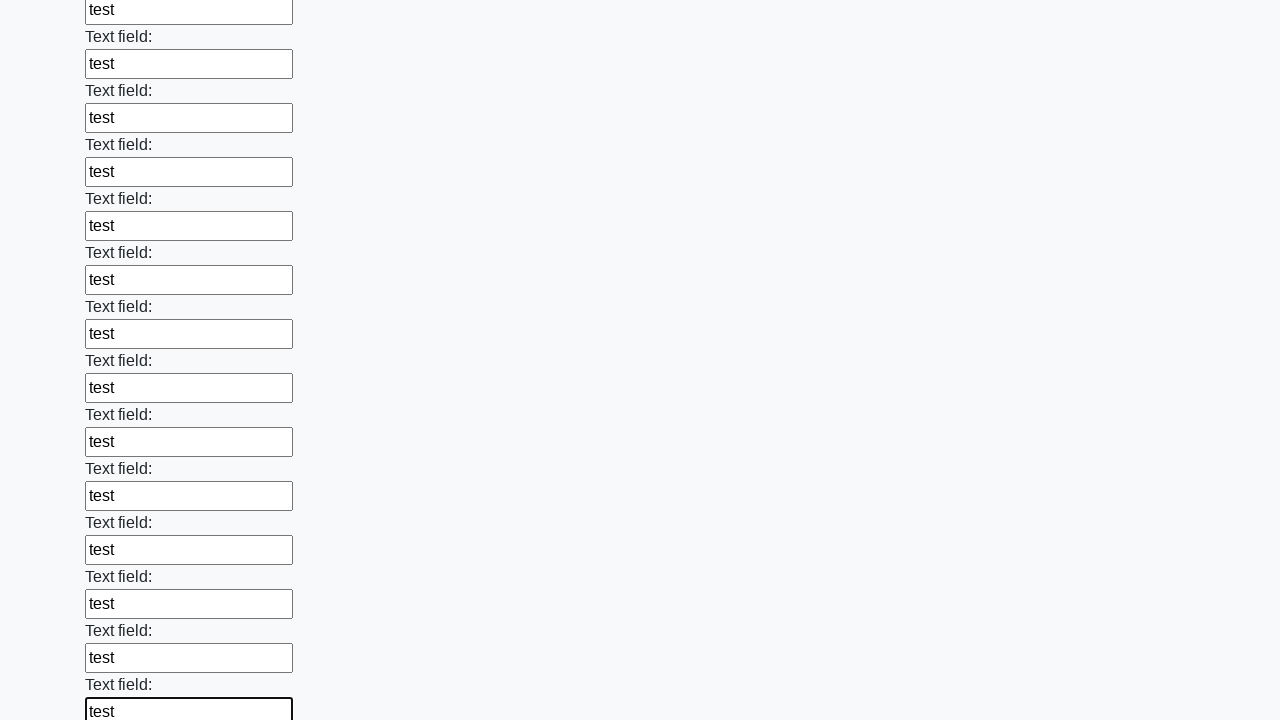

Filled input field with test data on input >> nth=71
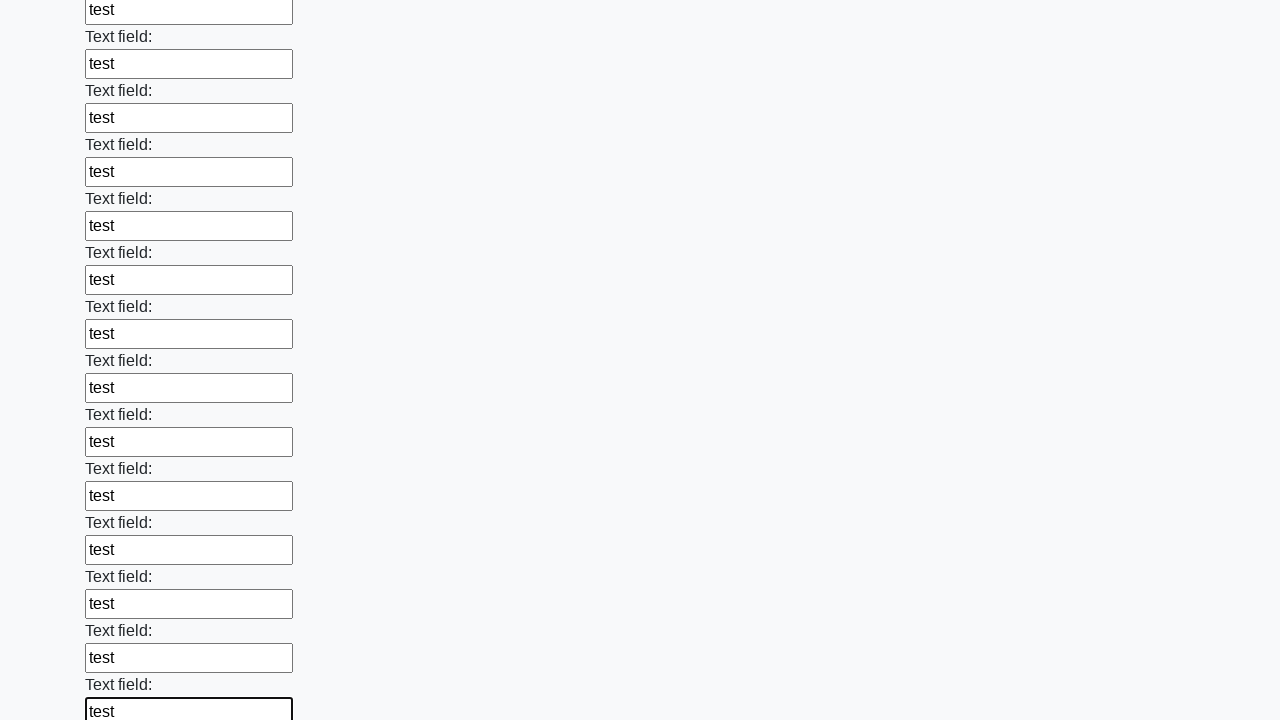

Filled input field with test data on input >> nth=72
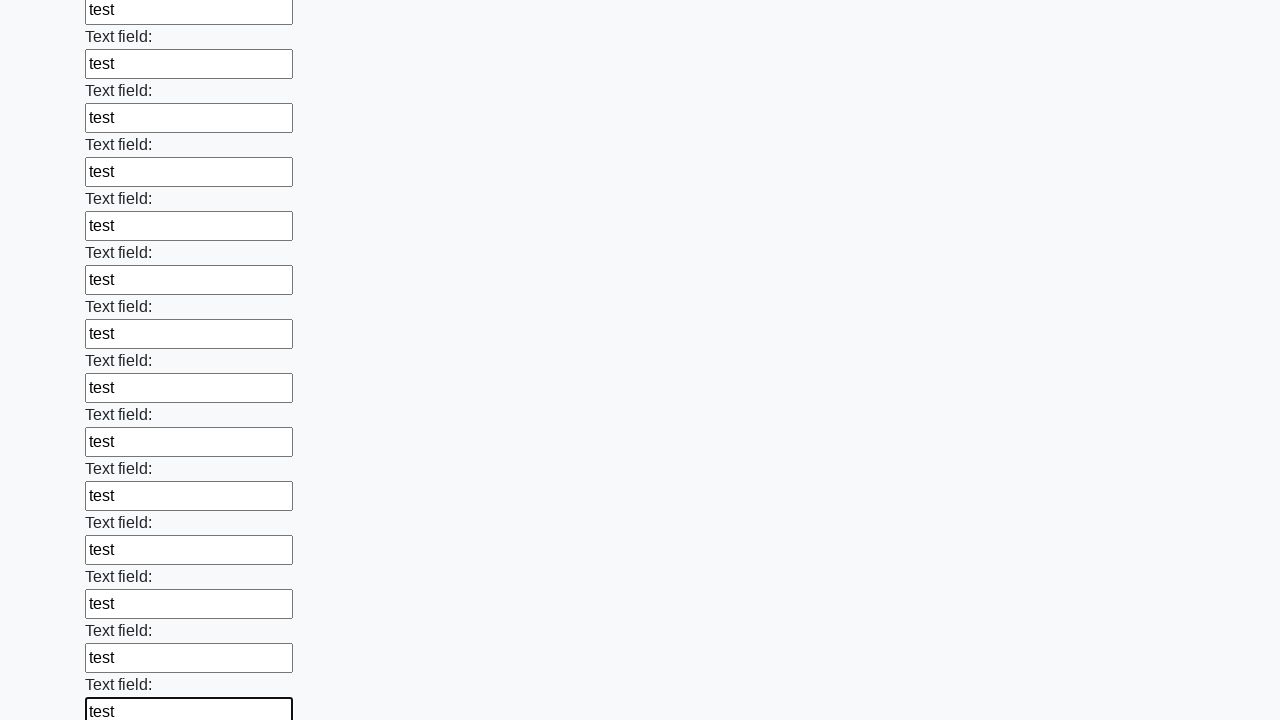

Filled input field with test data on input >> nth=73
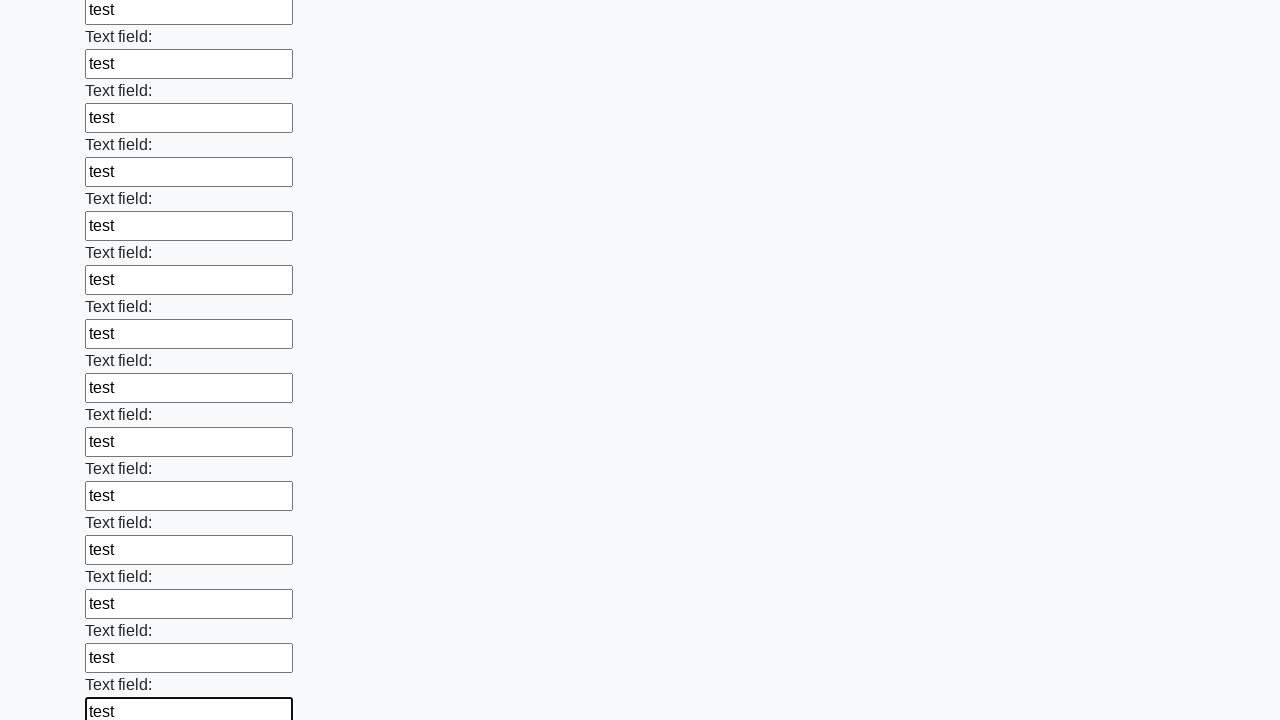

Filled input field with test data on input >> nth=74
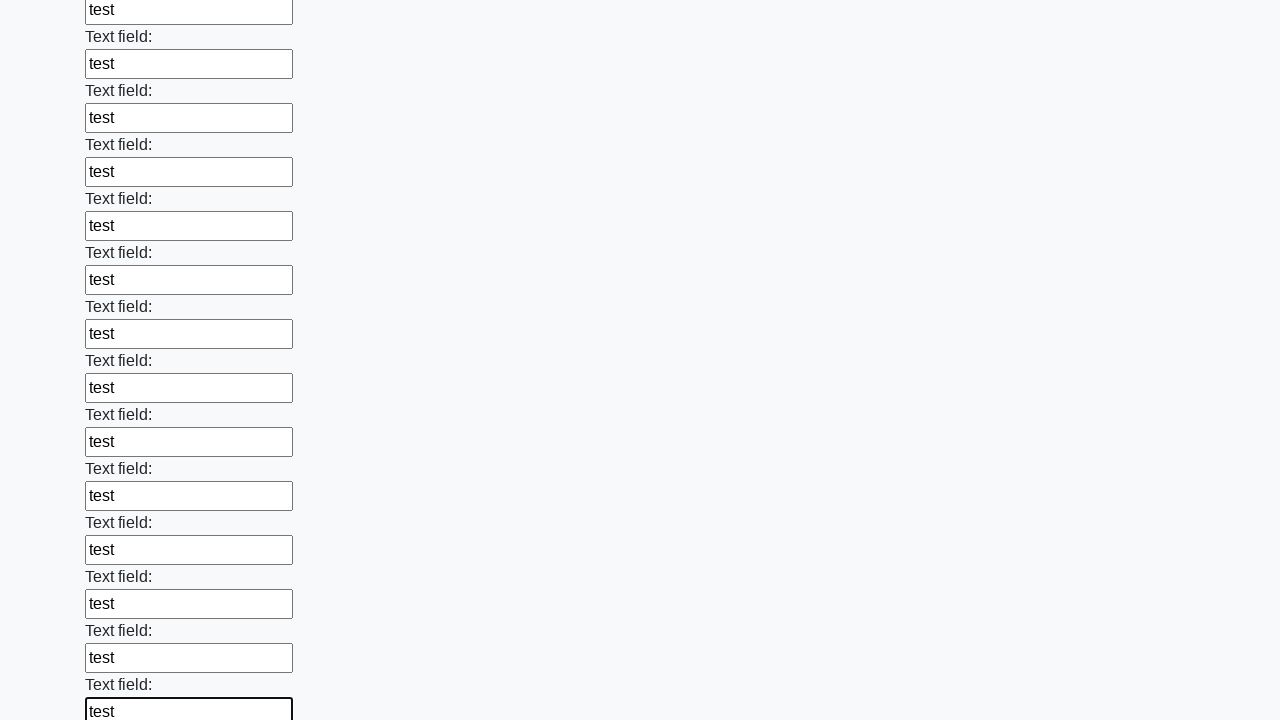

Filled input field with test data on input >> nth=75
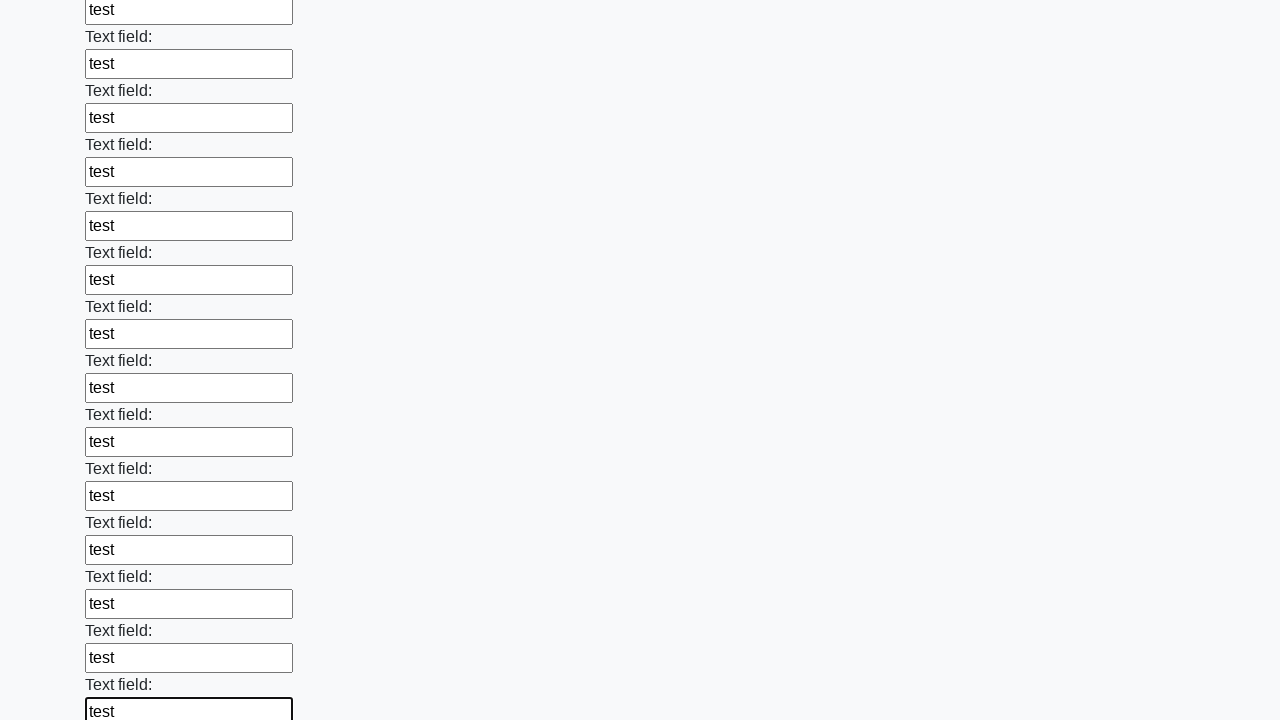

Filled input field with test data on input >> nth=76
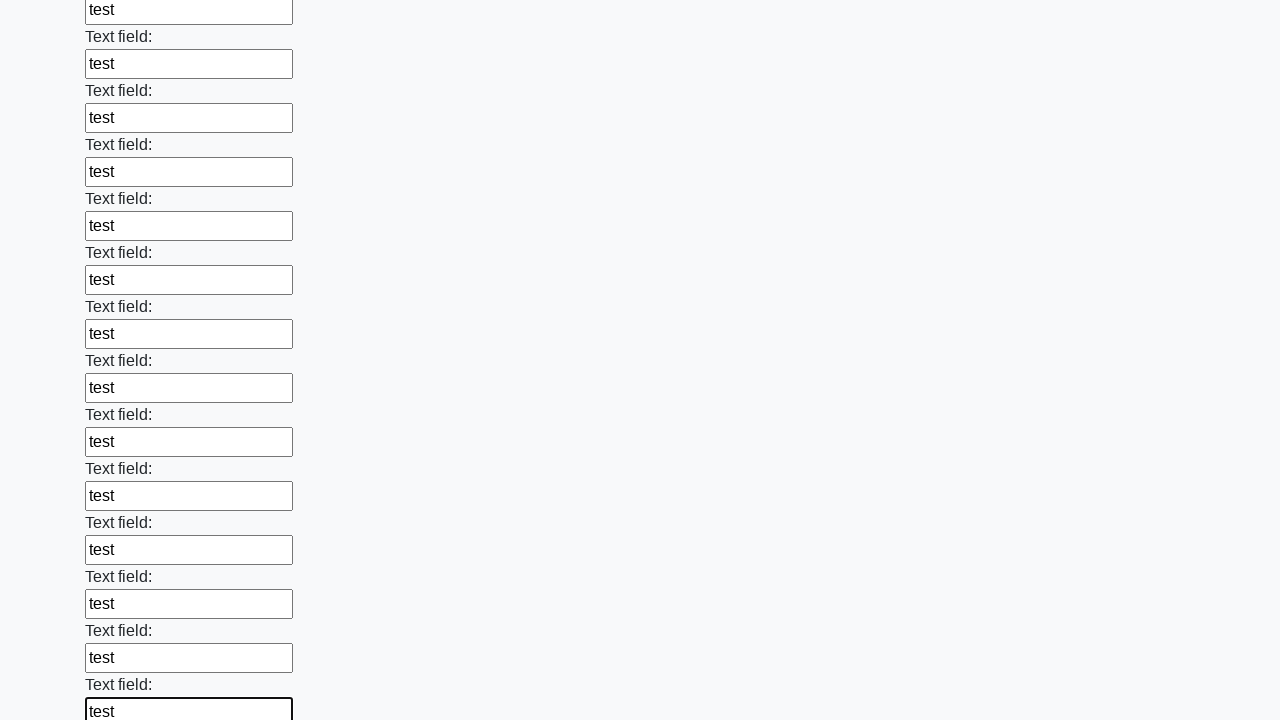

Filled input field with test data on input >> nth=77
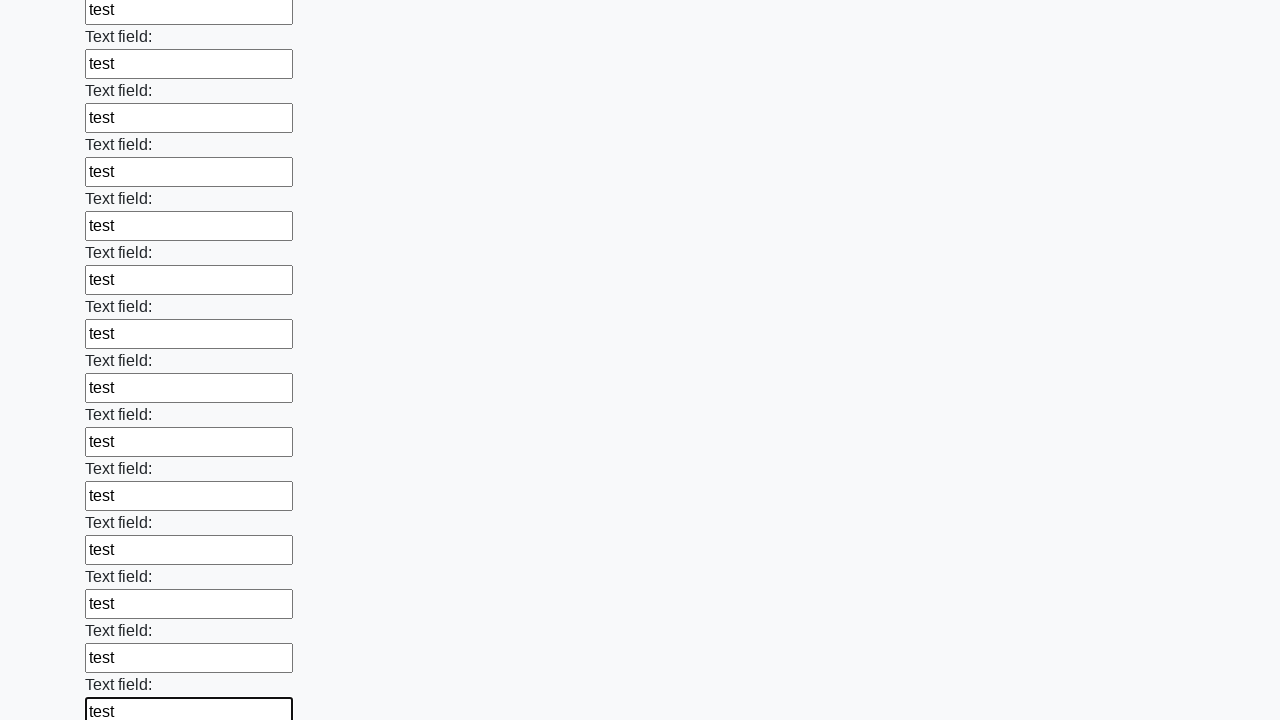

Filled input field with test data on input >> nth=78
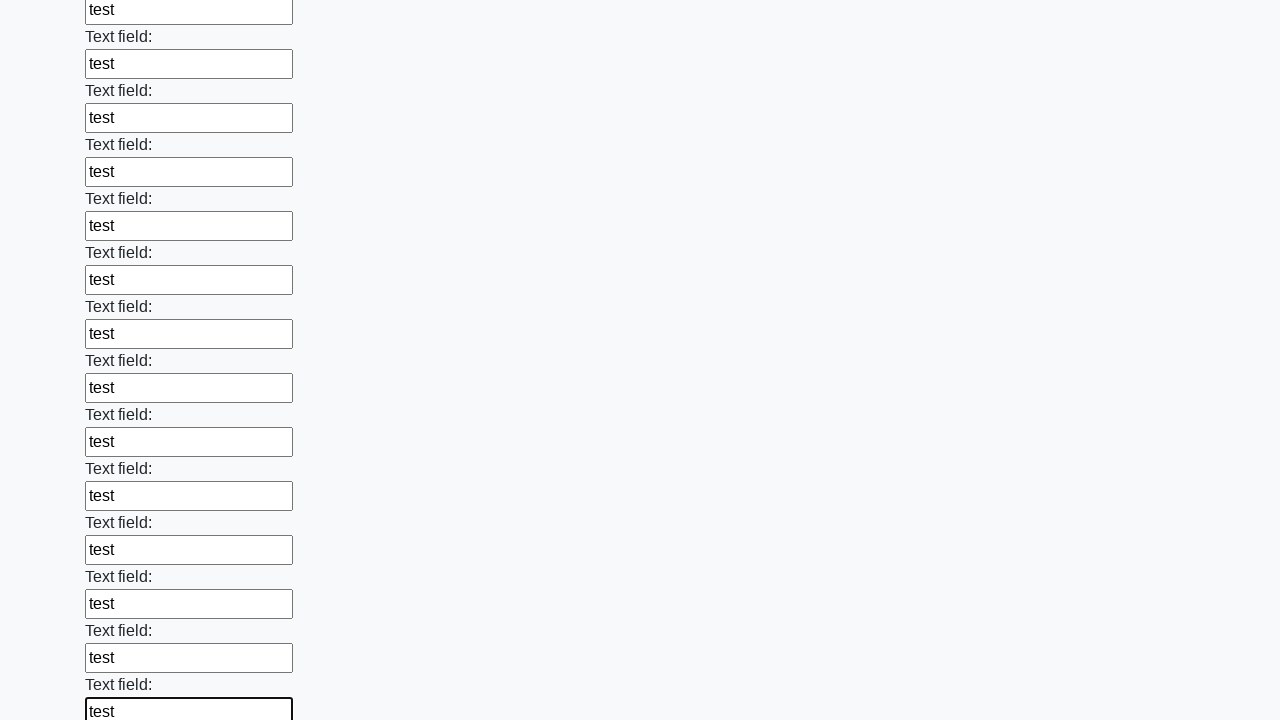

Filled input field with test data on input >> nth=79
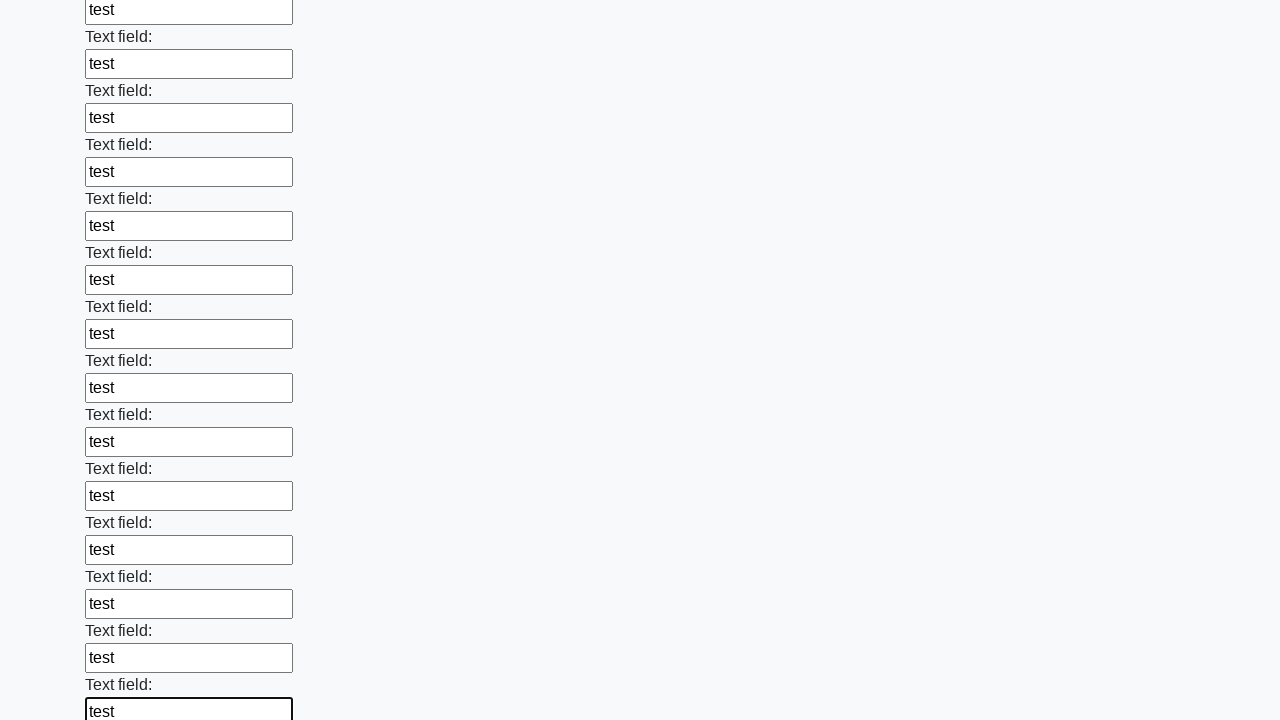

Filled input field with test data on input >> nth=80
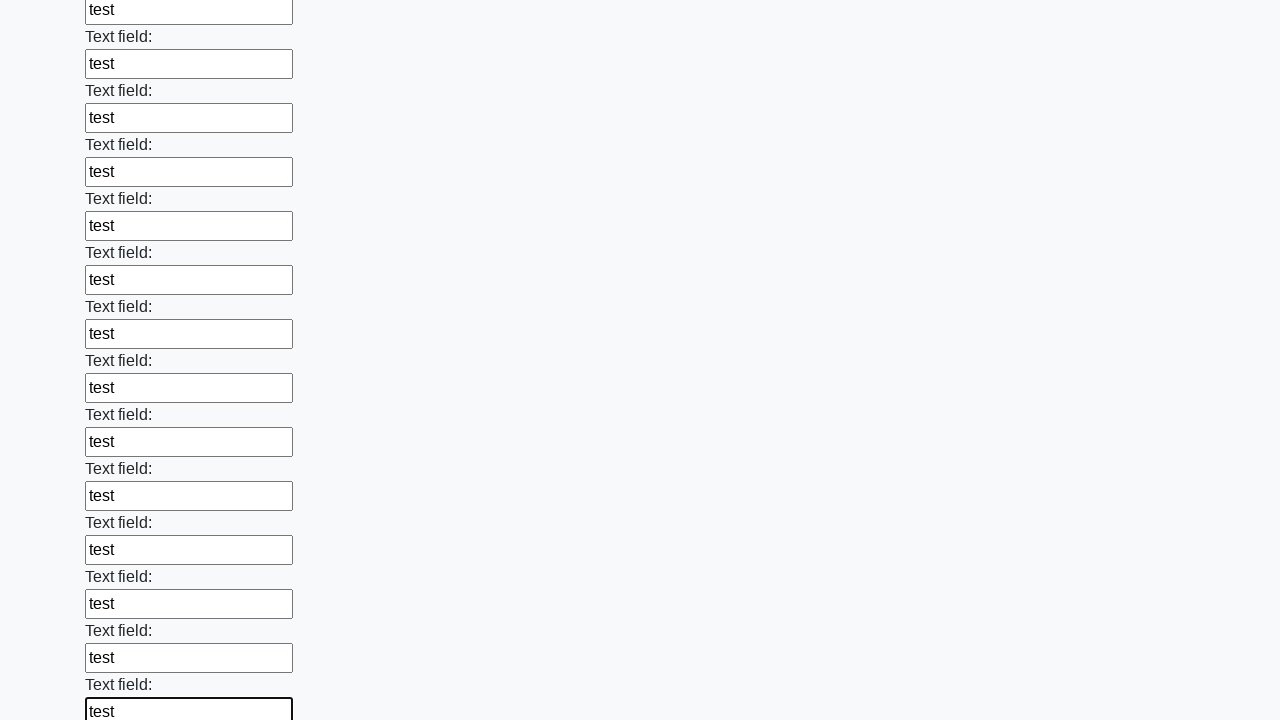

Filled input field with test data on input >> nth=81
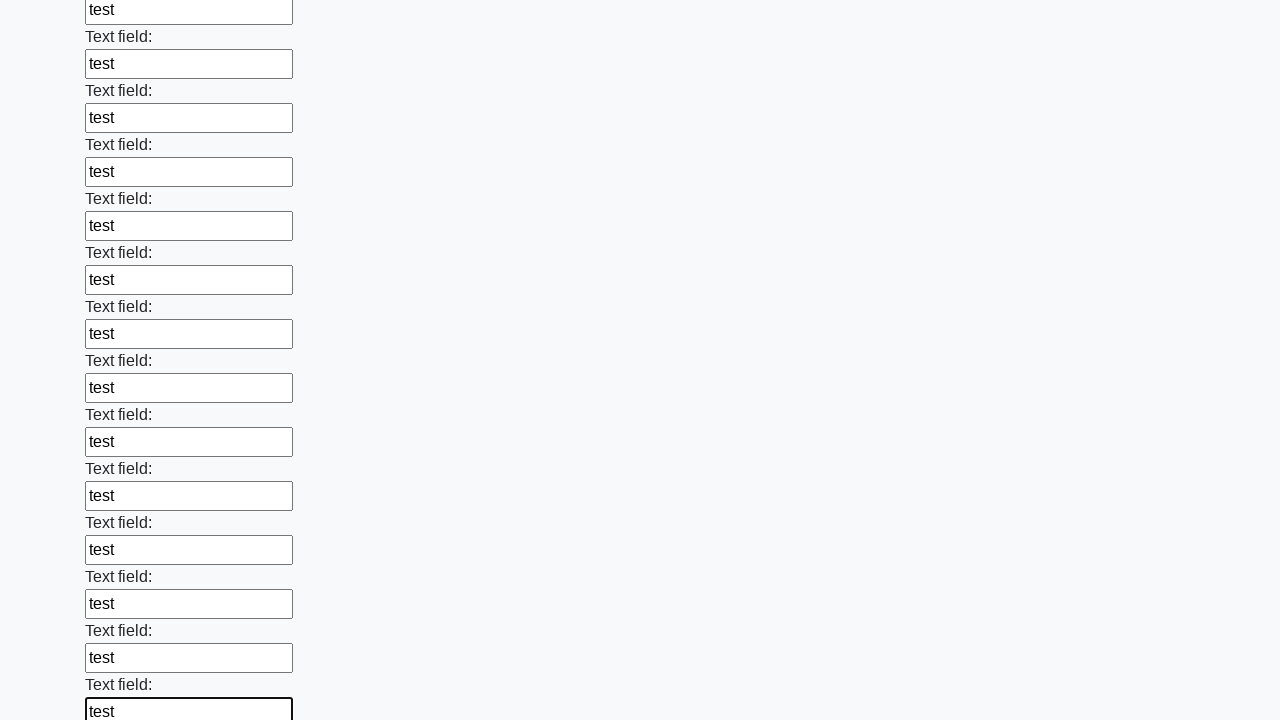

Filled input field with test data on input >> nth=82
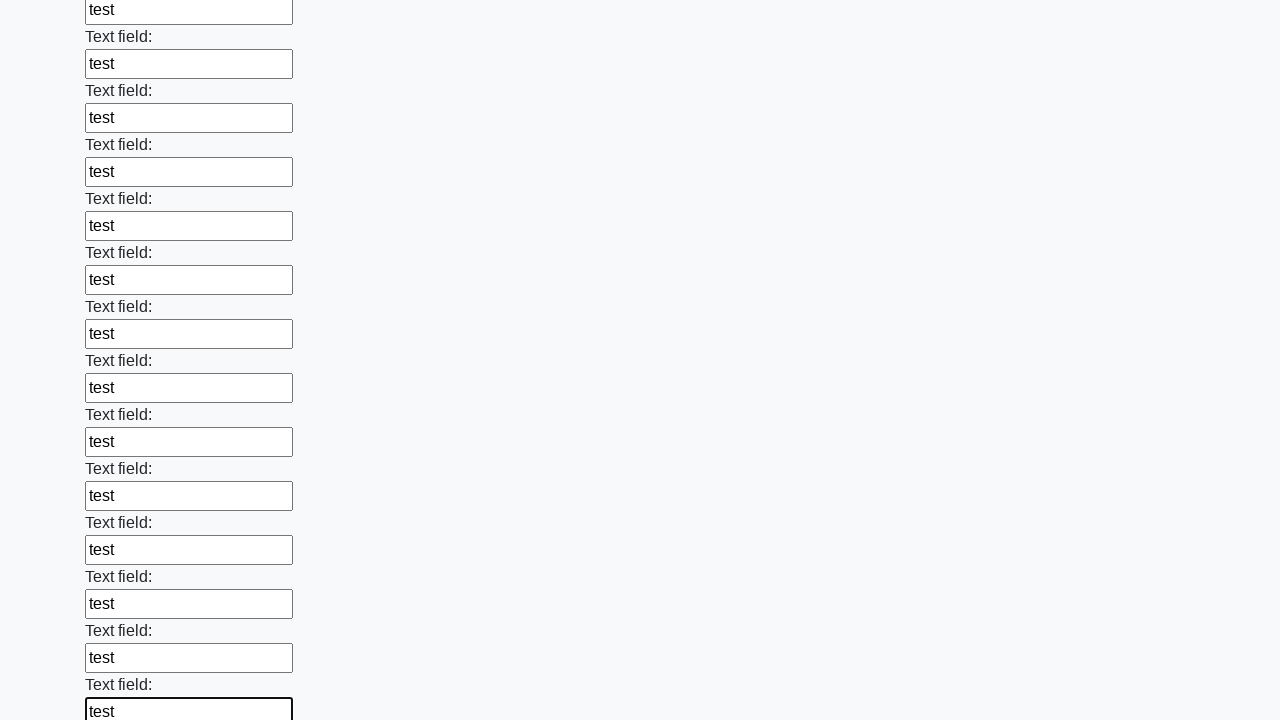

Filled input field with test data on input >> nth=83
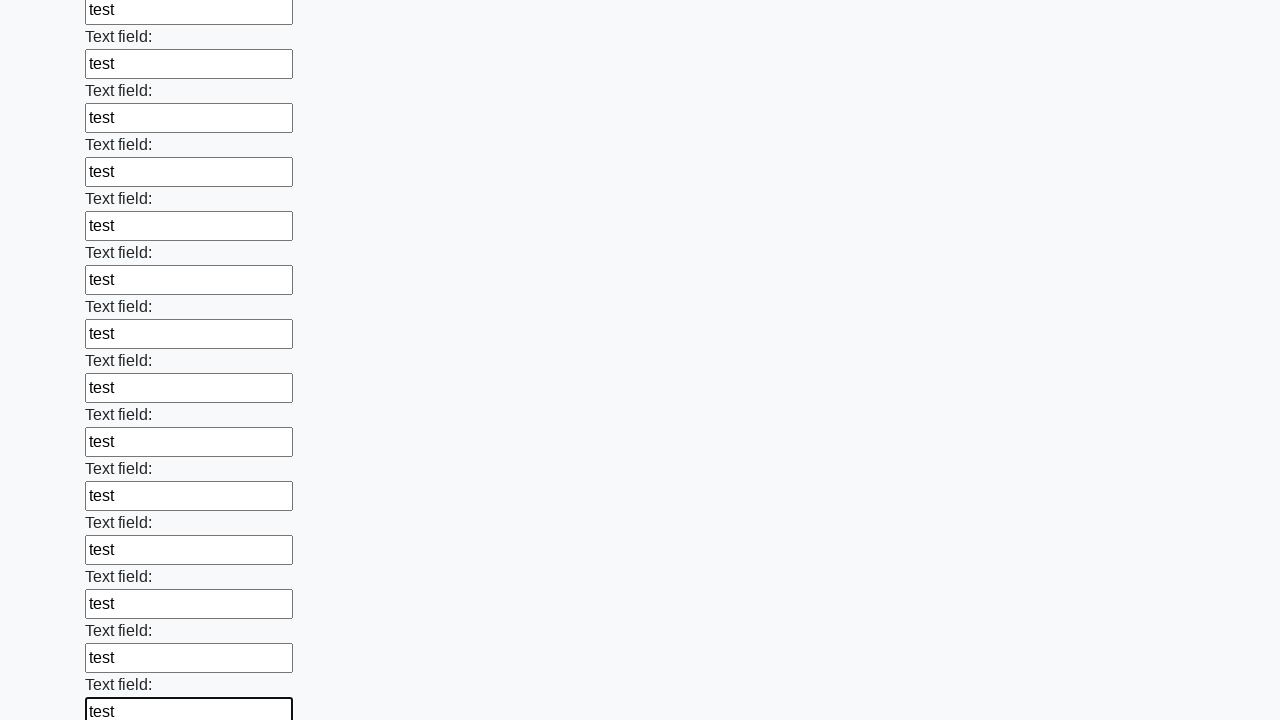

Filled input field with test data on input >> nth=84
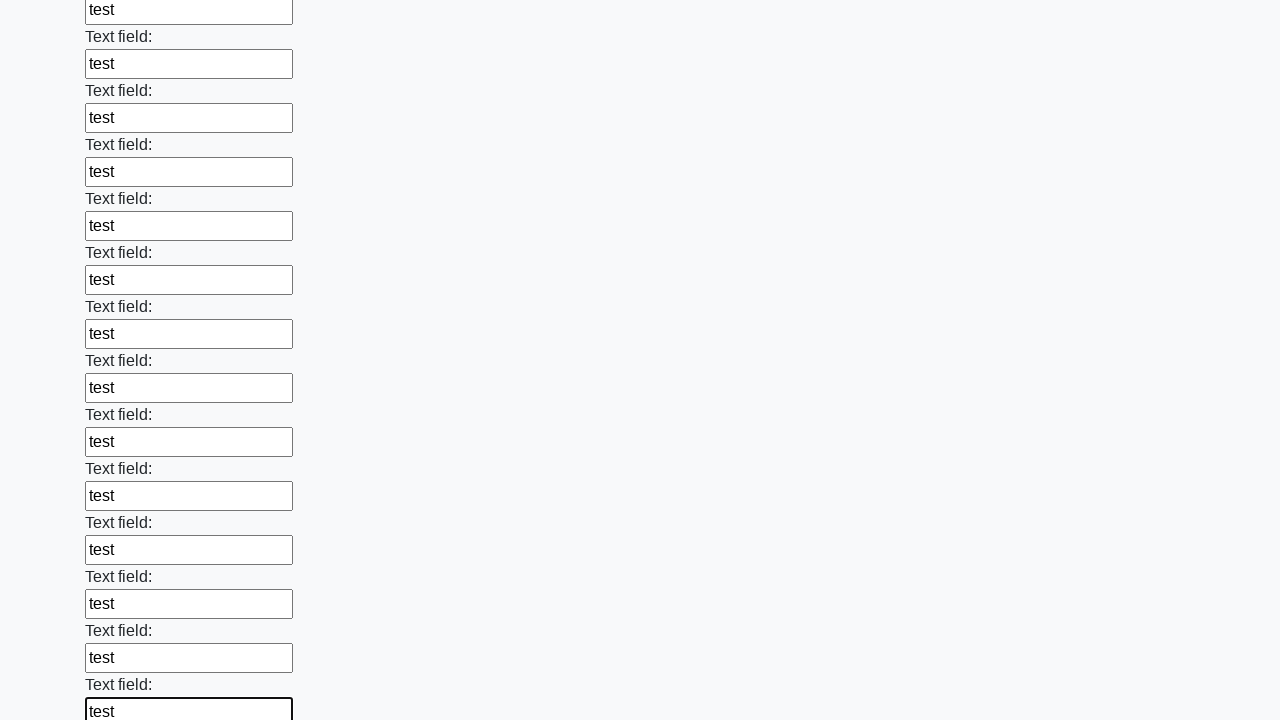

Filled input field with test data on input >> nth=85
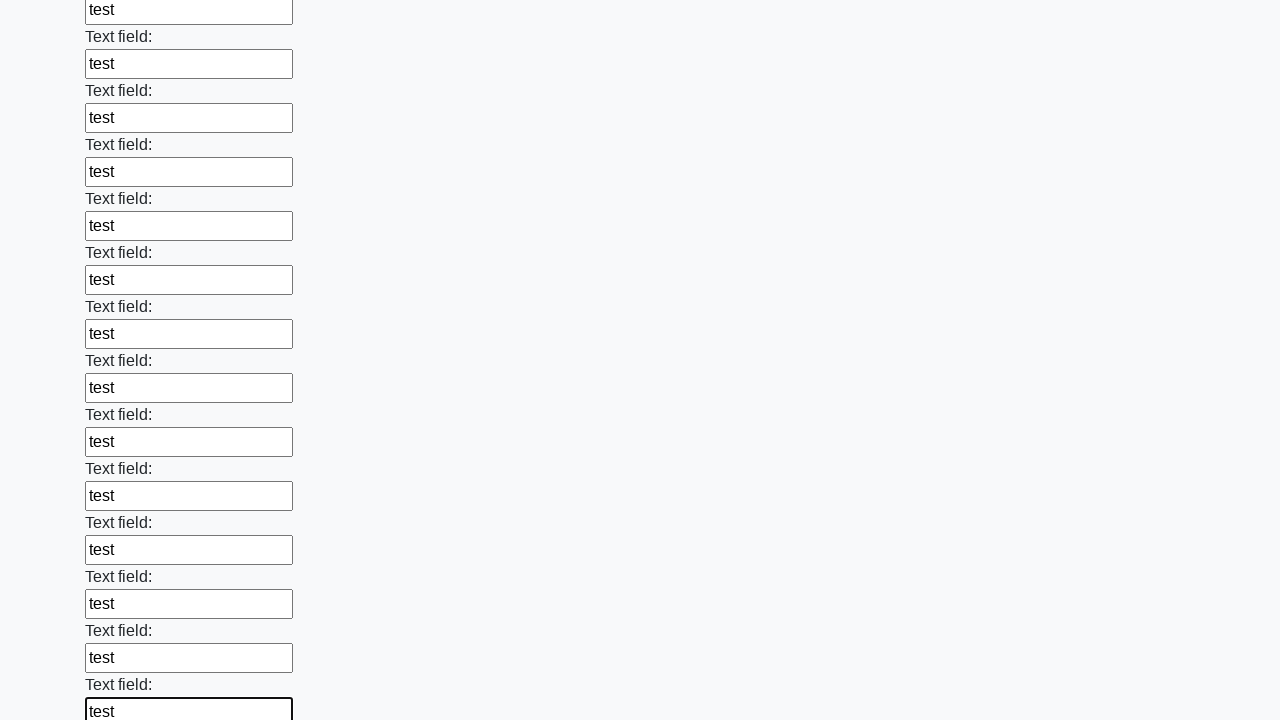

Filled input field with test data on input >> nth=86
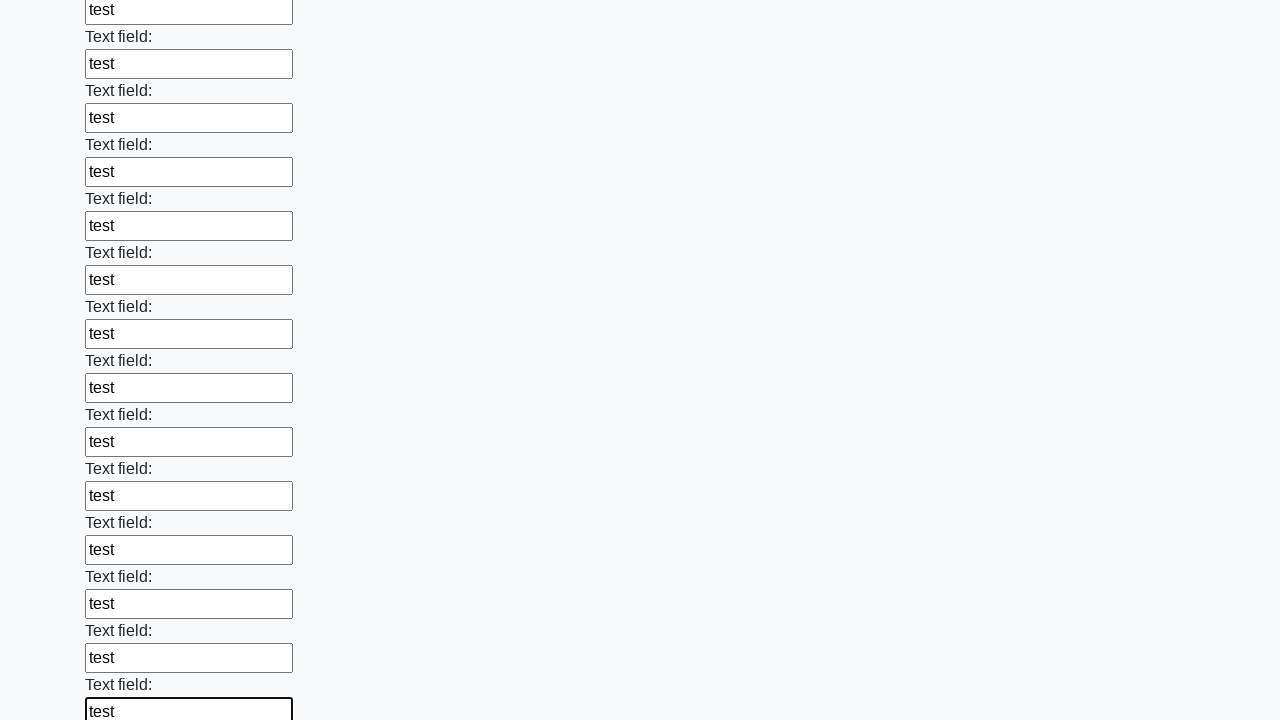

Filled input field with test data on input >> nth=87
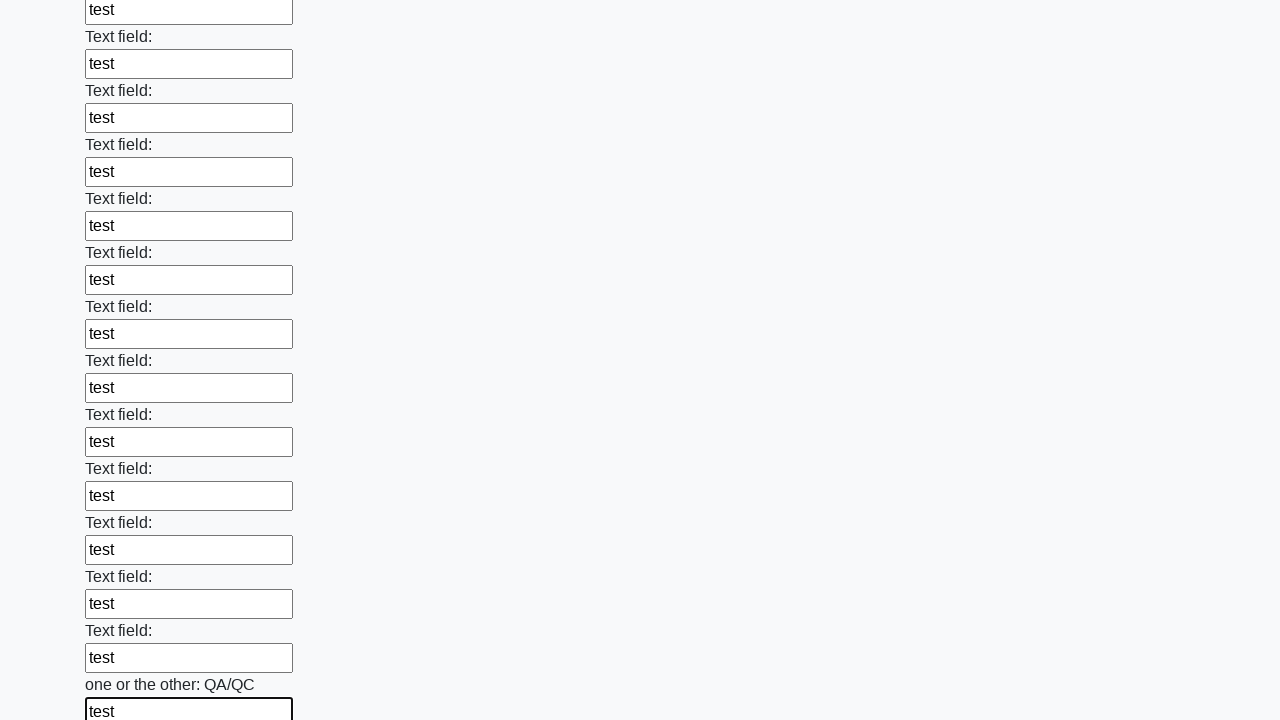

Filled input field with test data on input >> nth=88
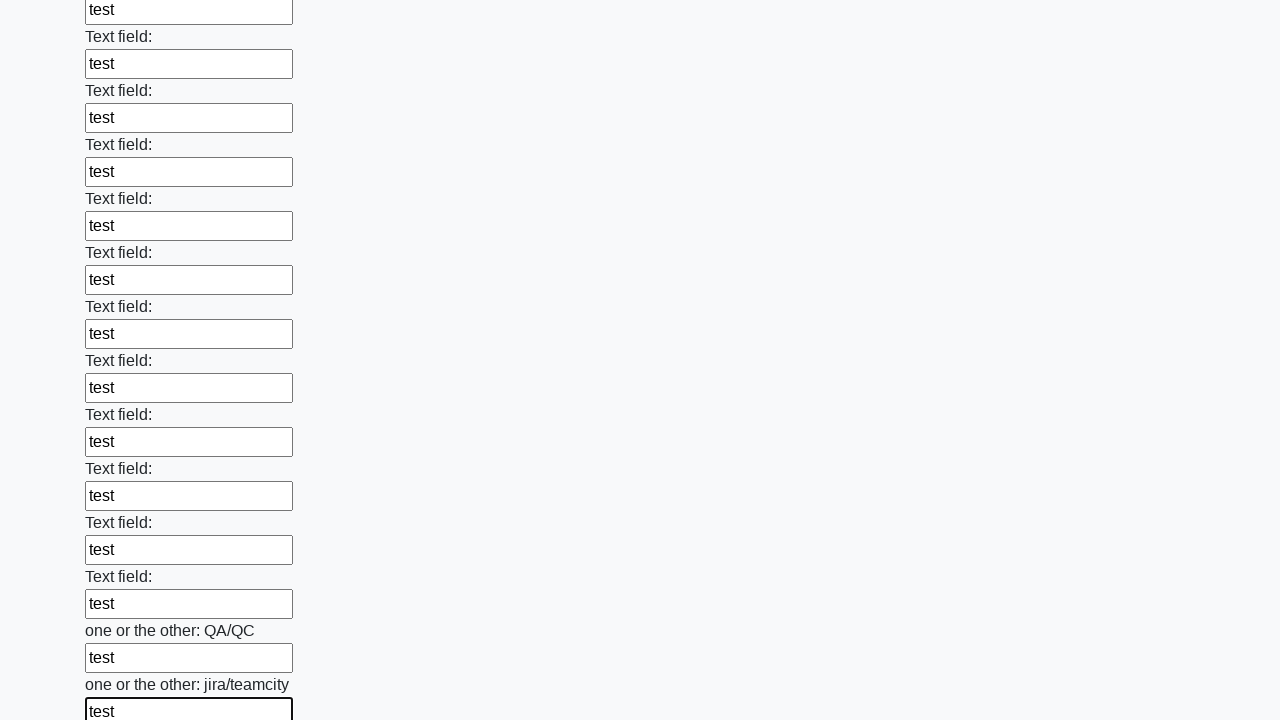

Filled input field with test data on input >> nth=89
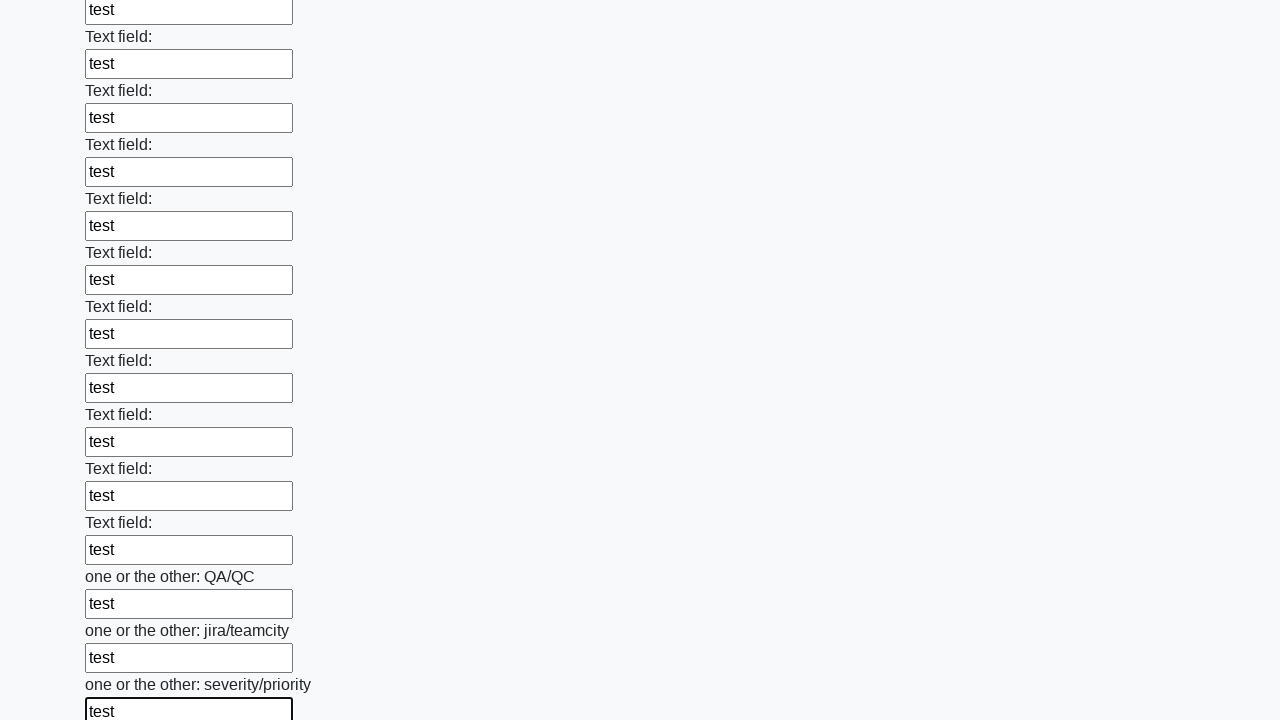

Filled input field with test data on input >> nth=90
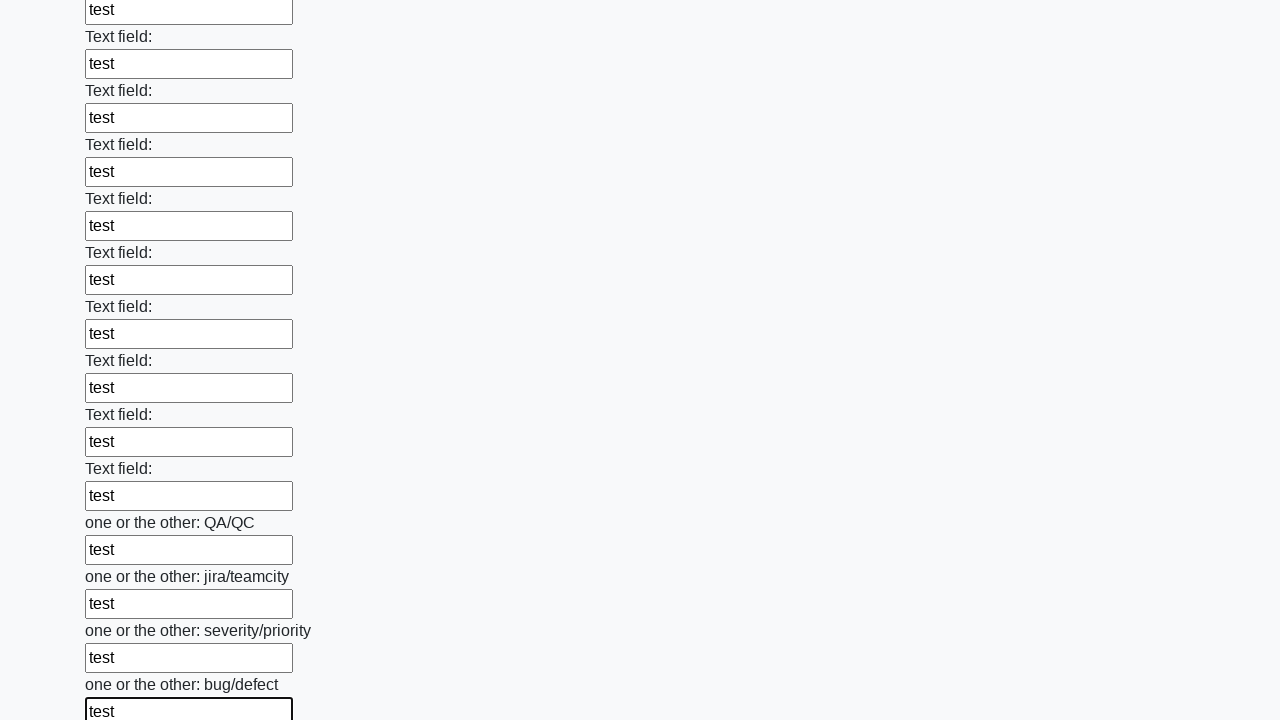

Filled input field with test data on input >> nth=91
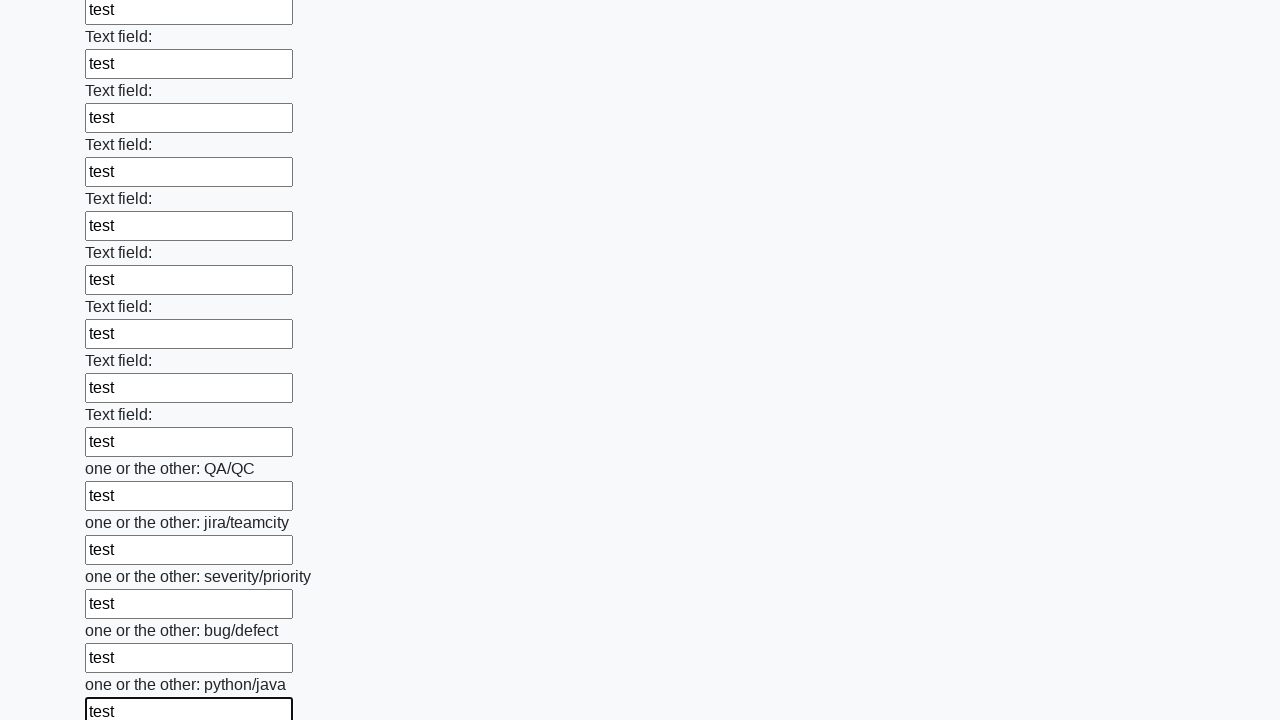

Filled input field with test data on input >> nth=92
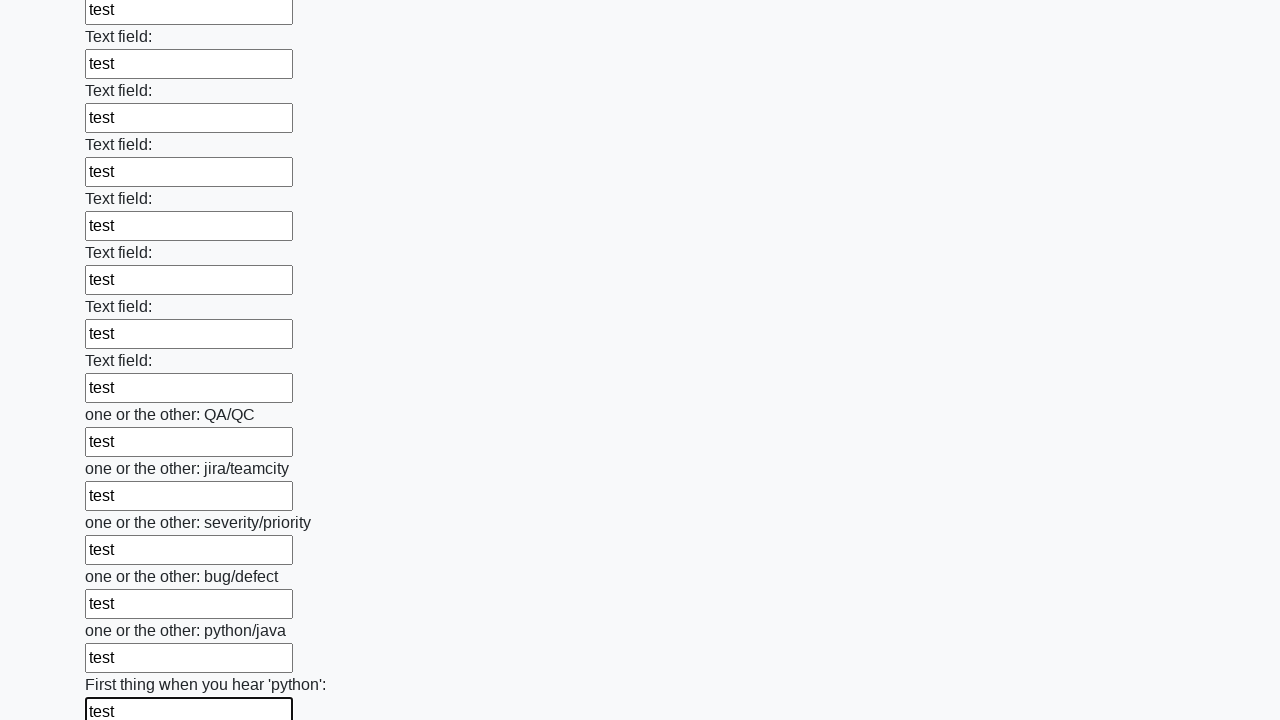

Filled input field with test data on input >> nth=93
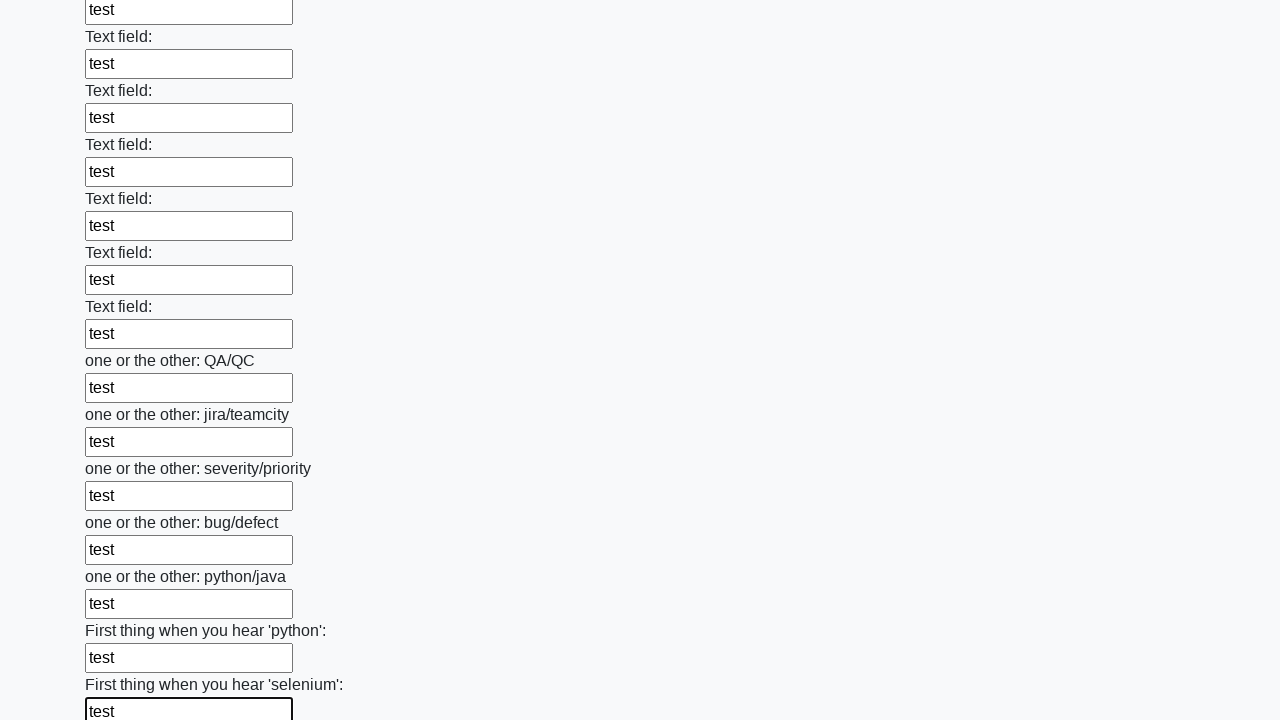

Filled input field with test data on input >> nth=94
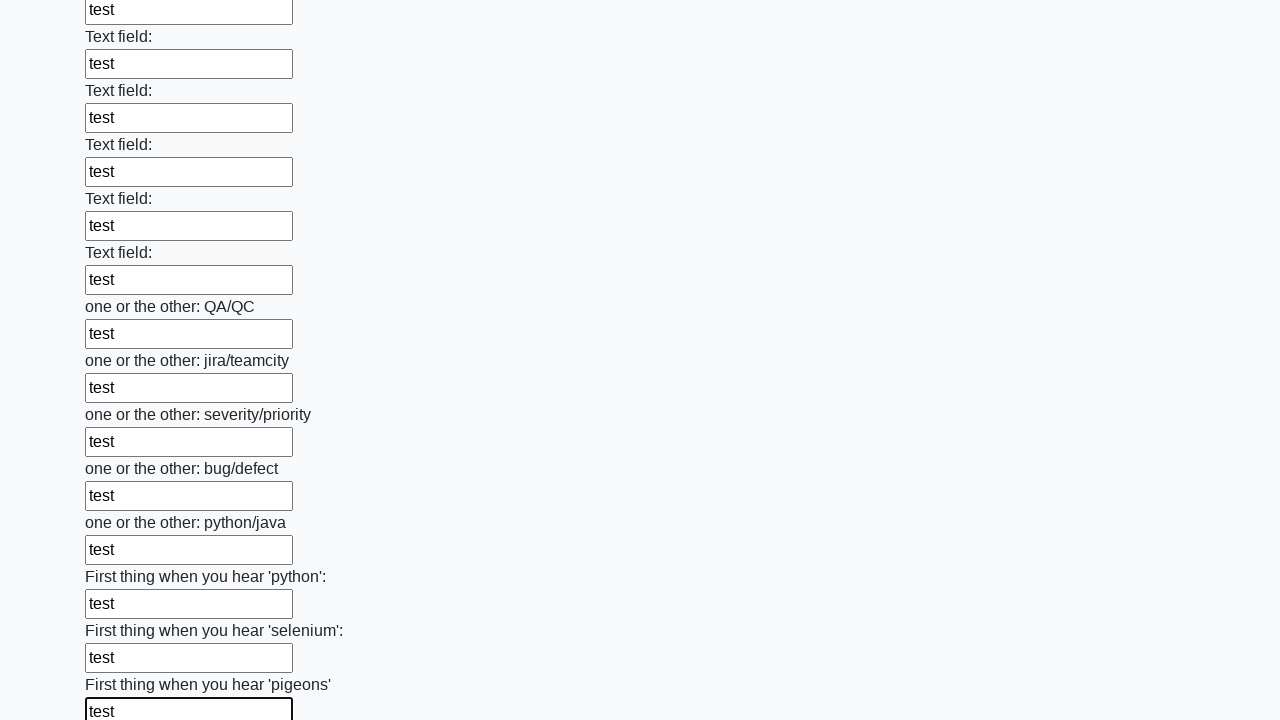

Filled input field with test data on input >> nth=95
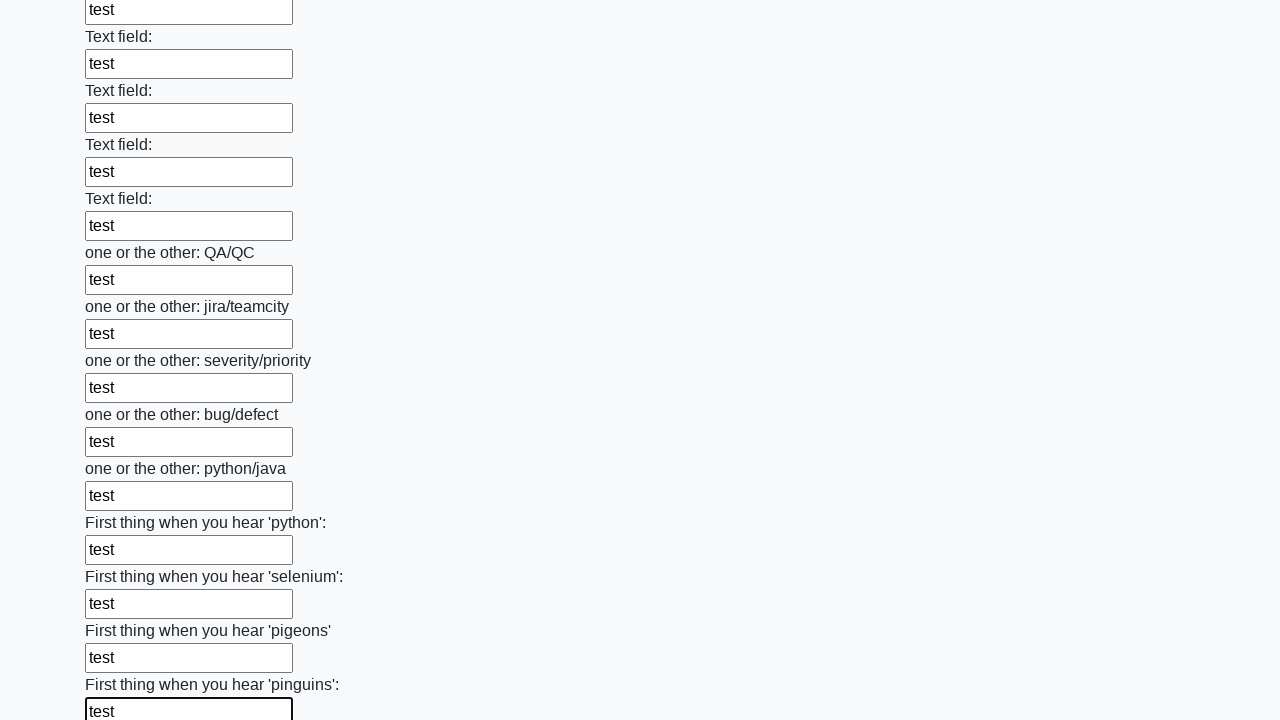

Filled input field with test data on input >> nth=96
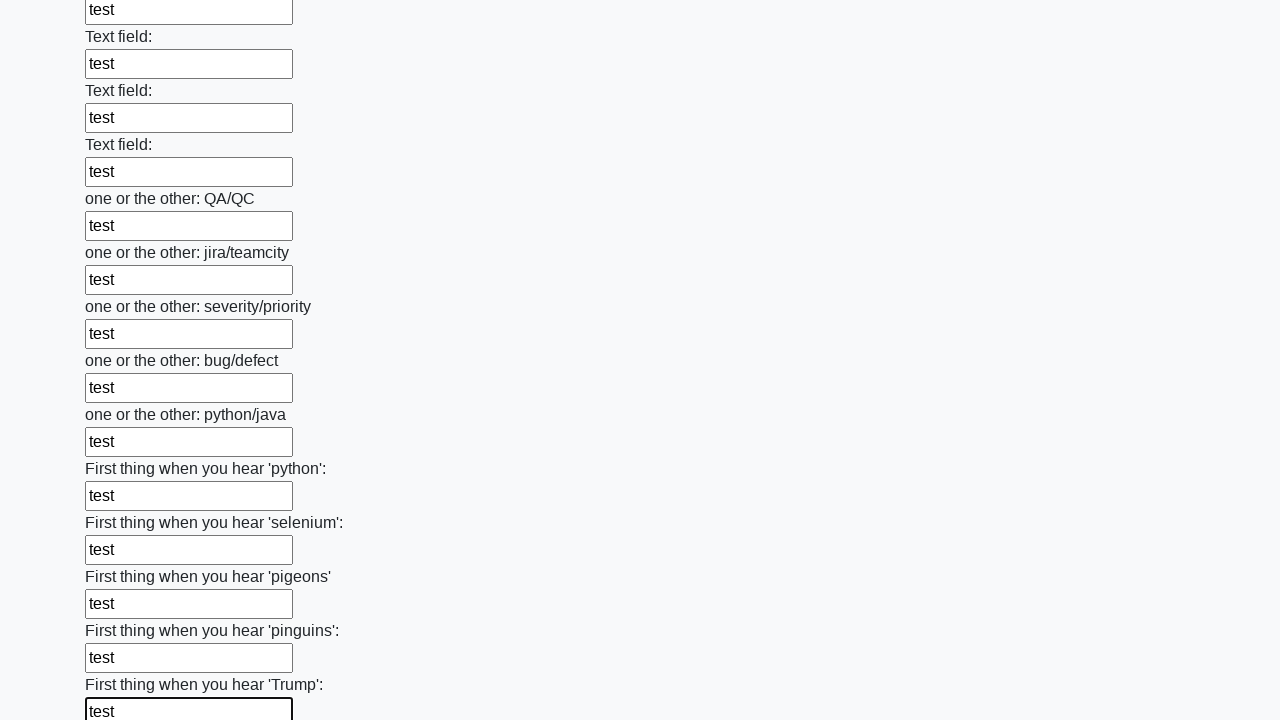

Filled input field with test data on input >> nth=97
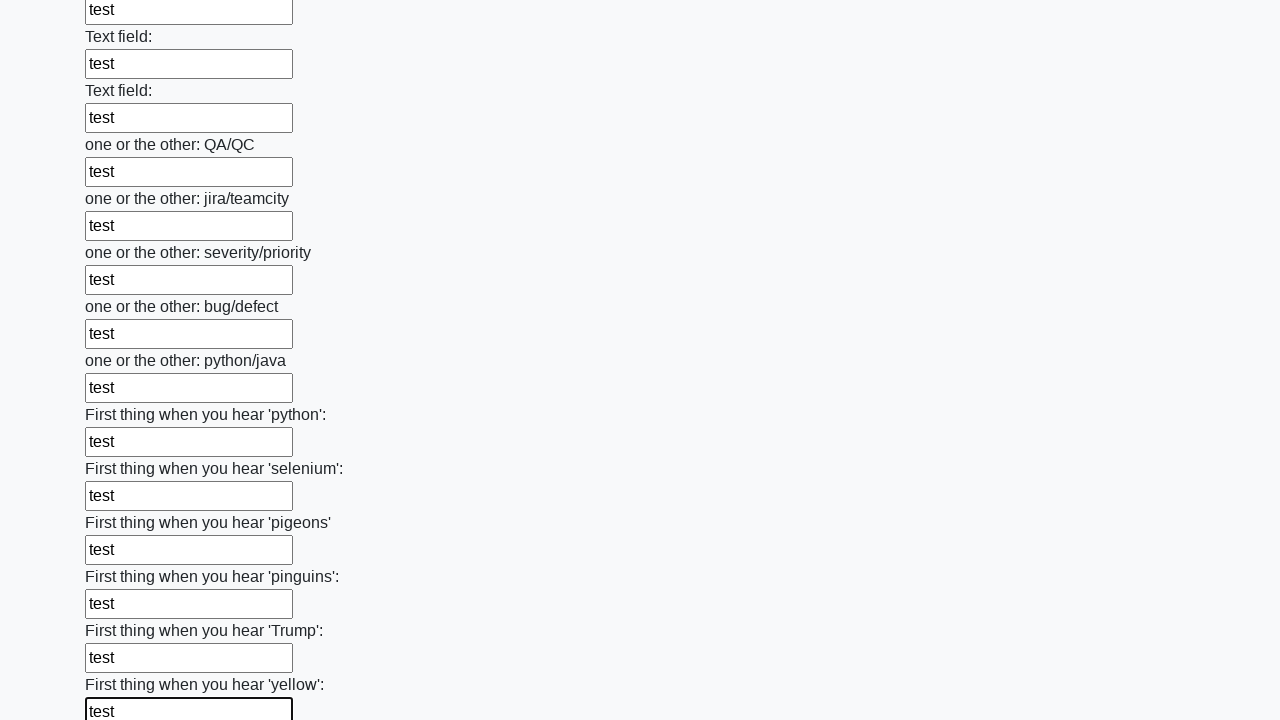

Filled input field with test data on input >> nth=98
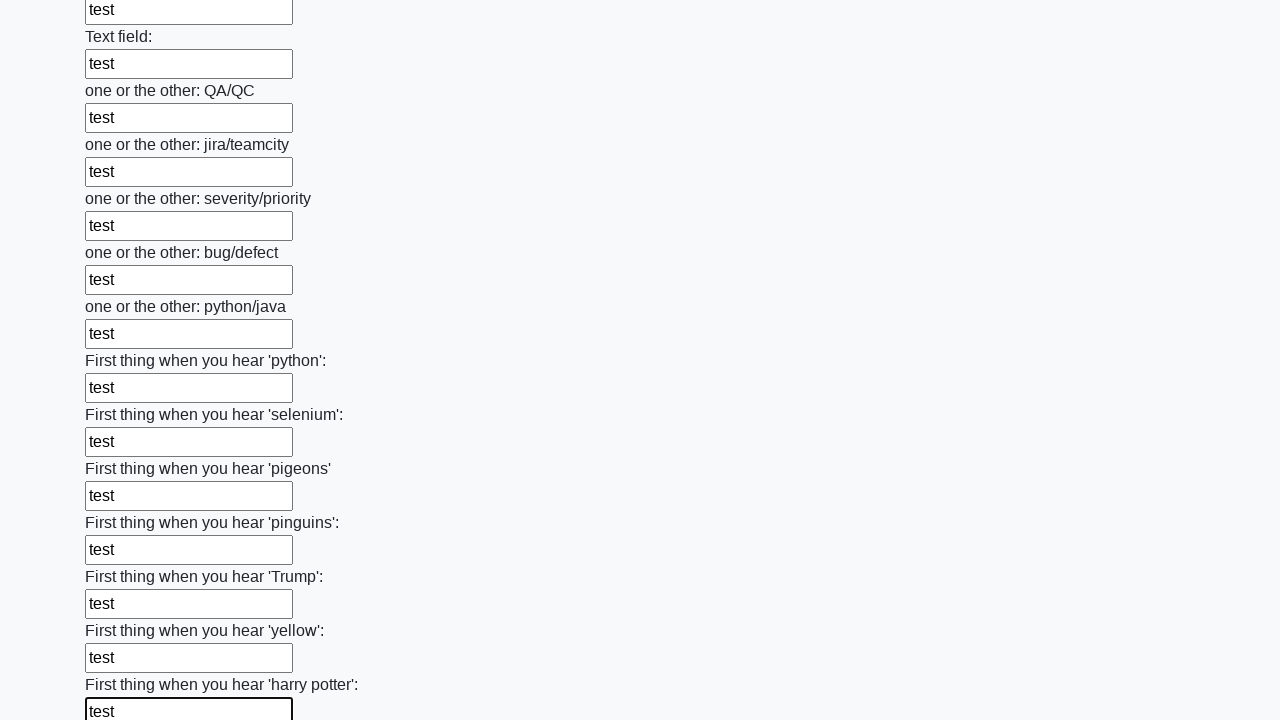

Filled input field with test data on input >> nth=99
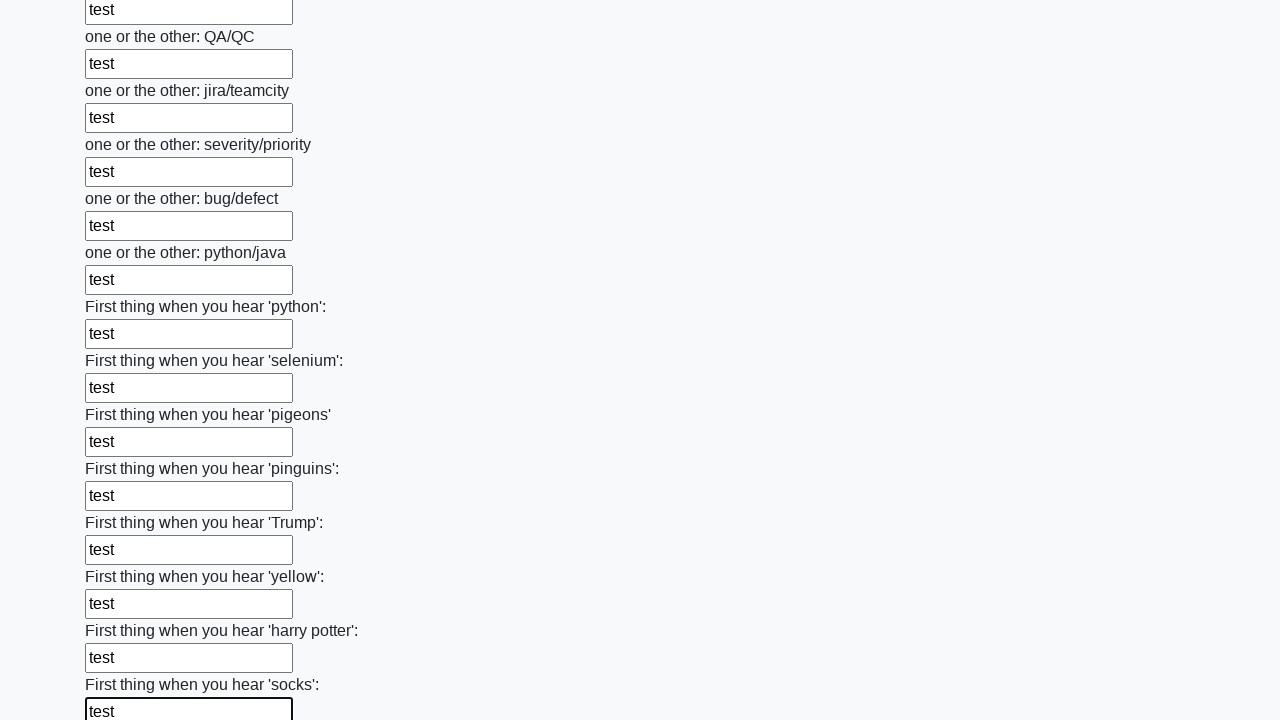

Clicked the submit button to submit the form at (123, 611) on button.btn
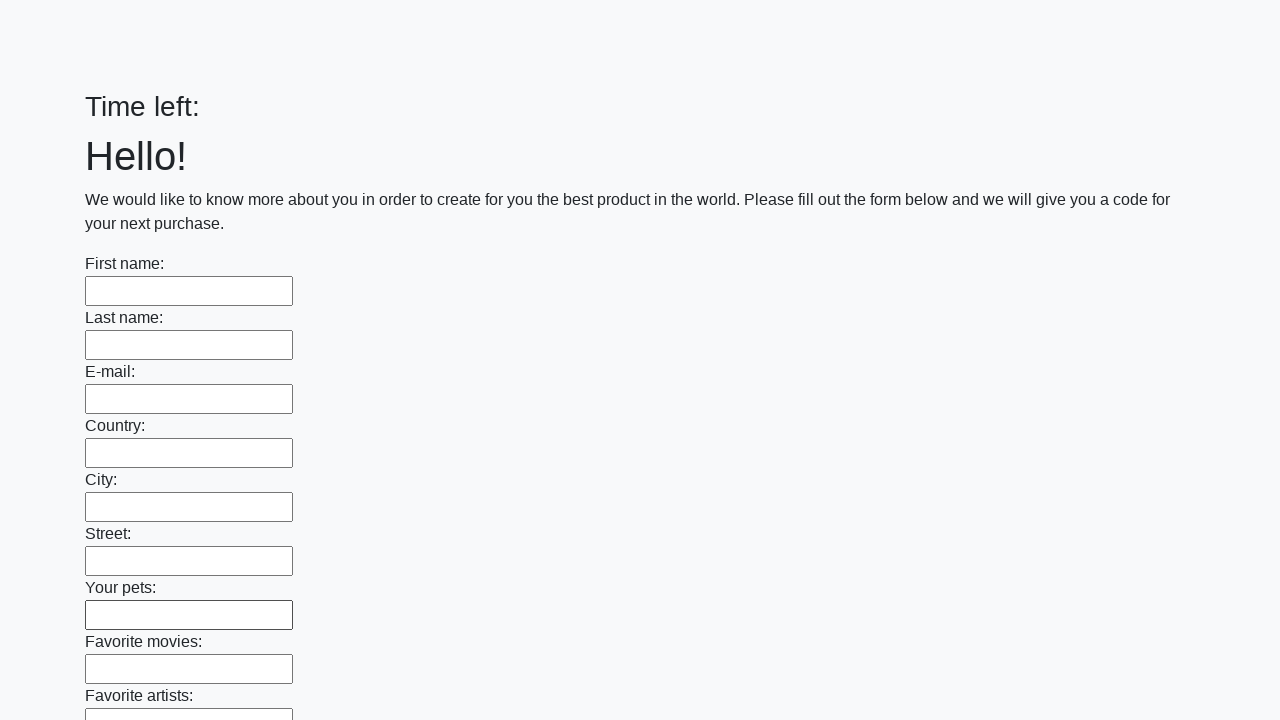

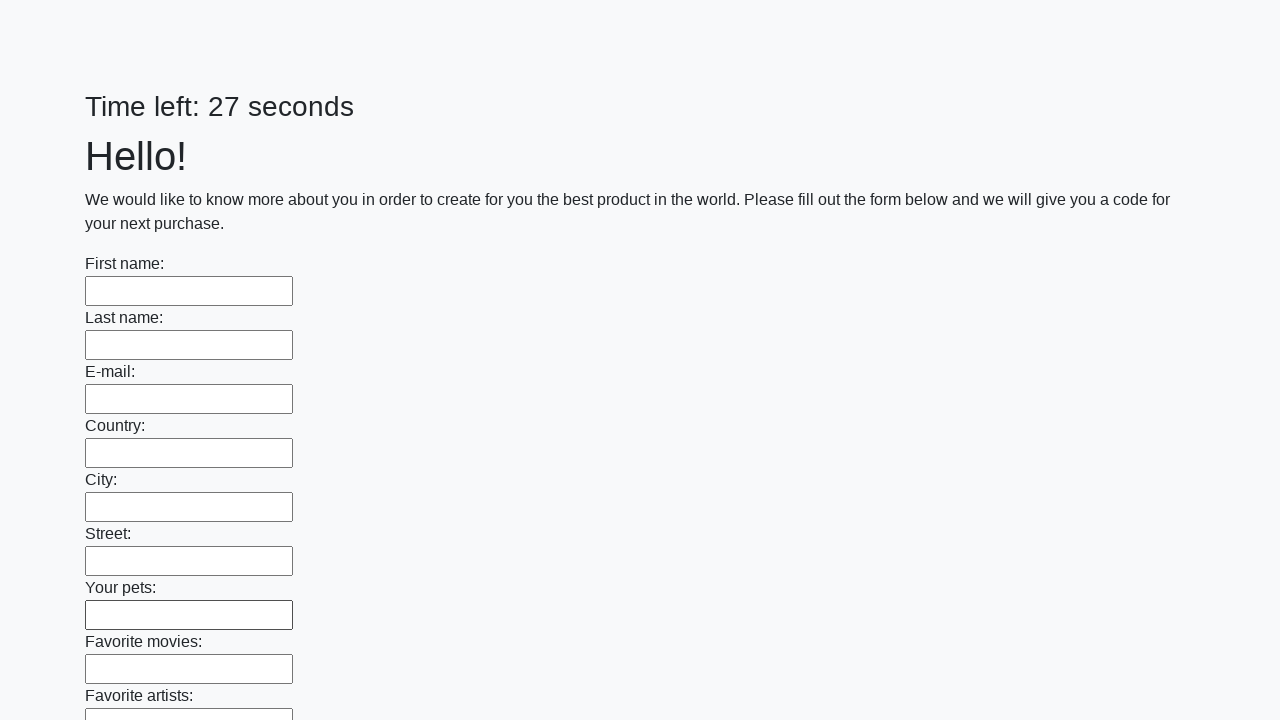